Tests the Add Element button functionality by clicking it 100 times to create 100 delete buttons

Starting URL: http://the-internet.herokuapp.com/add_remove_elements/

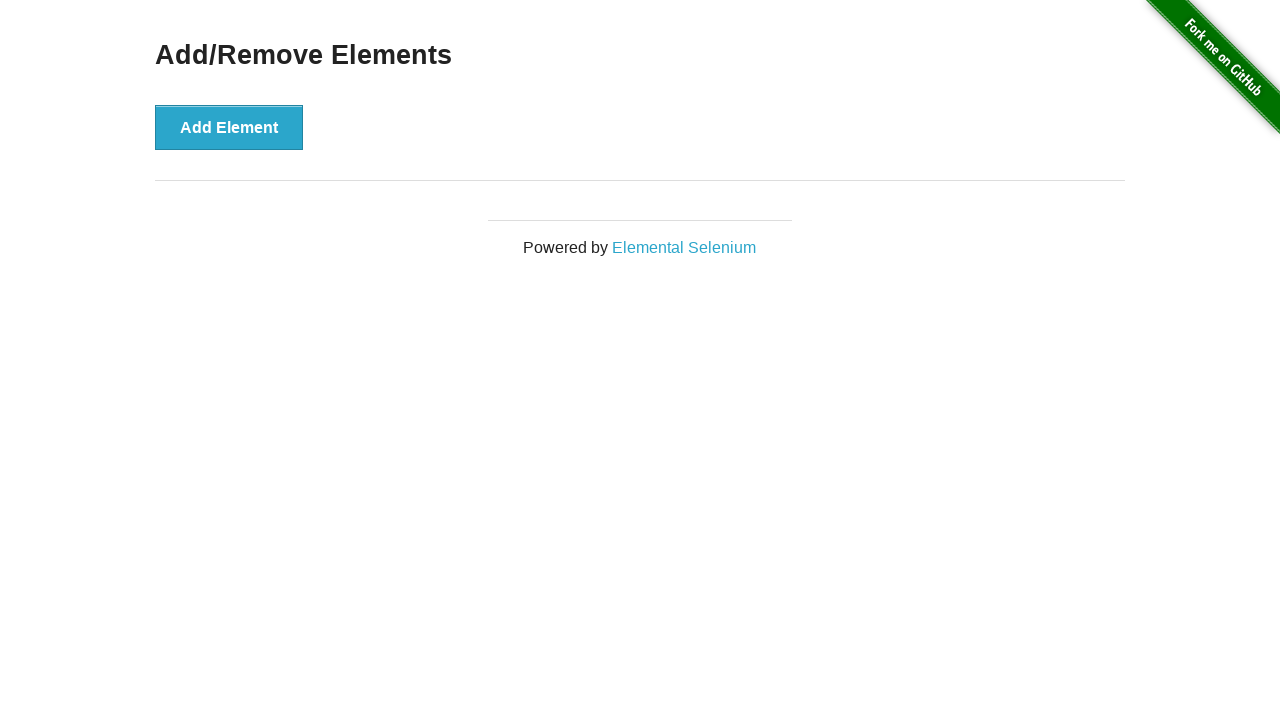

Located the Add Element button
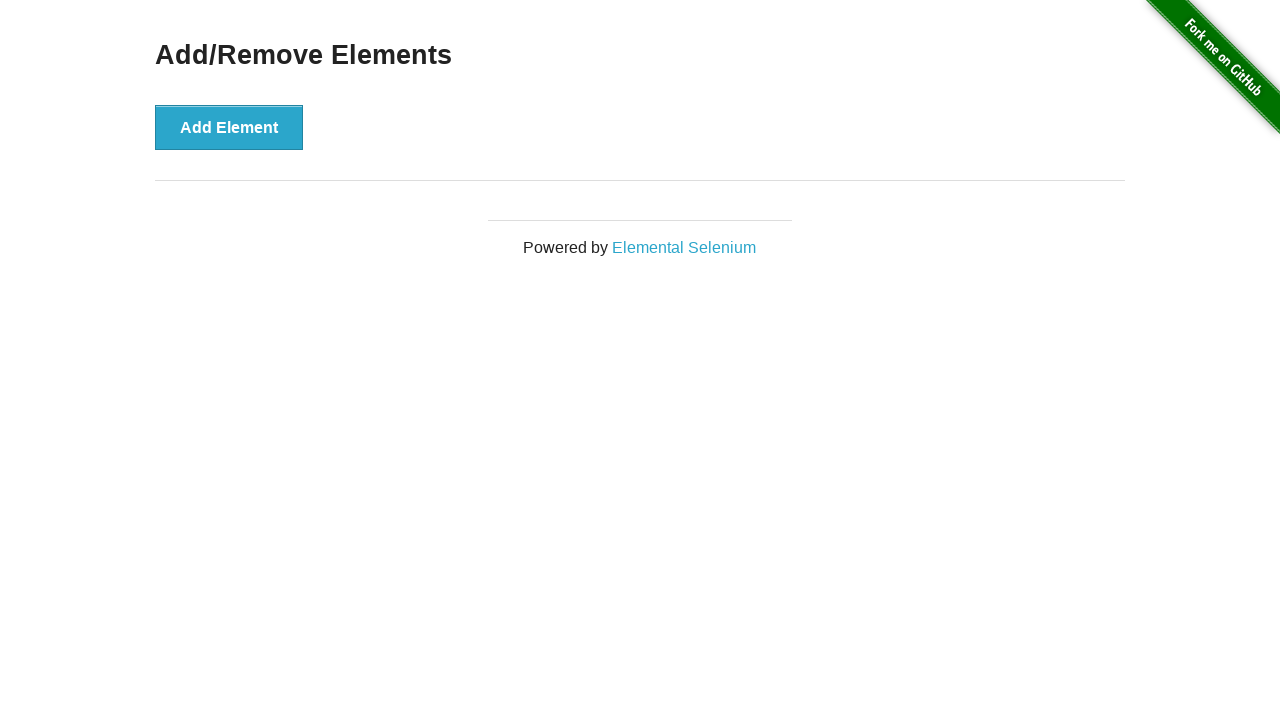

Clicked Add Element button (click 1/100) at (229, 127) on button[onclick='addElement()']
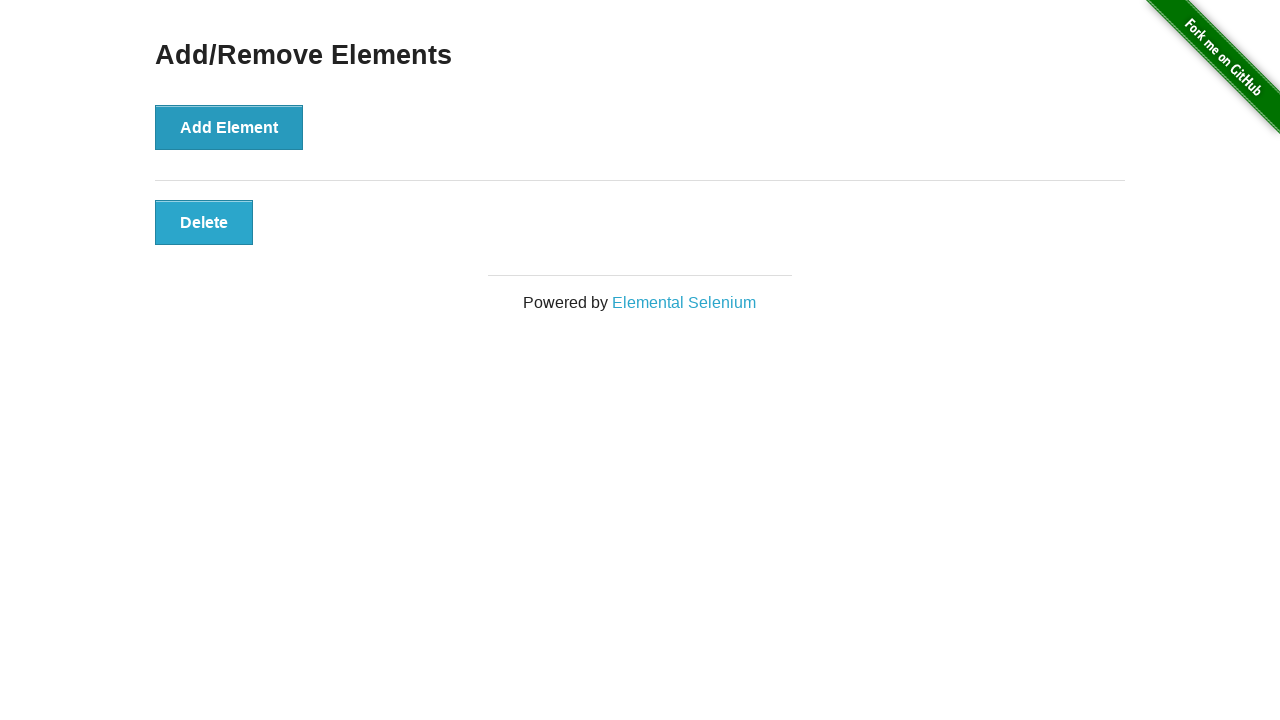

Clicked Add Element button (click 2/100) at (229, 127) on button[onclick='addElement()']
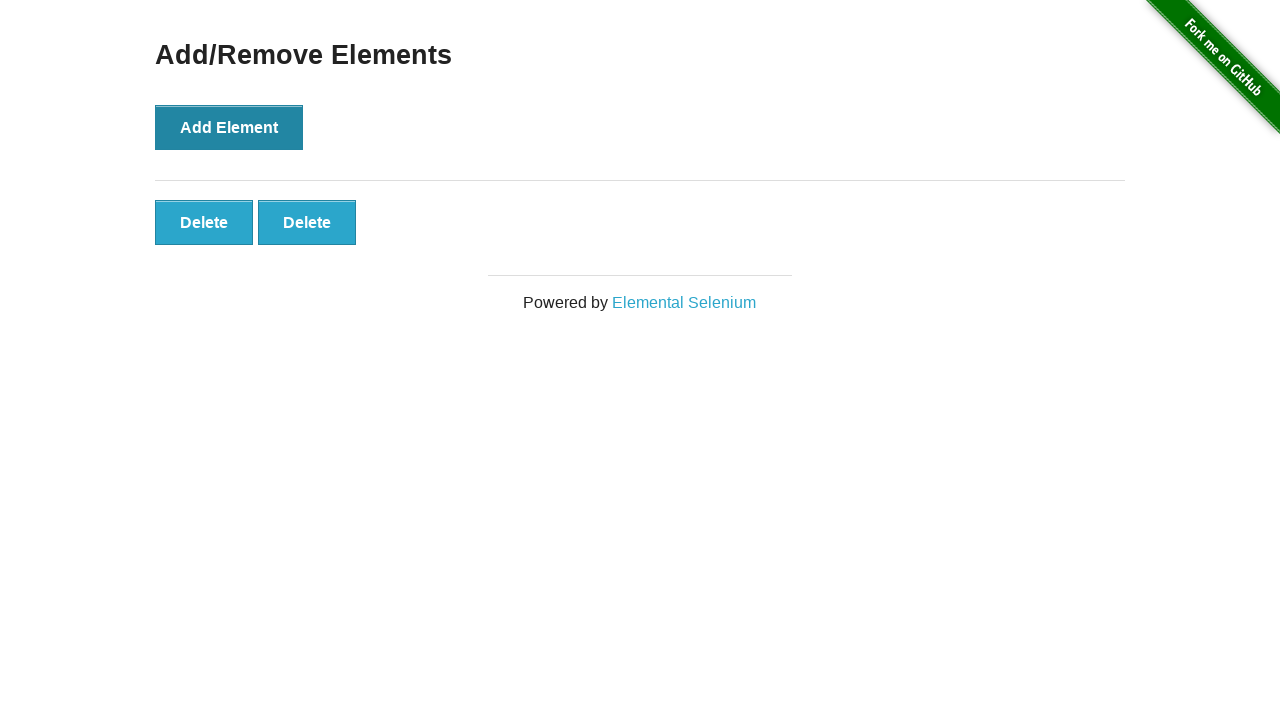

Clicked Add Element button (click 3/100) at (229, 127) on button[onclick='addElement()']
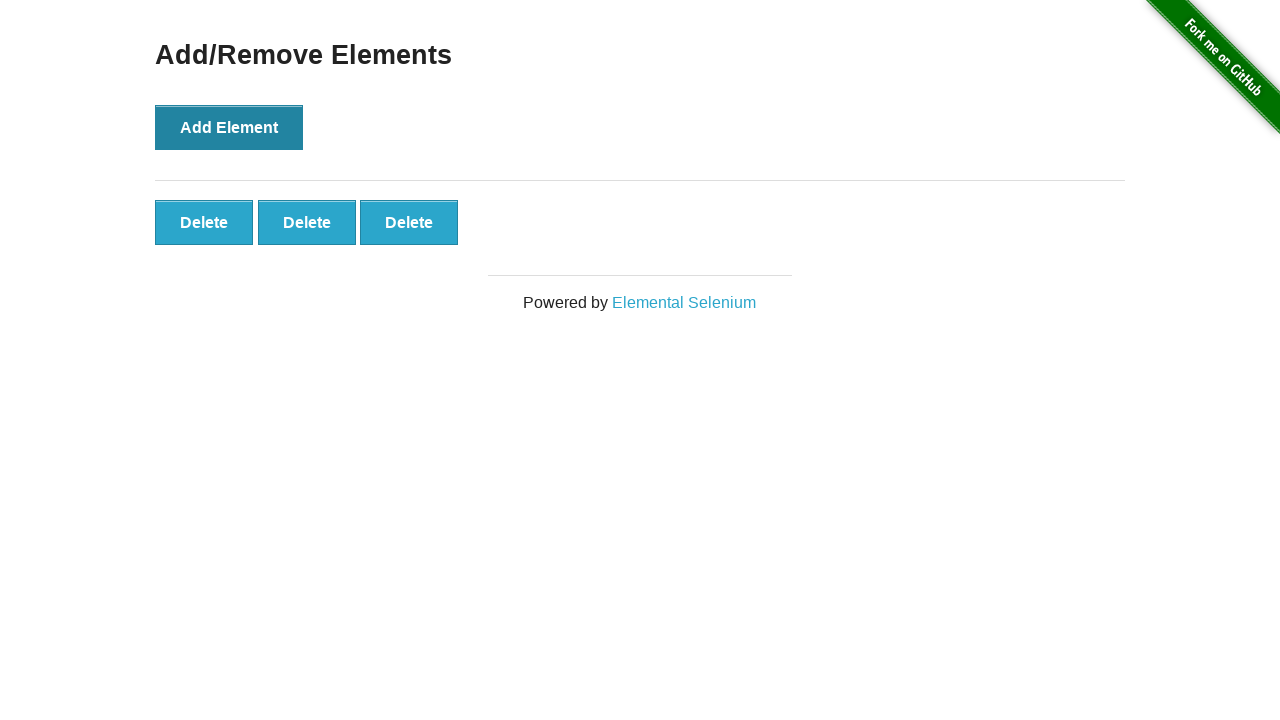

Clicked Add Element button (click 4/100) at (229, 127) on button[onclick='addElement()']
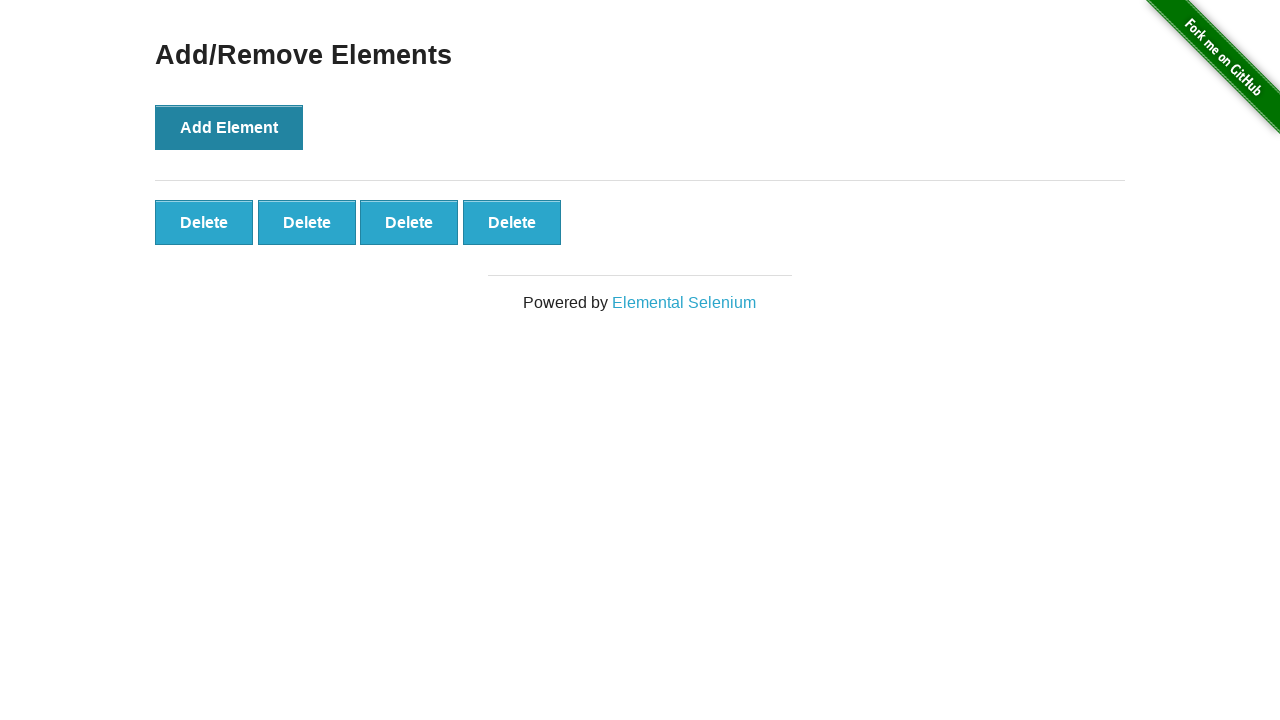

Clicked Add Element button (click 5/100) at (229, 127) on button[onclick='addElement()']
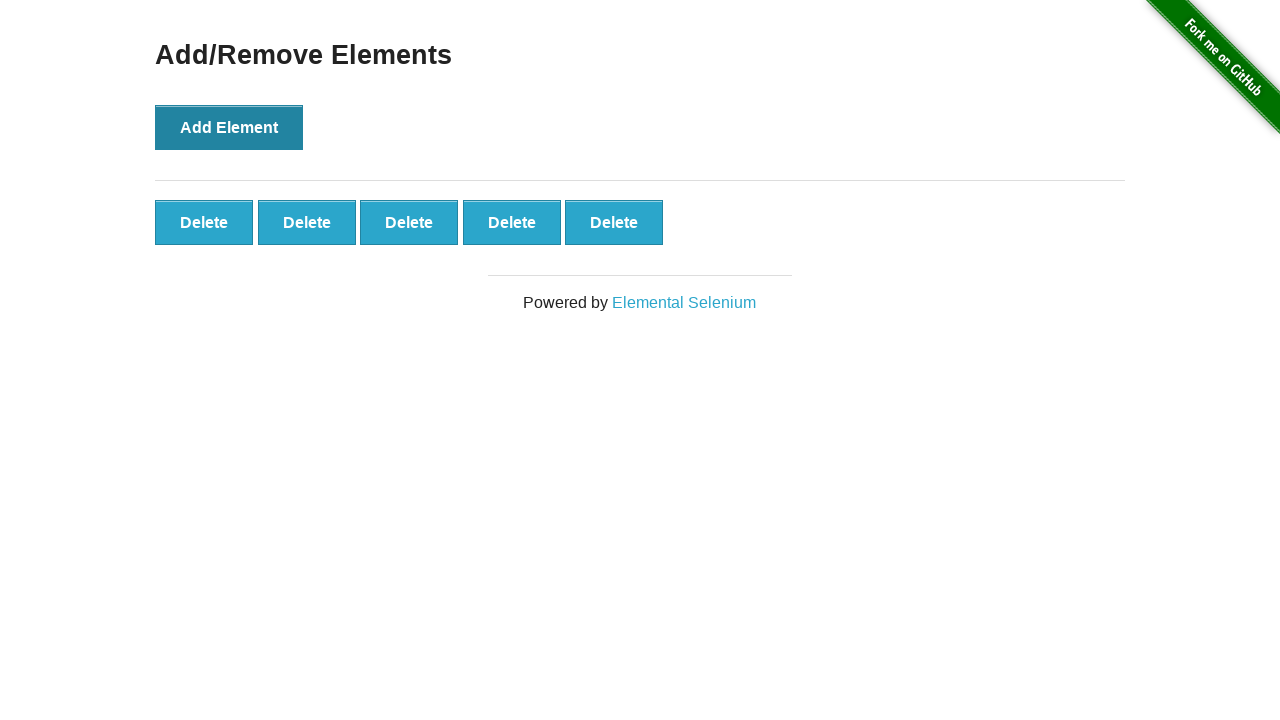

Clicked Add Element button (click 6/100) at (229, 127) on button[onclick='addElement()']
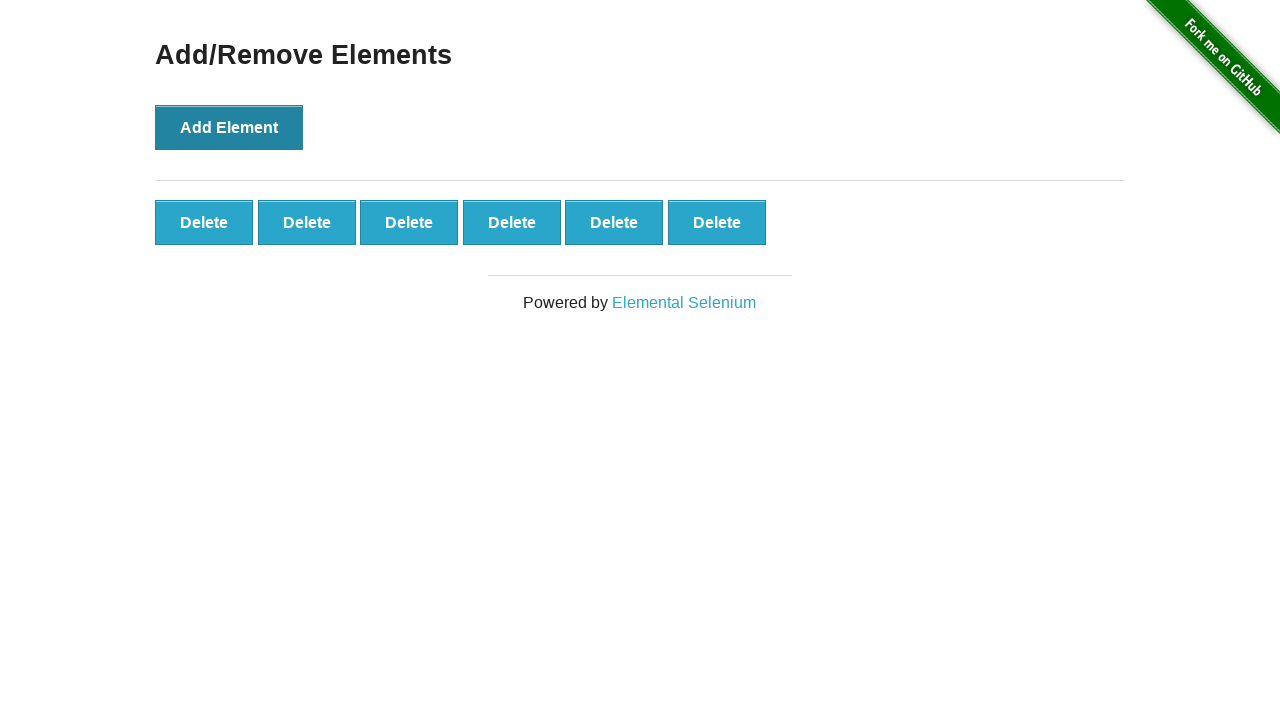

Clicked Add Element button (click 7/100) at (229, 127) on button[onclick='addElement()']
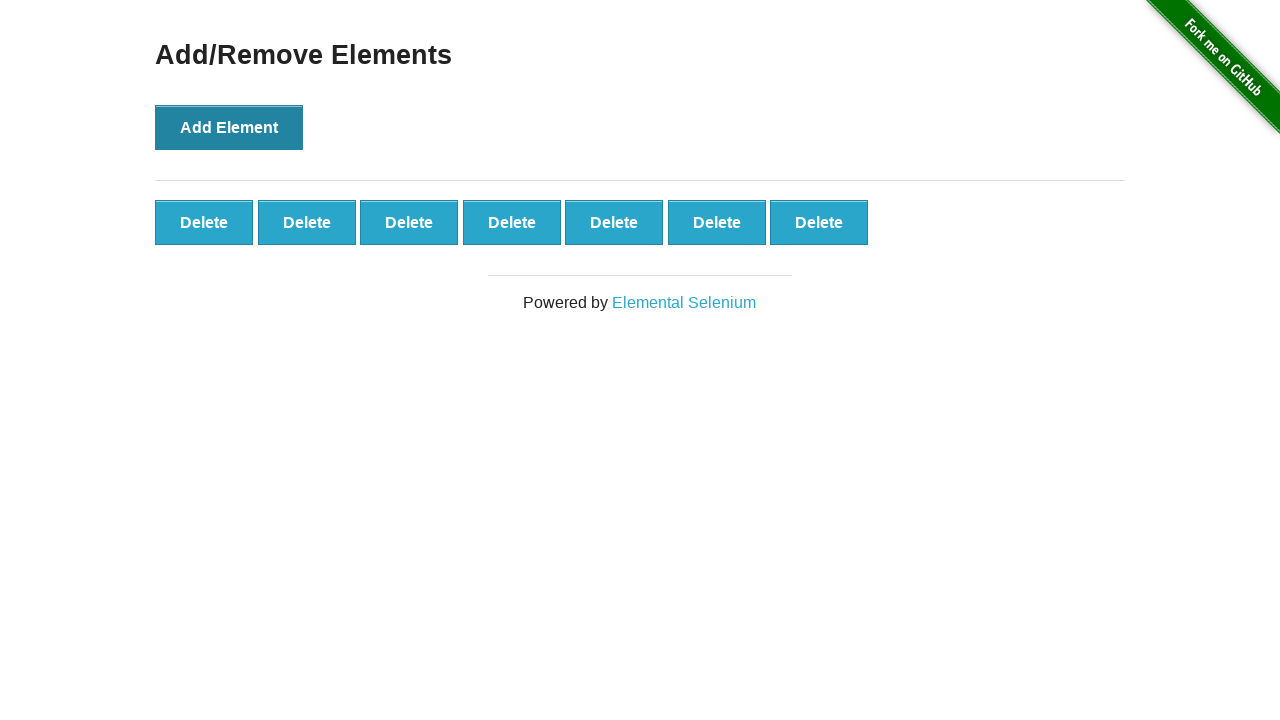

Clicked Add Element button (click 8/100) at (229, 127) on button[onclick='addElement()']
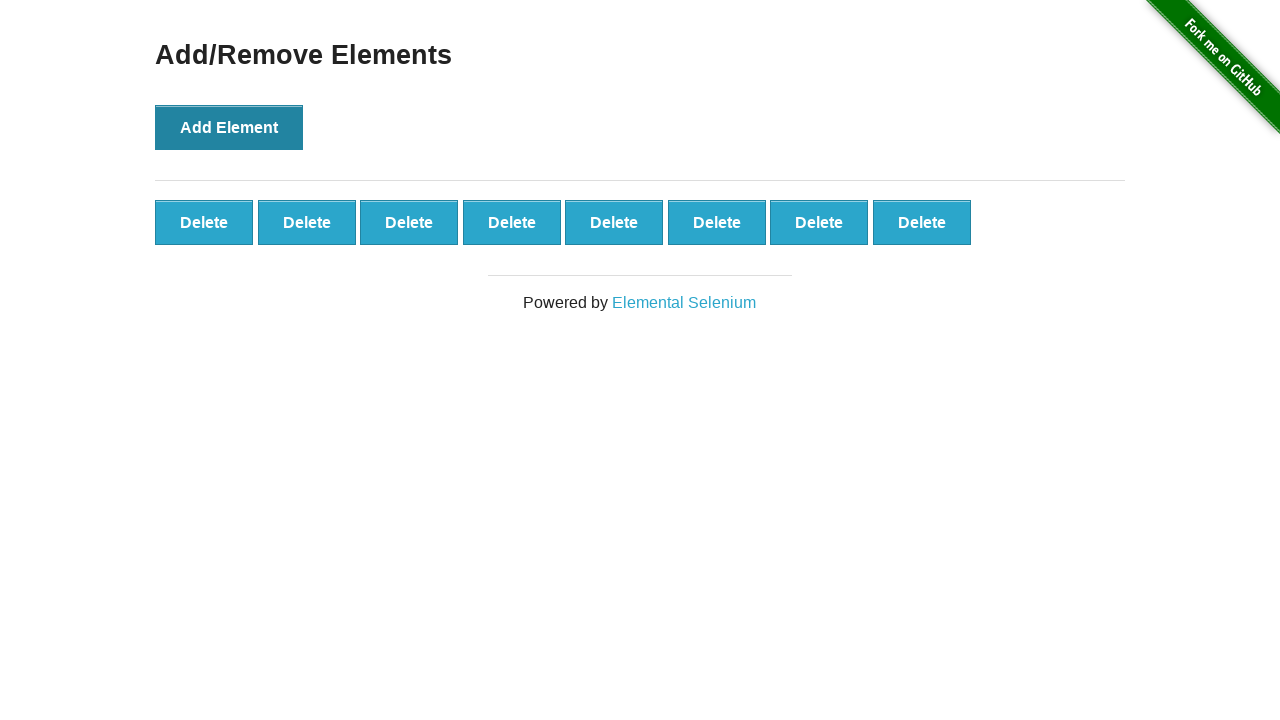

Clicked Add Element button (click 9/100) at (229, 127) on button[onclick='addElement()']
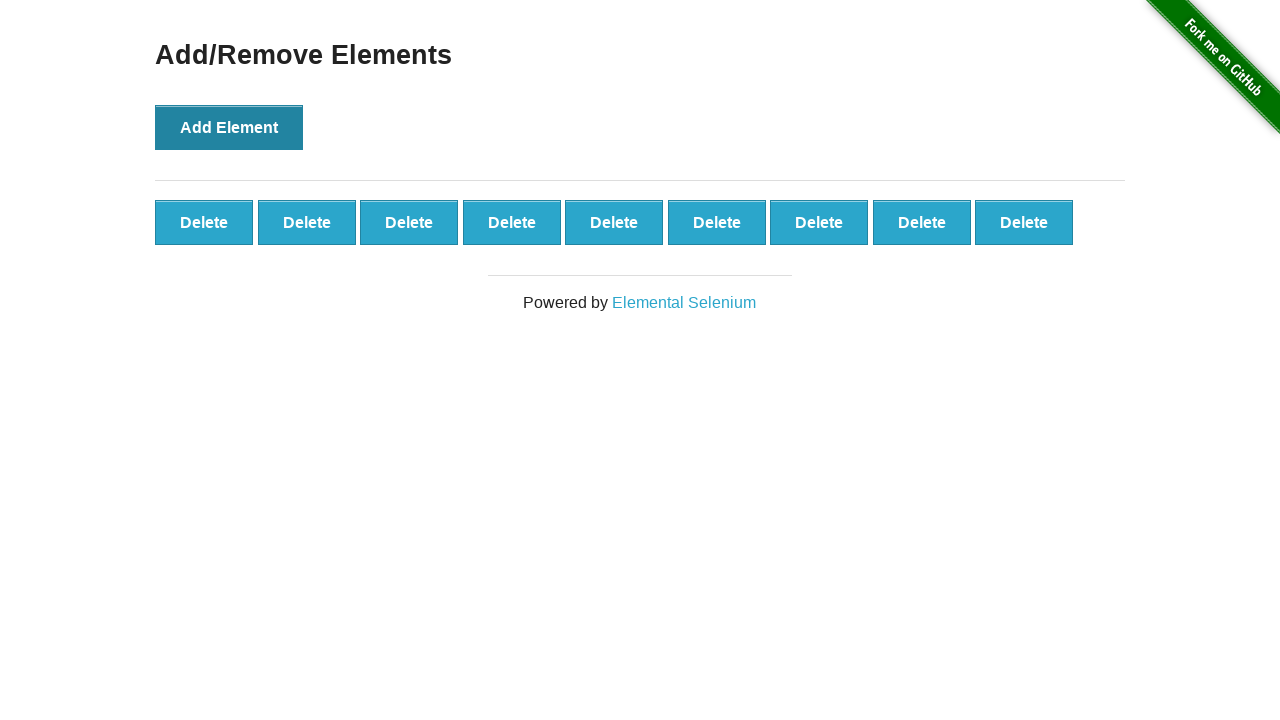

Clicked Add Element button (click 10/100) at (229, 127) on button[onclick='addElement()']
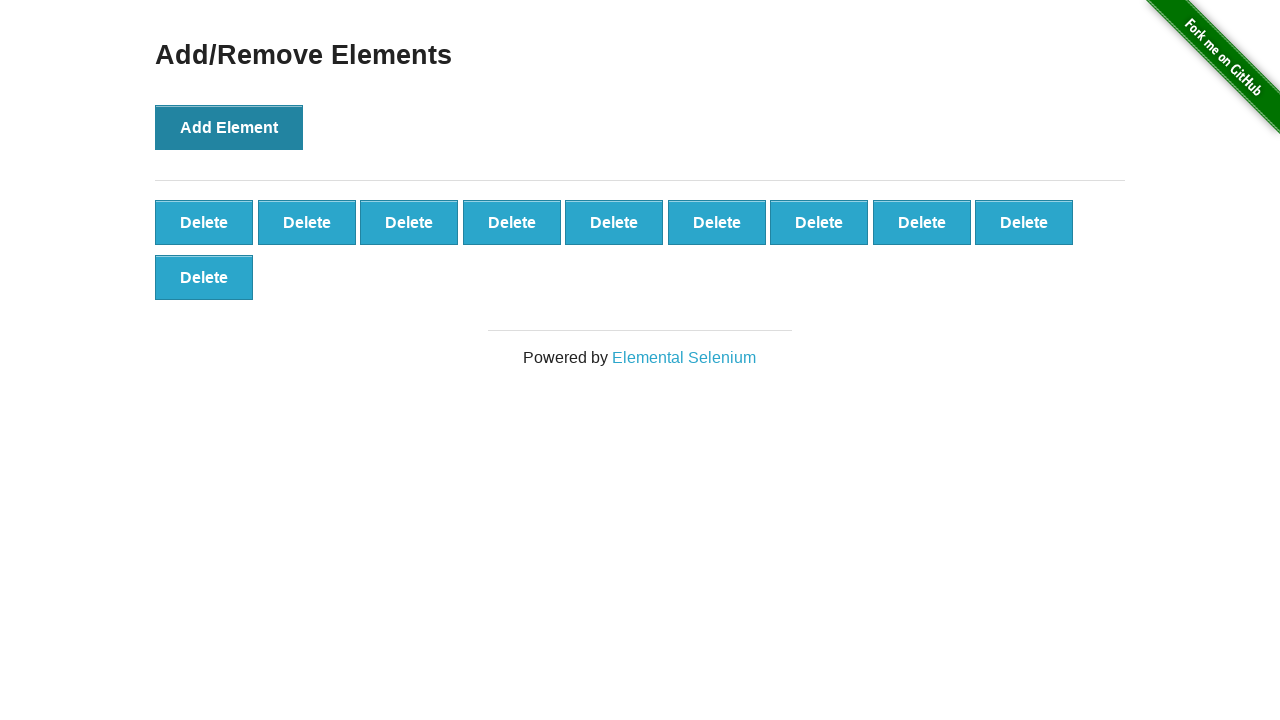

Clicked Add Element button (click 11/100) at (229, 127) on button[onclick='addElement()']
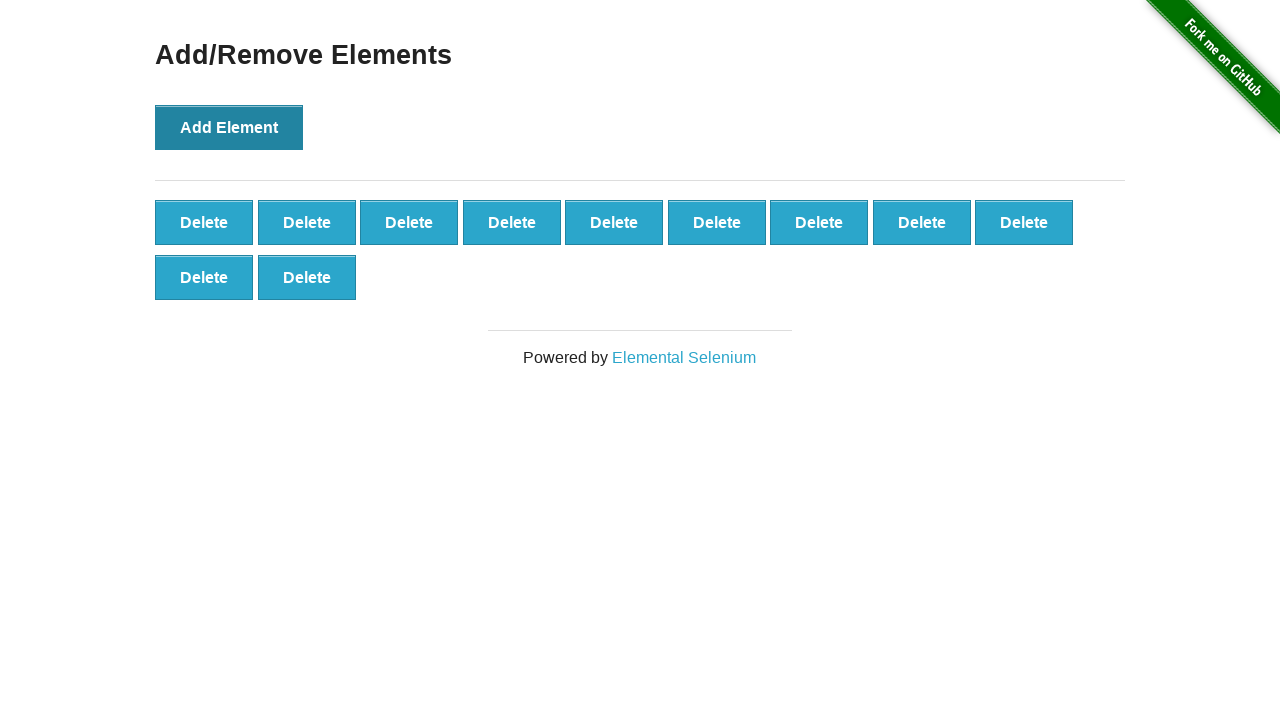

Clicked Add Element button (click 12/100) at (229, 127) on button[onclick='addElement()']
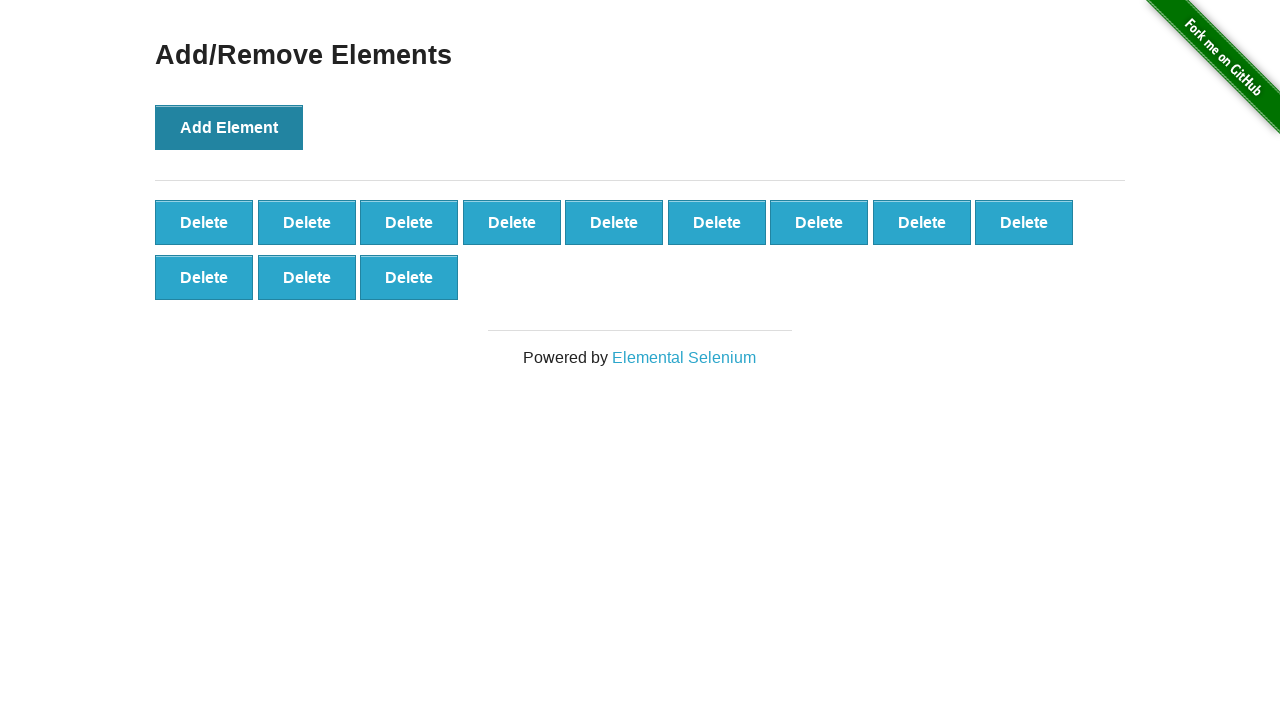

Clicked Add Element button (click 13/100) at (229, 127) on button[onclick='addElement()']
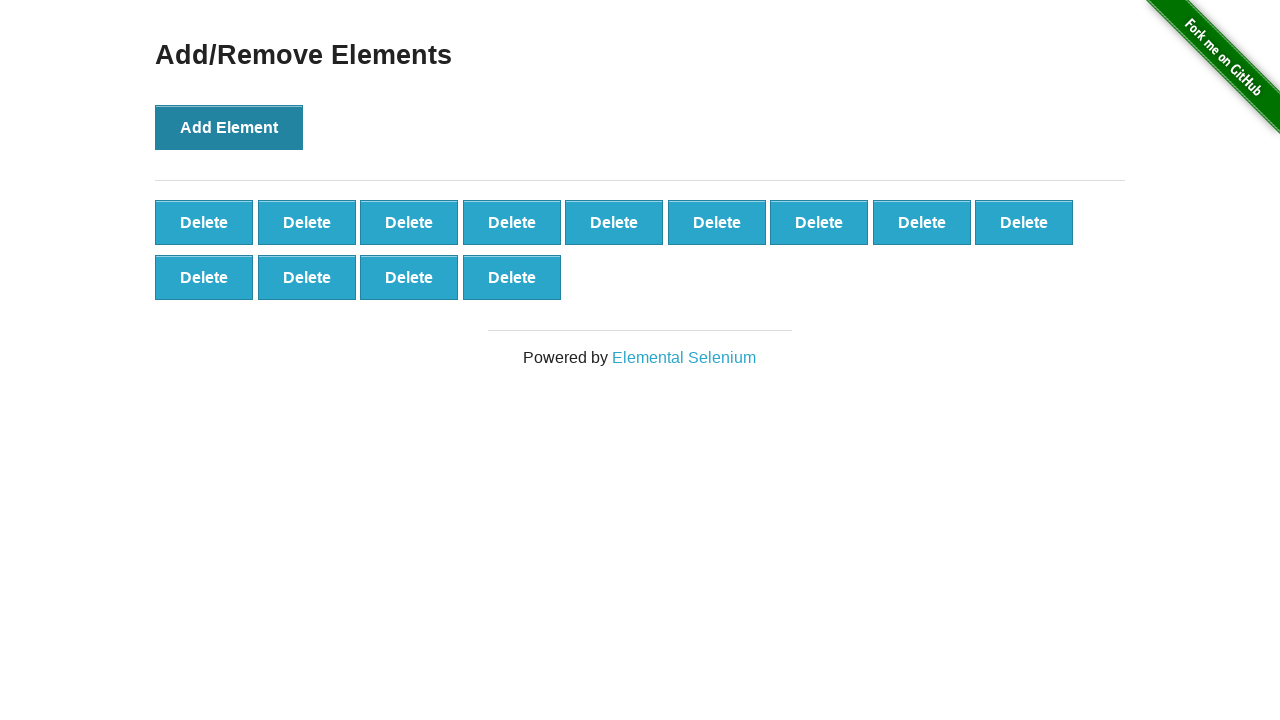

Clicked Add Element button (click 14/100) at (229, 127) on button[onclick='addElement()']
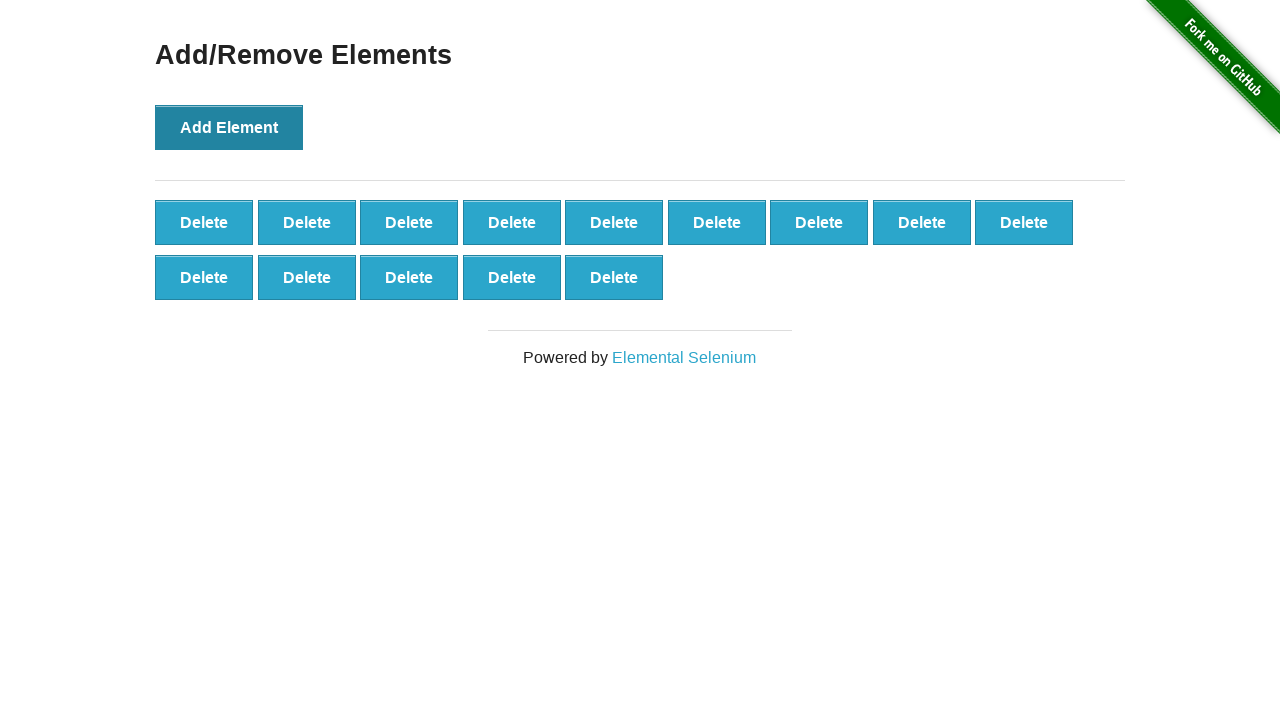

Clicked Add Element button (click 15/100) at (229, 127) on button[onclick='addElement()']
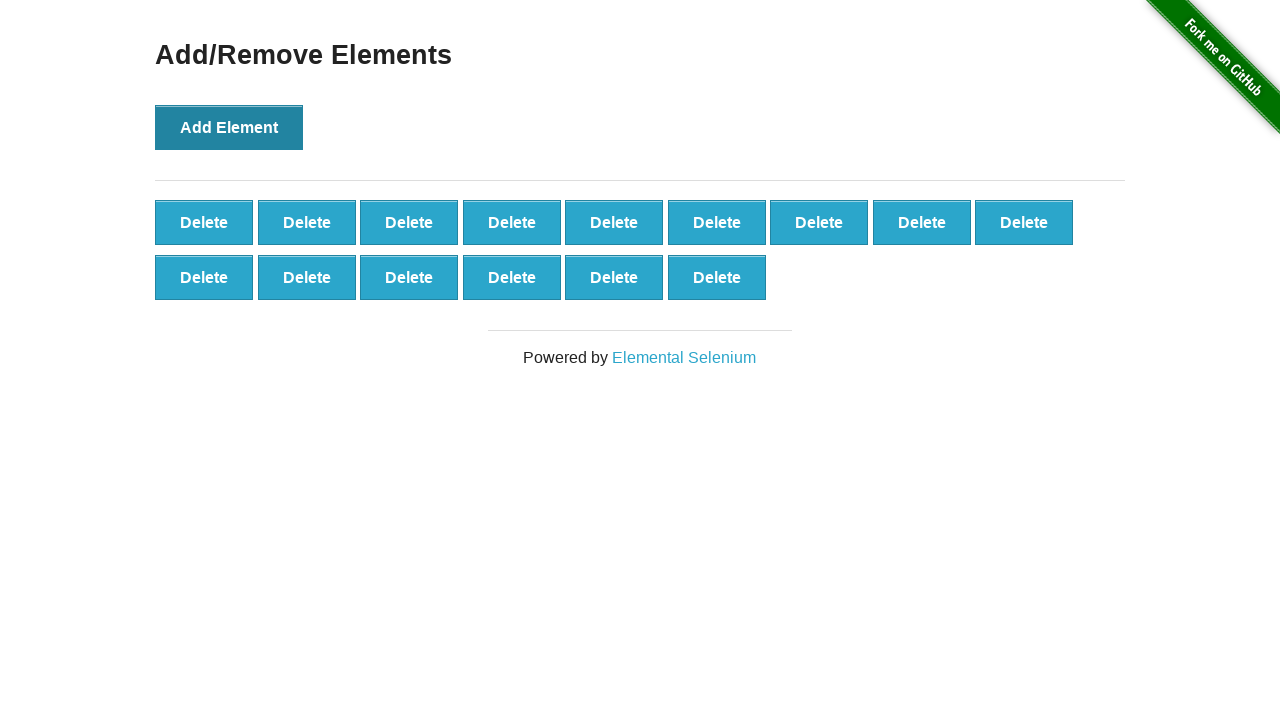

Clicked Add Element button (click 16/100) at (229, 127) on button[onclick='addElement()']
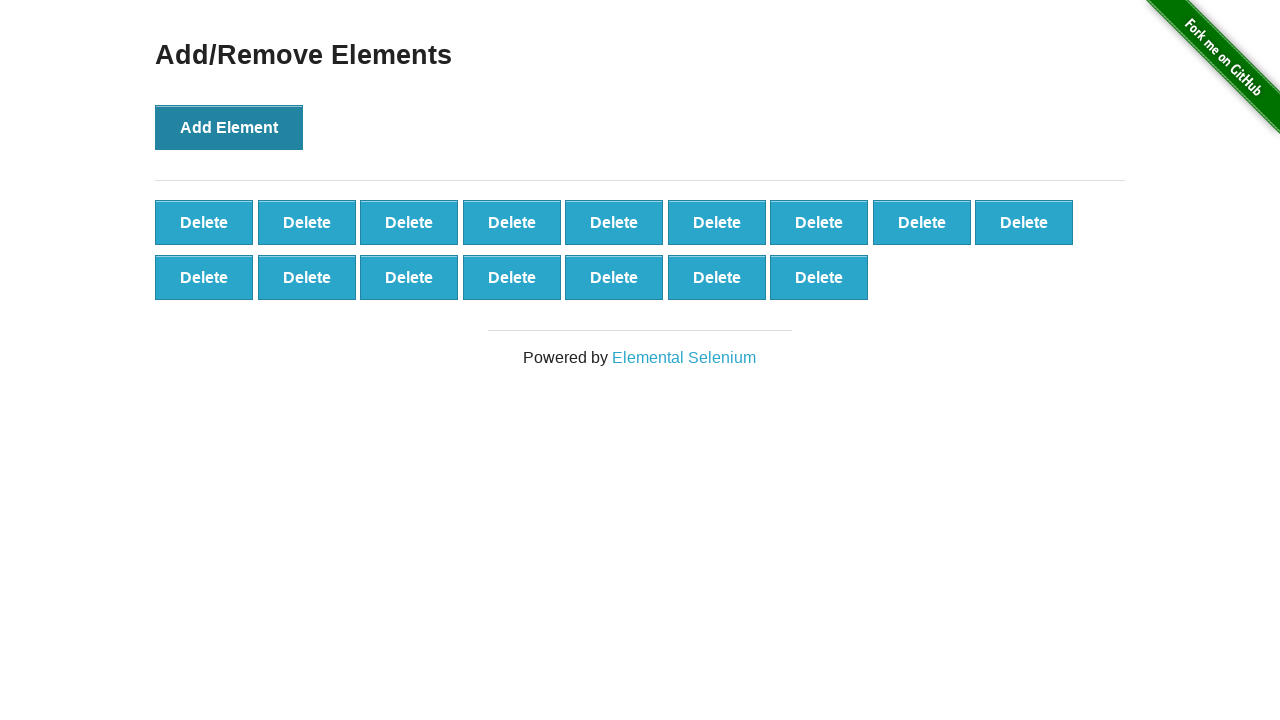

Clicked Add Element button (click 17/100) at (229, 127) on button[onclick='addElement()']
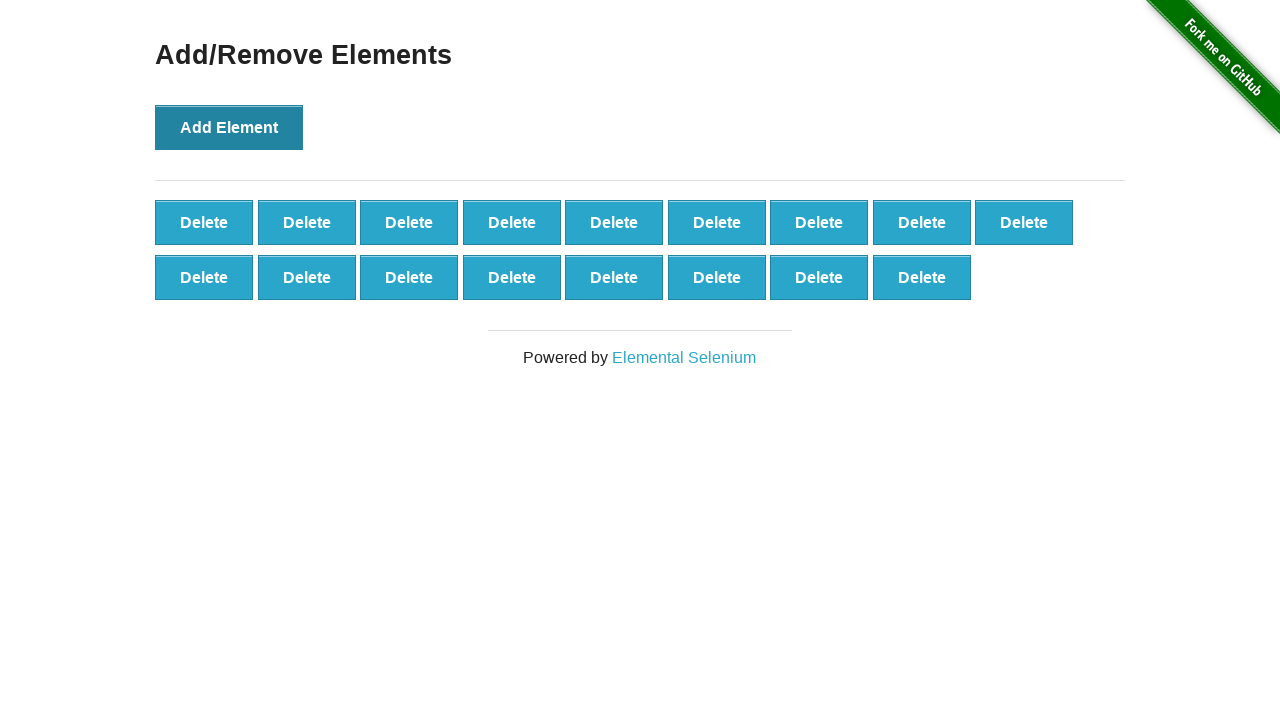

Clicked Add Element button (click 18/100) at (229, 127) on button[onclick='addElement()']
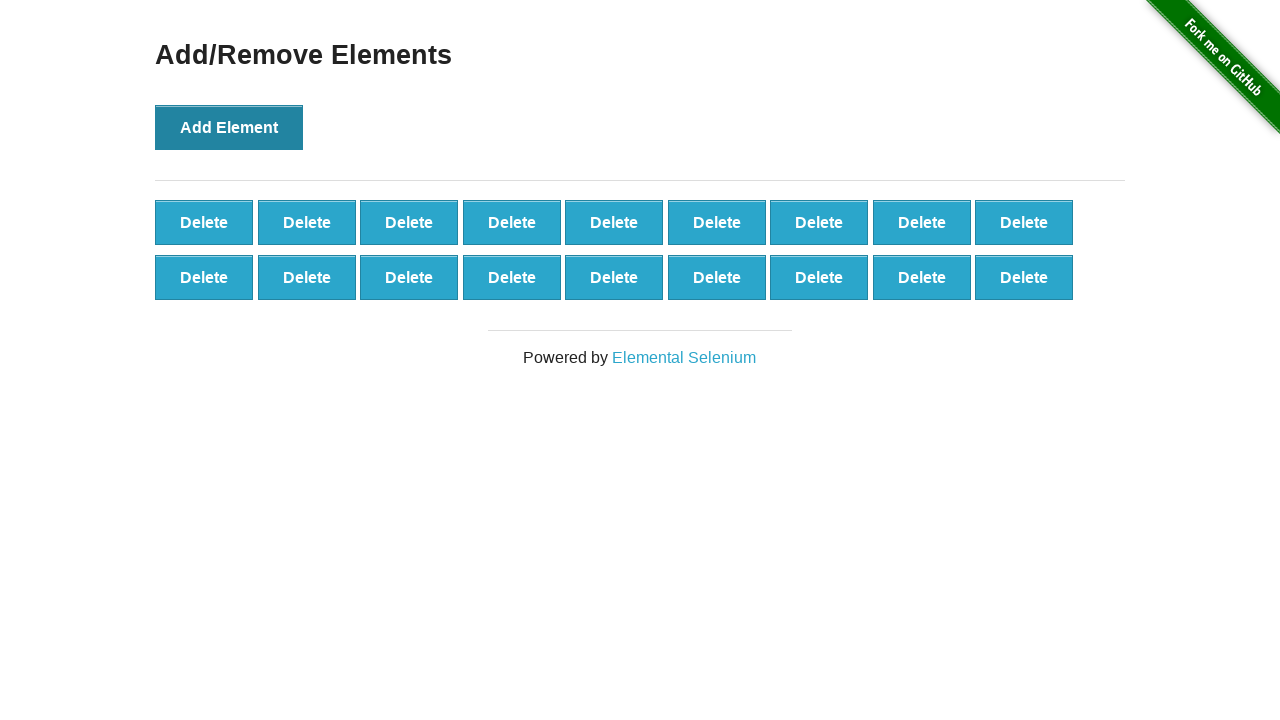

Clicked Add Element button (click 19/100) at (229, 127) on button[onclick='addElement()']
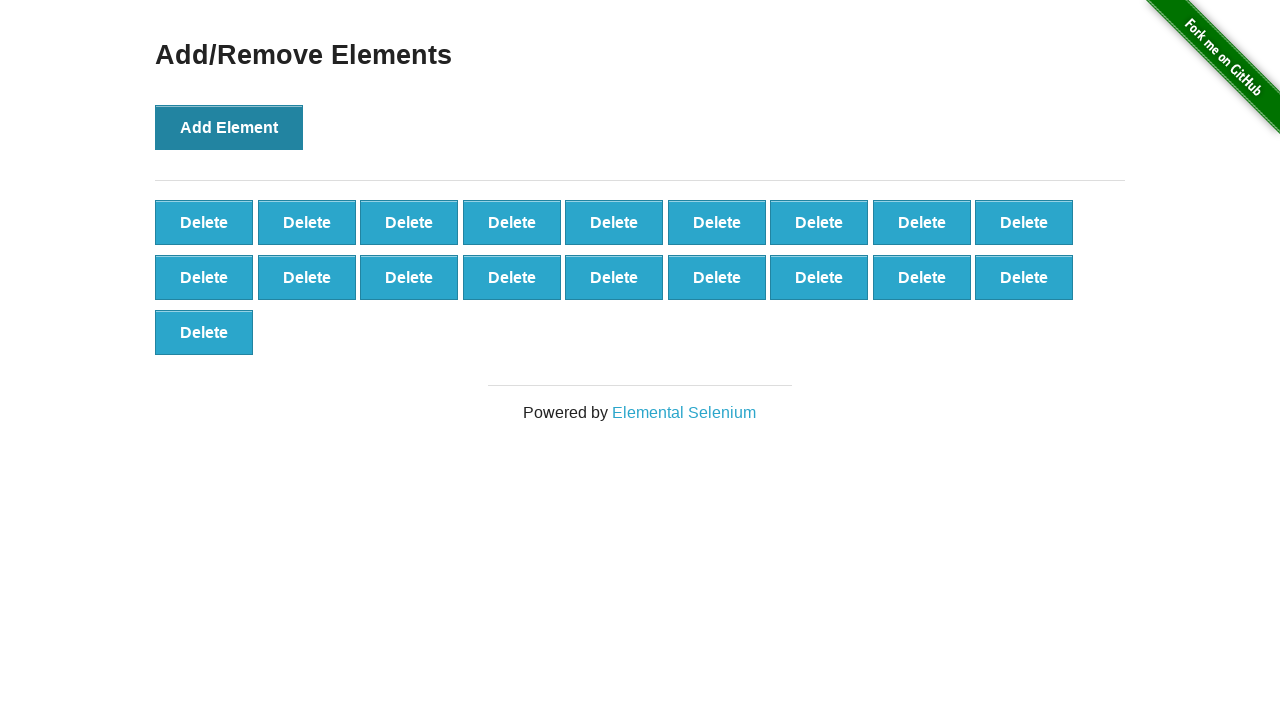

Clicked Add Element button (click 20/100) at (229, 127) on button[onclick='addElement()']
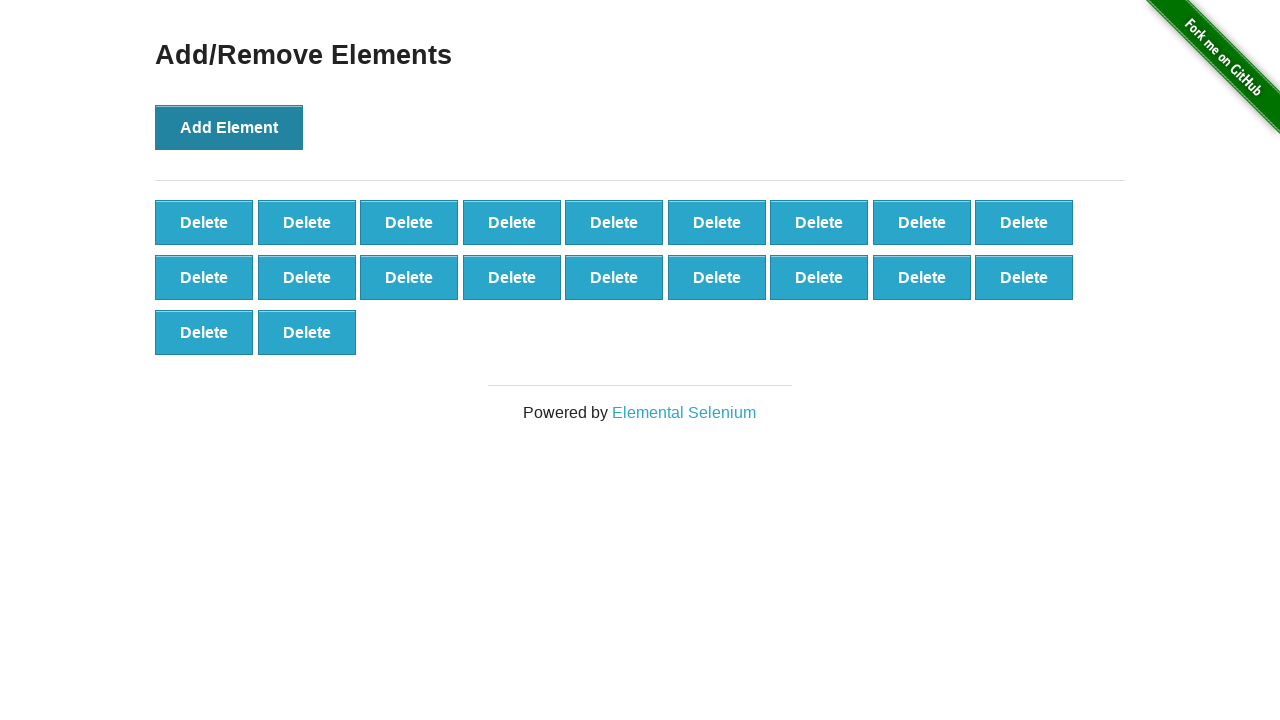

Clicked Add Element button (click 21/100) at (229, 127) on button[onclick='addElement()']
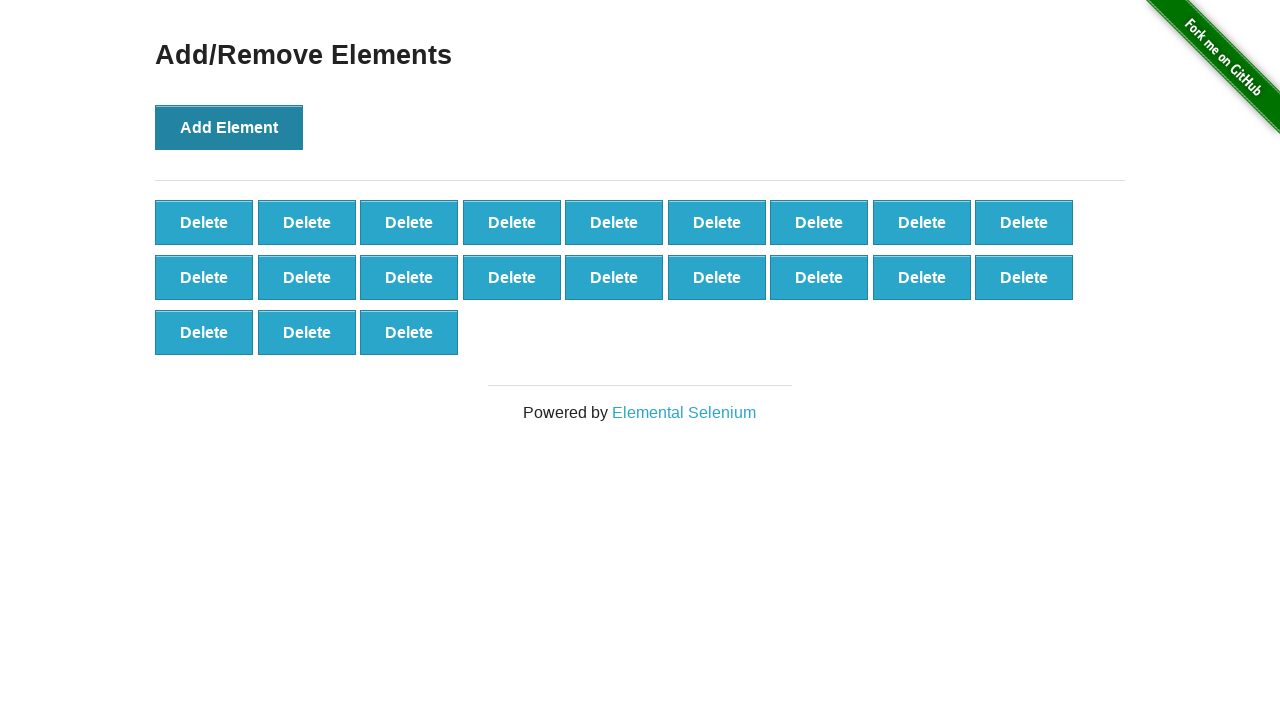

Clicked Add Element button (click 22/100) at (229, 127) on button[onclick='addElement()']
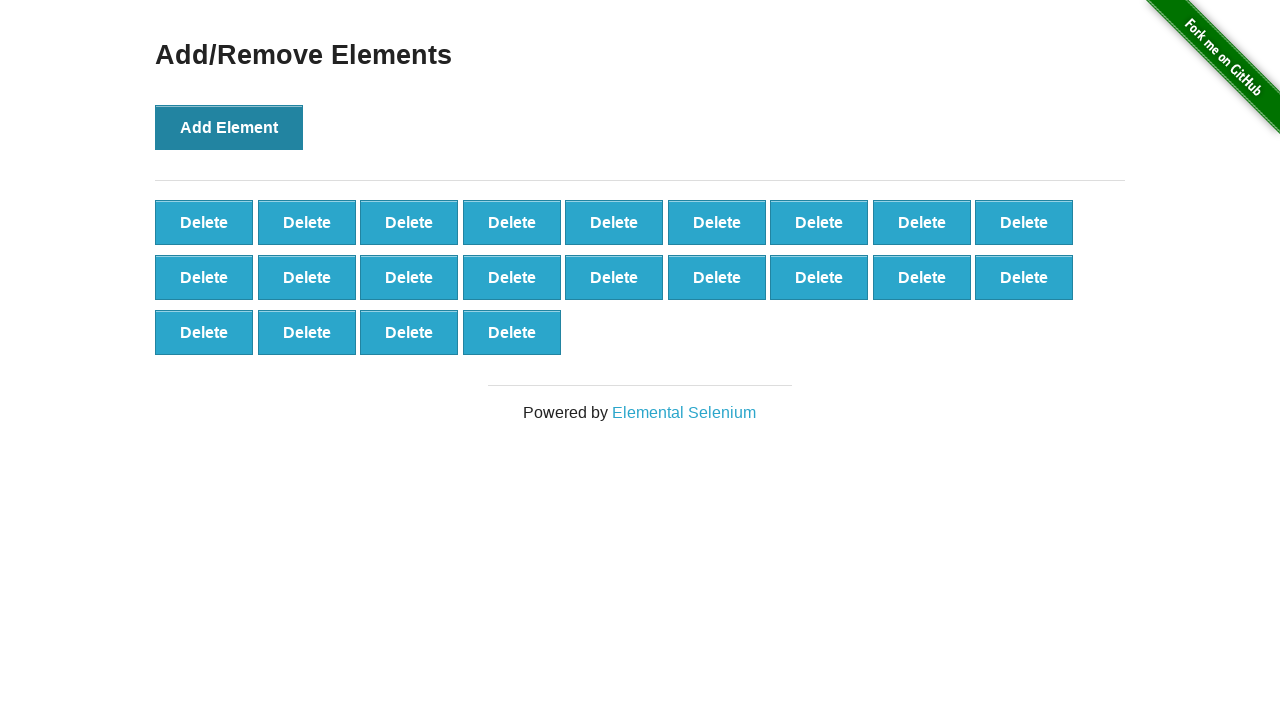

Clicked Add Element button (click 23/100) at (229, 127) on button[onclick='addElement()']
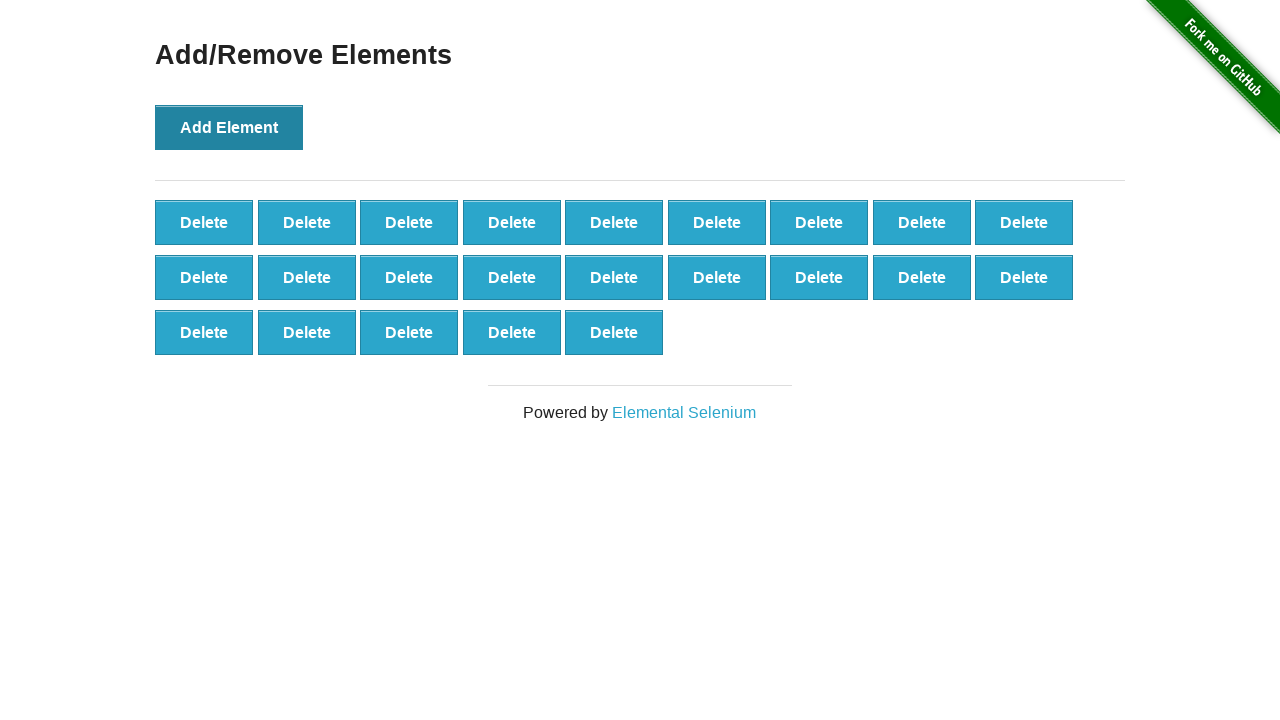

Clicked Add Element button (click 24/100) at (229, 127) on button[onclick='addElement()']
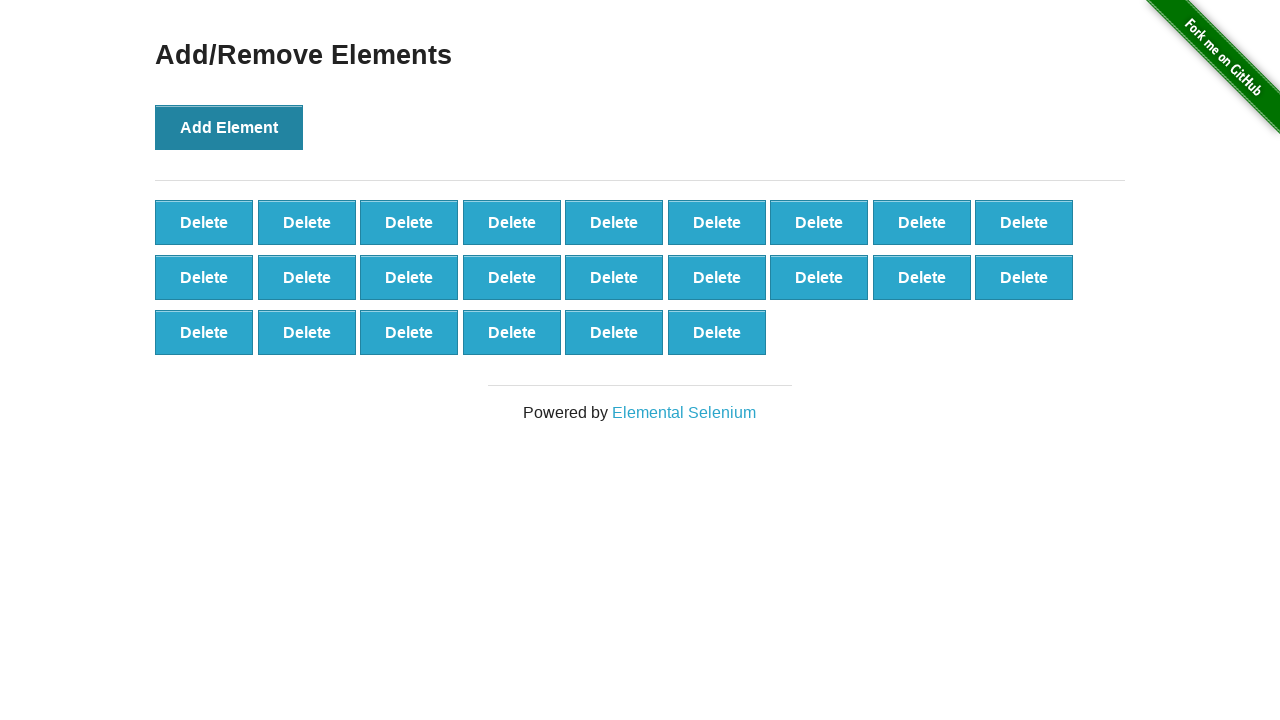

Clicked Add Element button (click 25/100) at (229, 127) on button[onclick='addElement()']
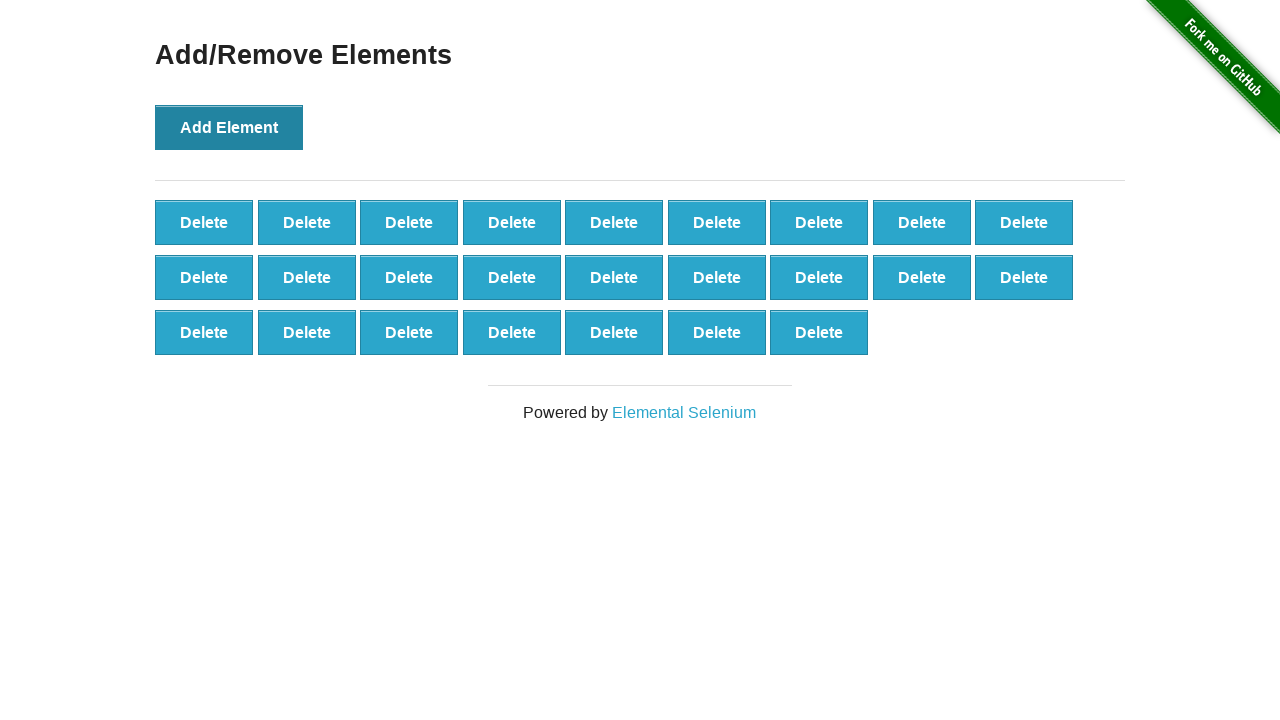

Clicked Add Element button (click 26/100) at (229, 127) on button[onclick='addElement()']
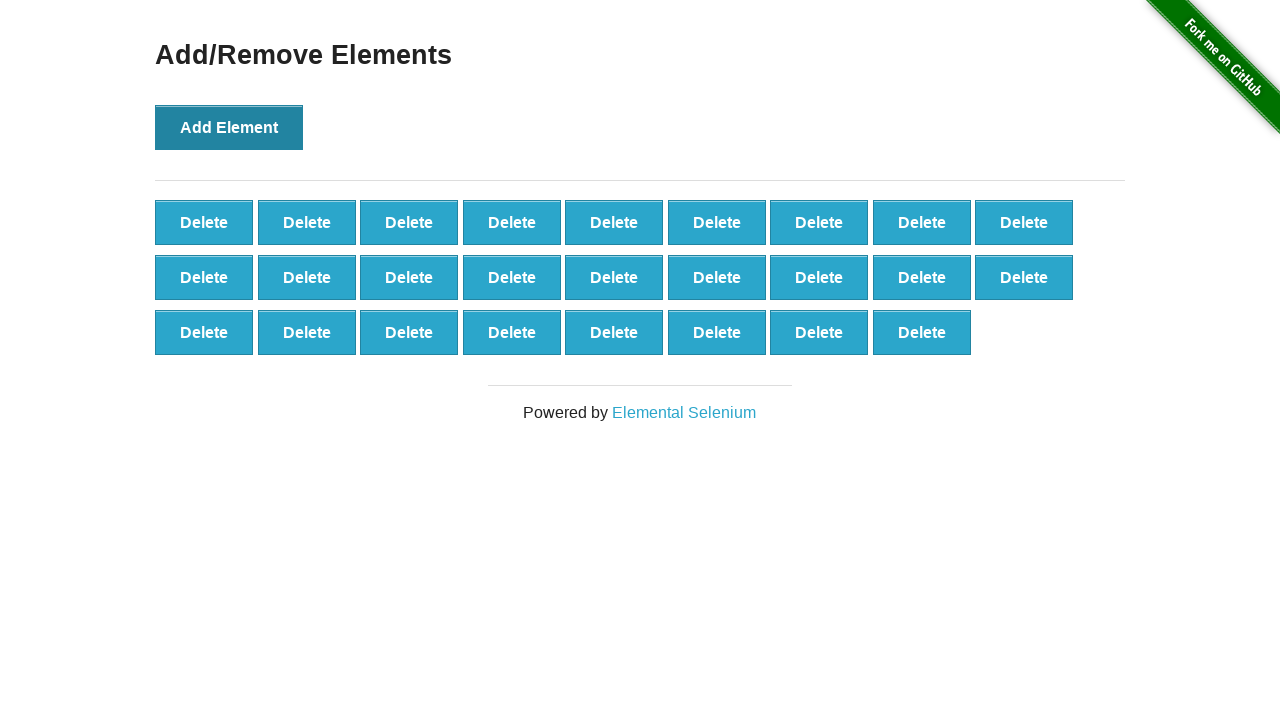

Clicked Add Element button (click 27/100) at (229, 127) on button[onclick='addElement()']
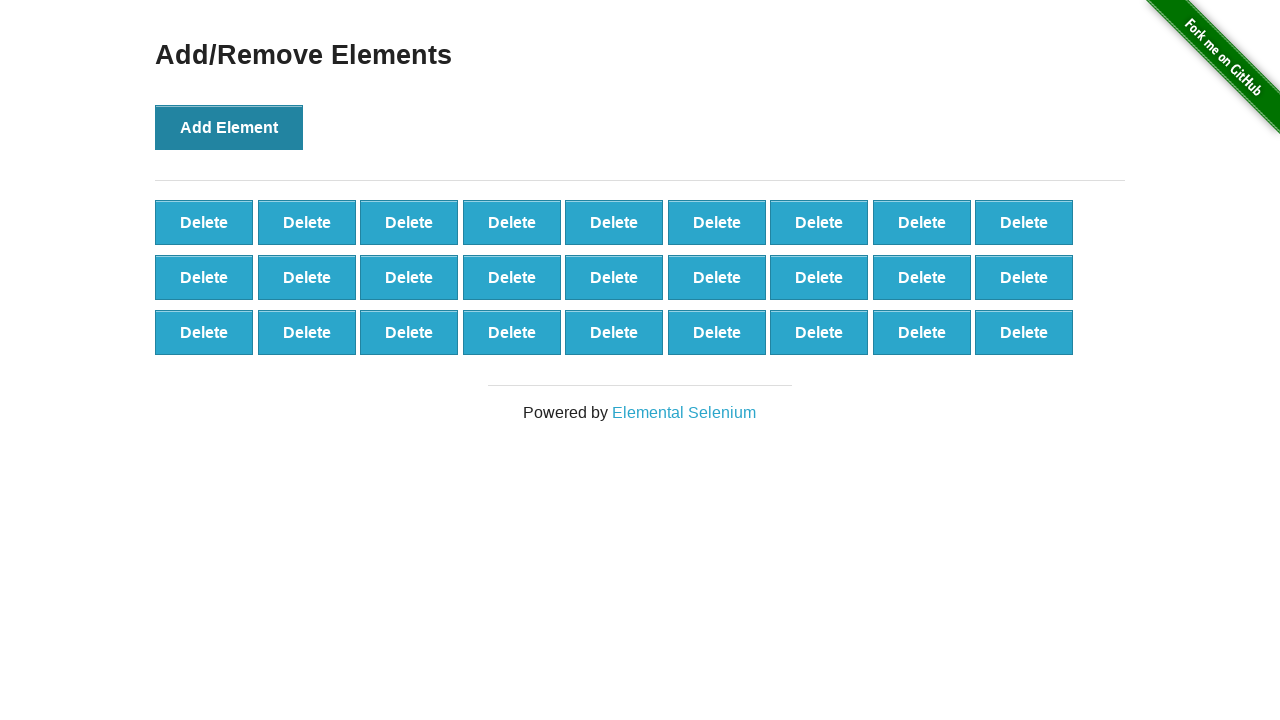

Clicked Add Element button (click 28/100) at (229, 127) on button[onclick='addElement()']
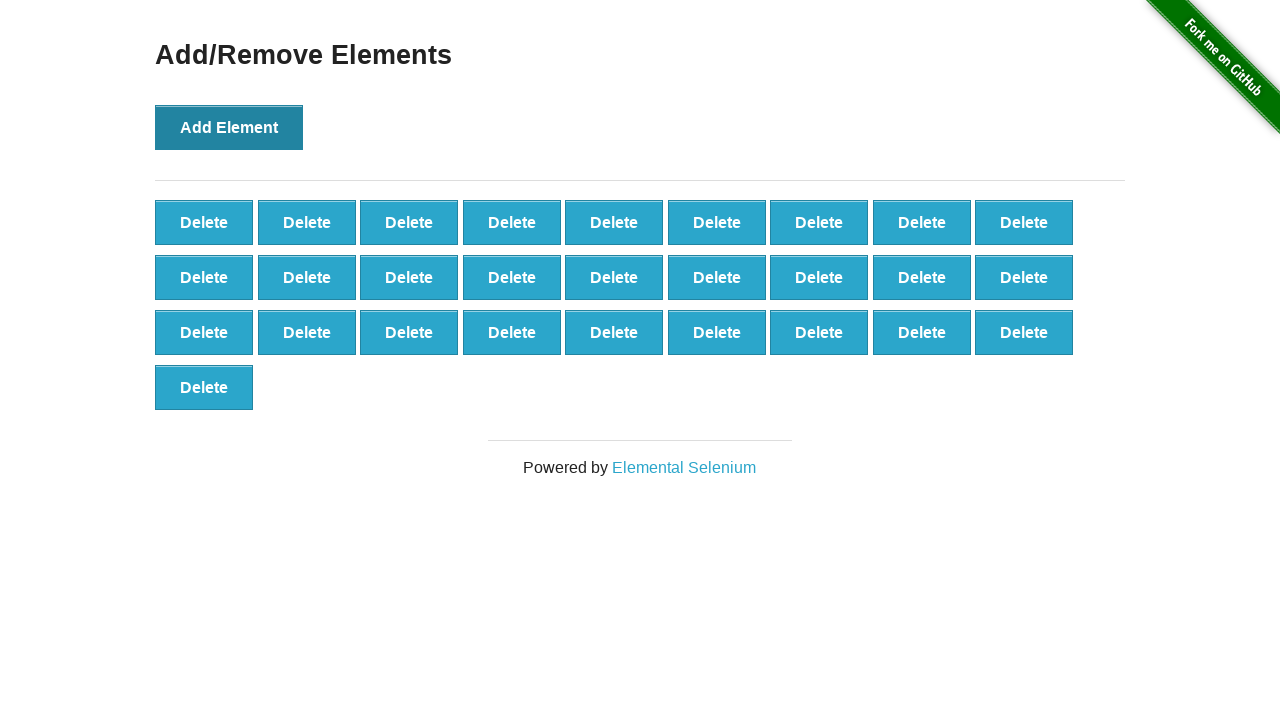

Clicked Add Element button (click 29/100) at (229, 127) on button[onclick='addElement()']
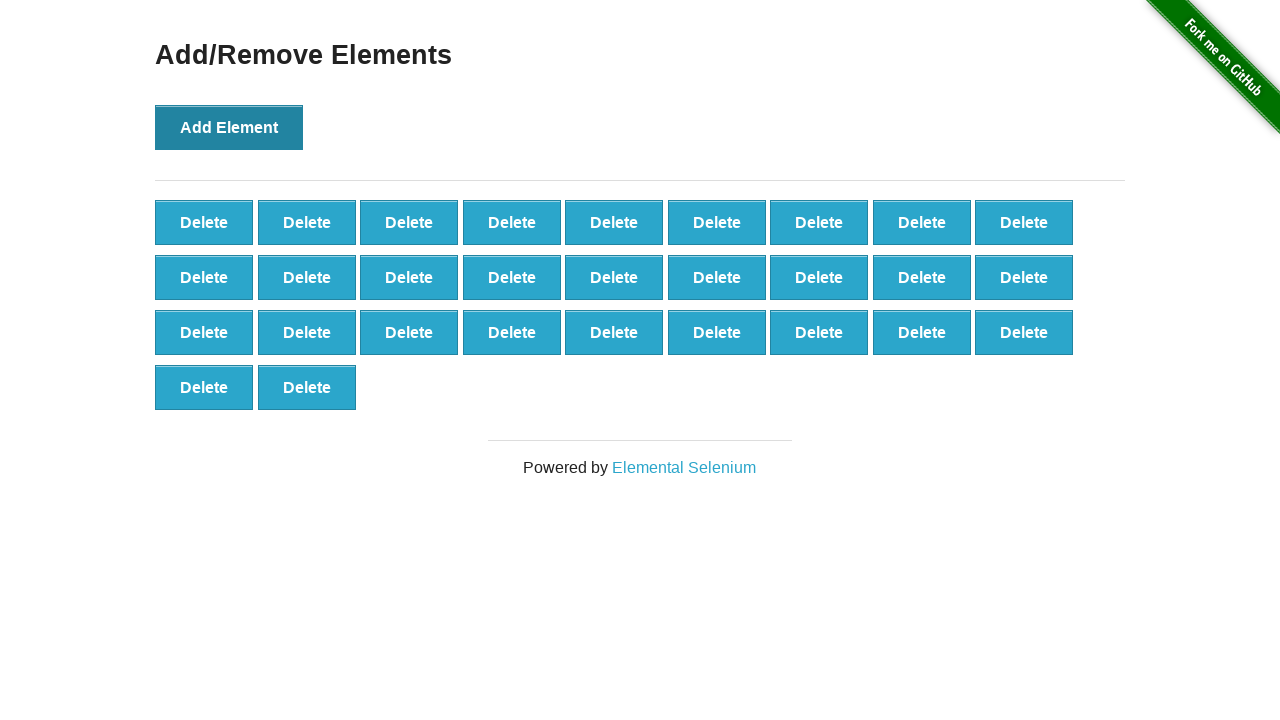

Clicked Add Element button (click 30/100) at (229, 127) on button[onclick='addElement()']
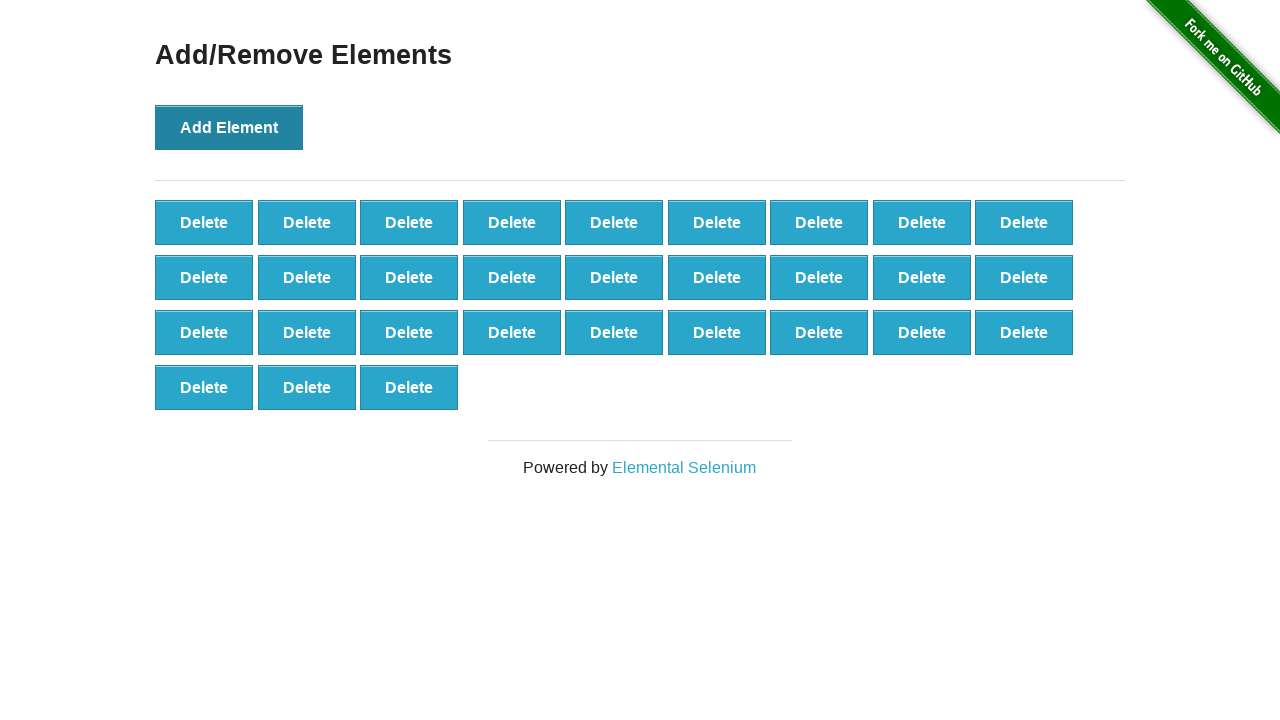

Clicked Add Element button (click 31/100) at (229, 127) on button[onclick='addElement()']
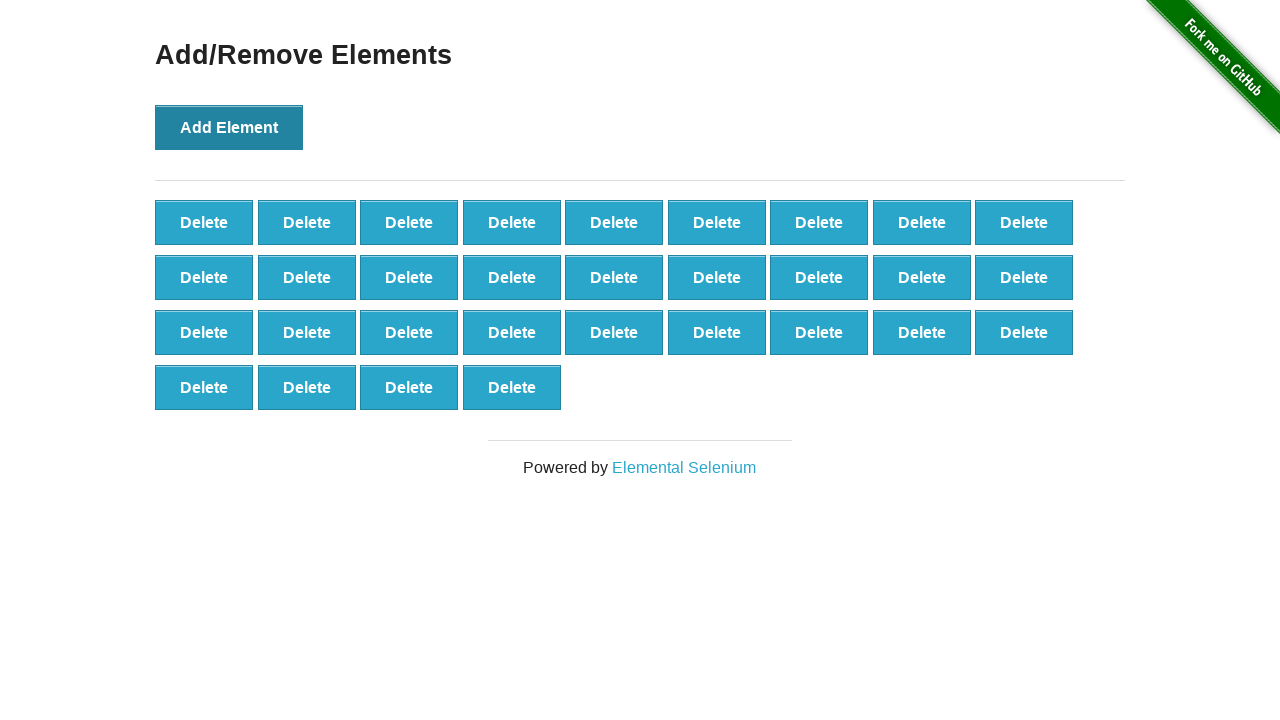

Clicked Add Element button (click 32/100) at (229, 127) on button[onclick='addElement()']
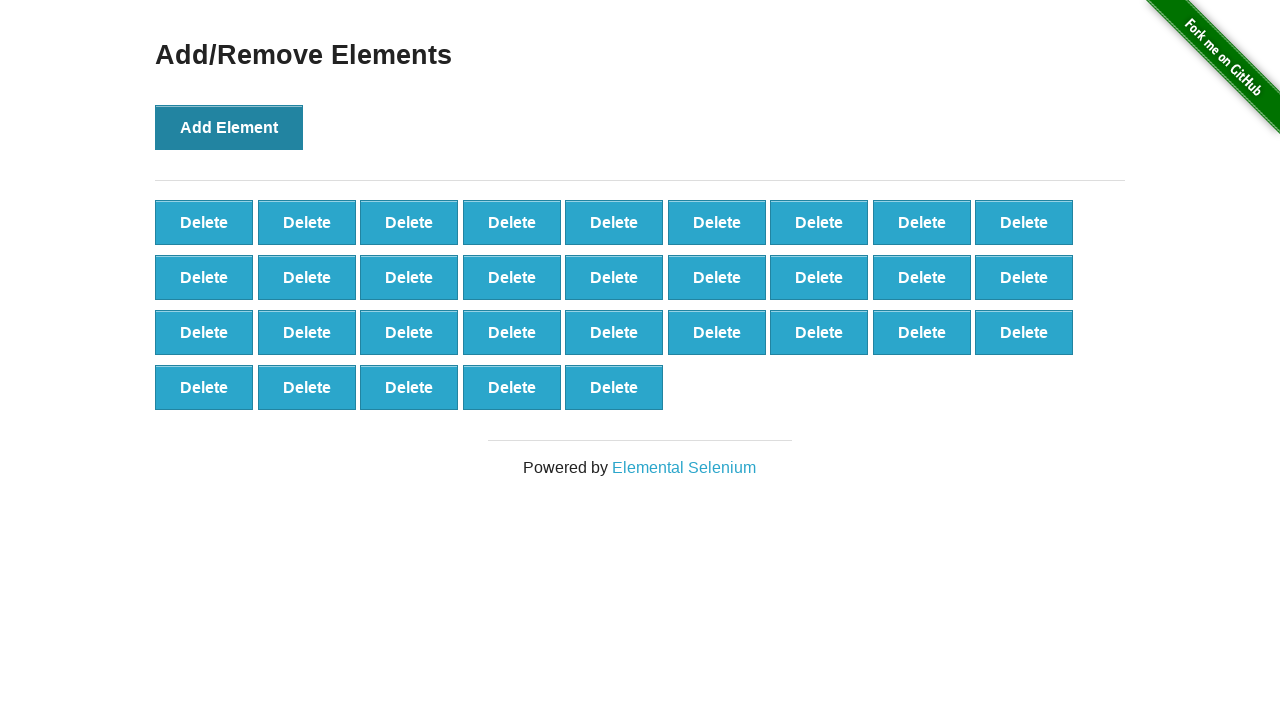

Clicked Add Element button (click 33/100) at (229, 127) on button[onclick='addElement()']
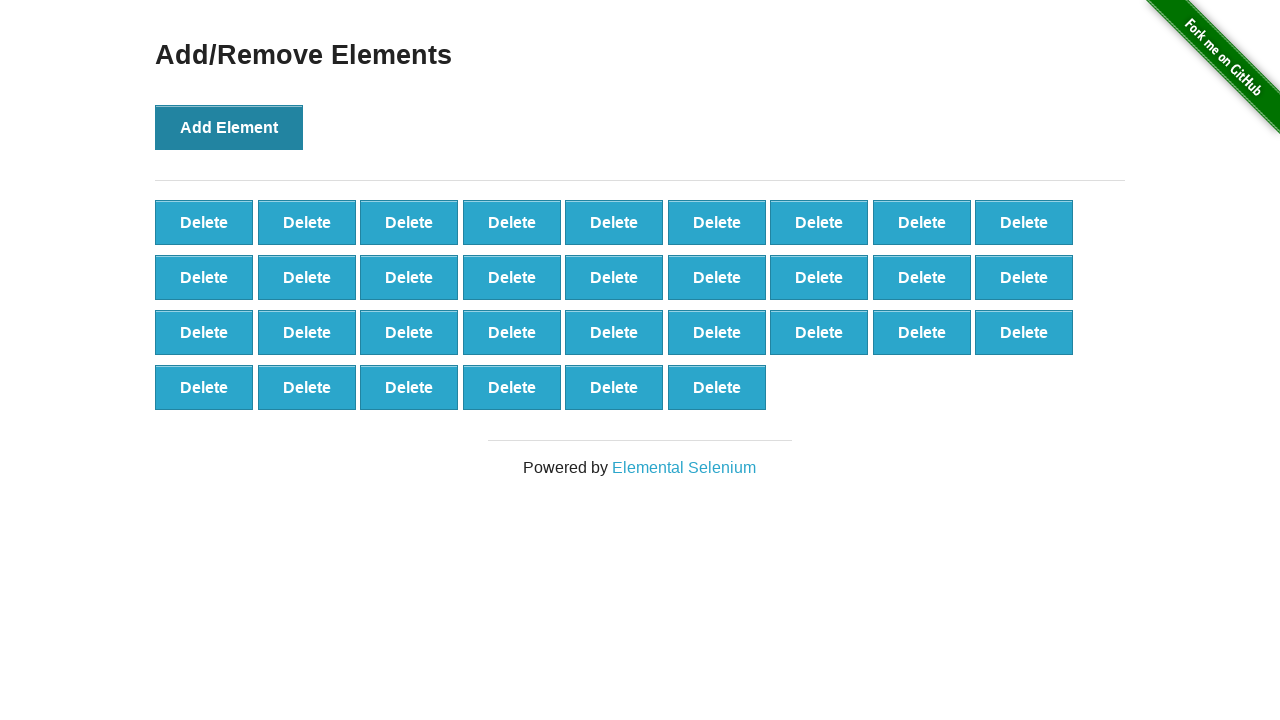

Clicked Add Element button (click 34/100) at (229, 127) on button[onclick='addElement()']
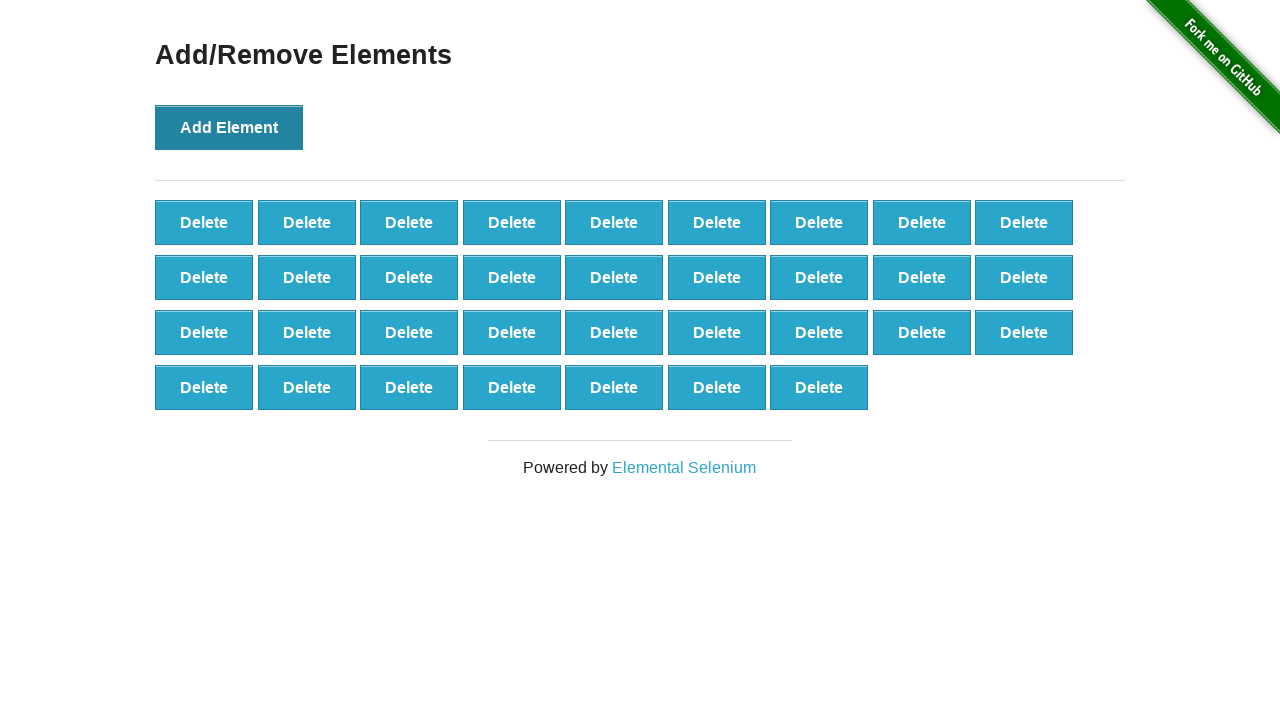

Clicked Add Element button (click 35/100) at (229, 127) on button[onclick='addElement()']
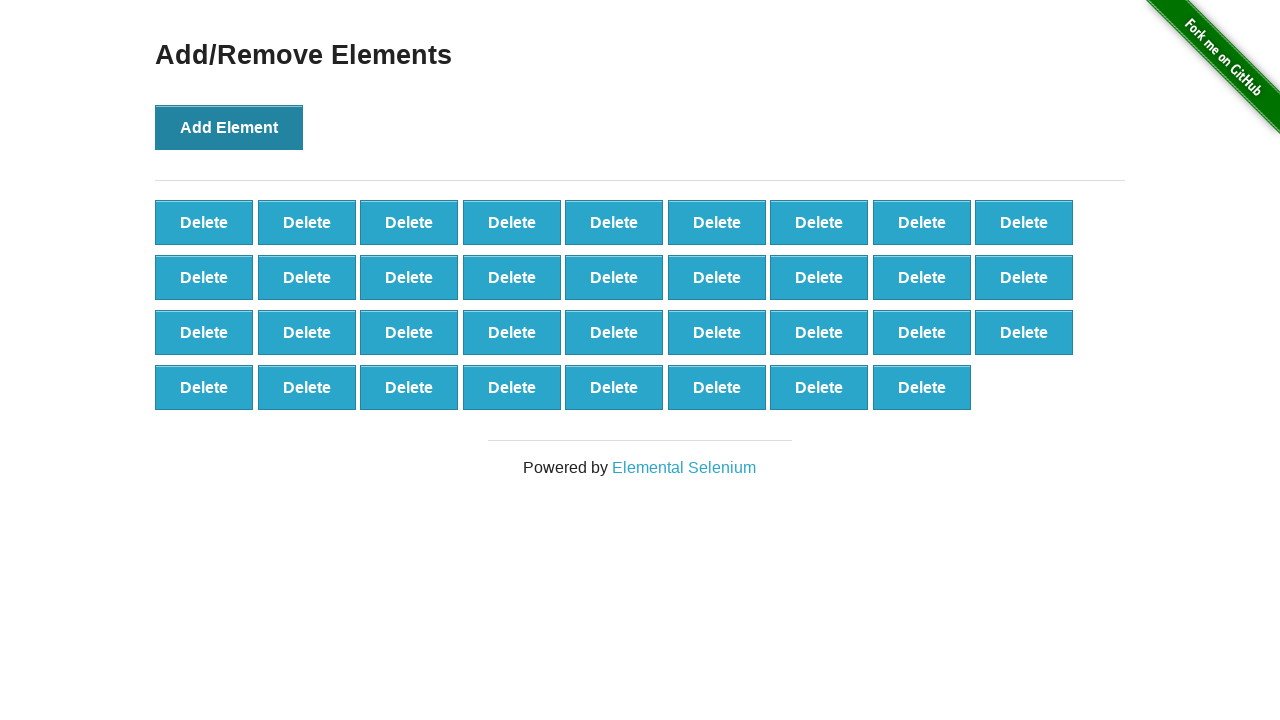

Clicked Add Element button (click 36/100) at (229, 127) on button[onclick='addElement()']
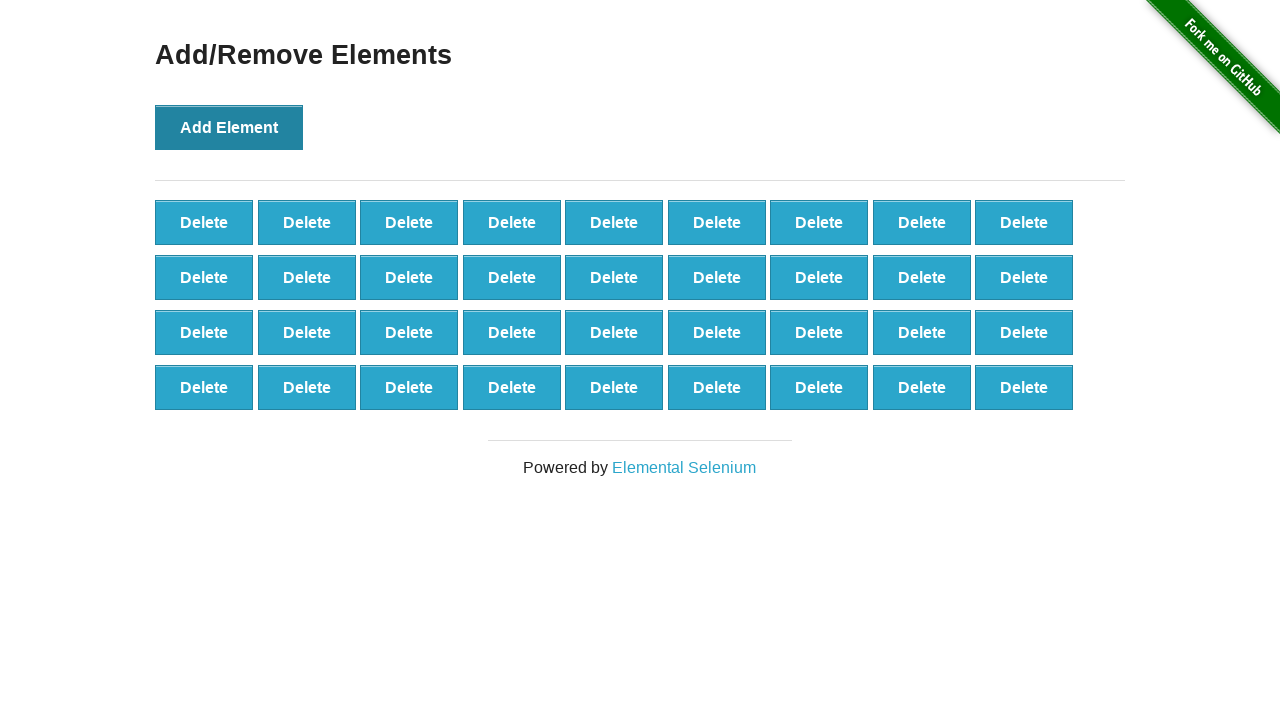

Clicked Add Element button (click 37/100) at (229, 127) on button[onclick='addElement()']
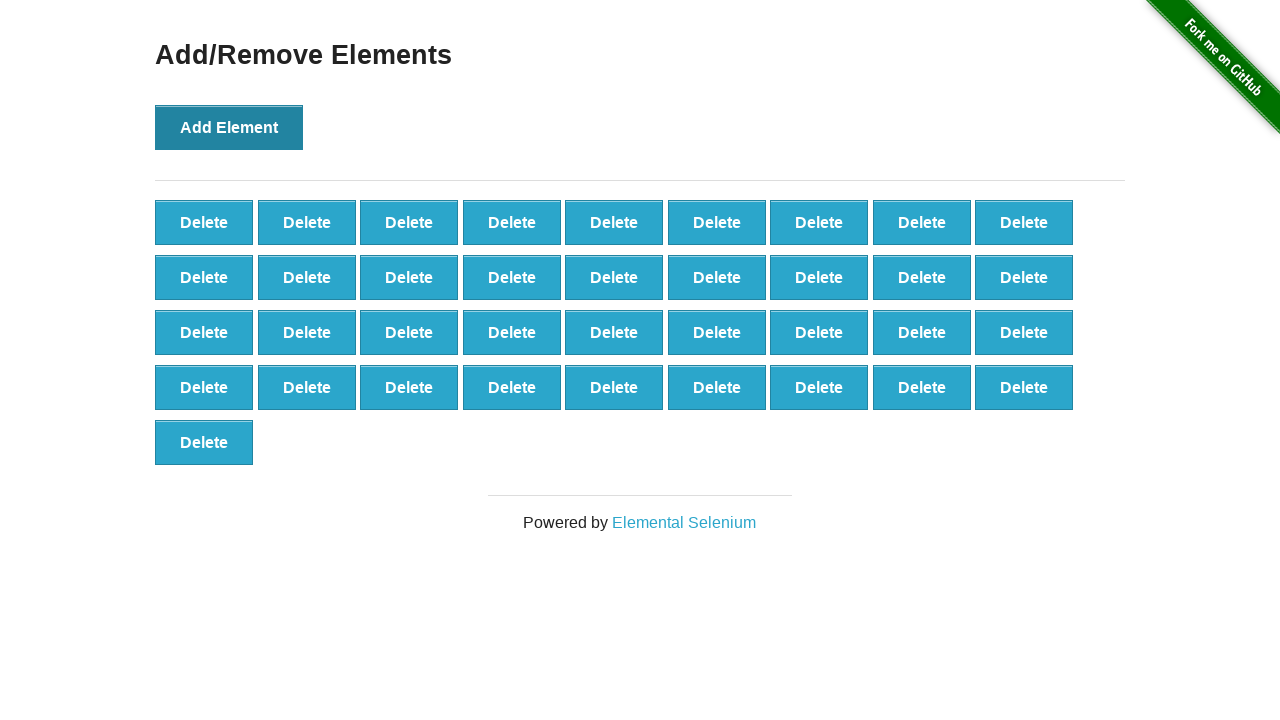

Clicked Add Element button (click 38/100) at (229, 127) on button[onclick='addElement()']
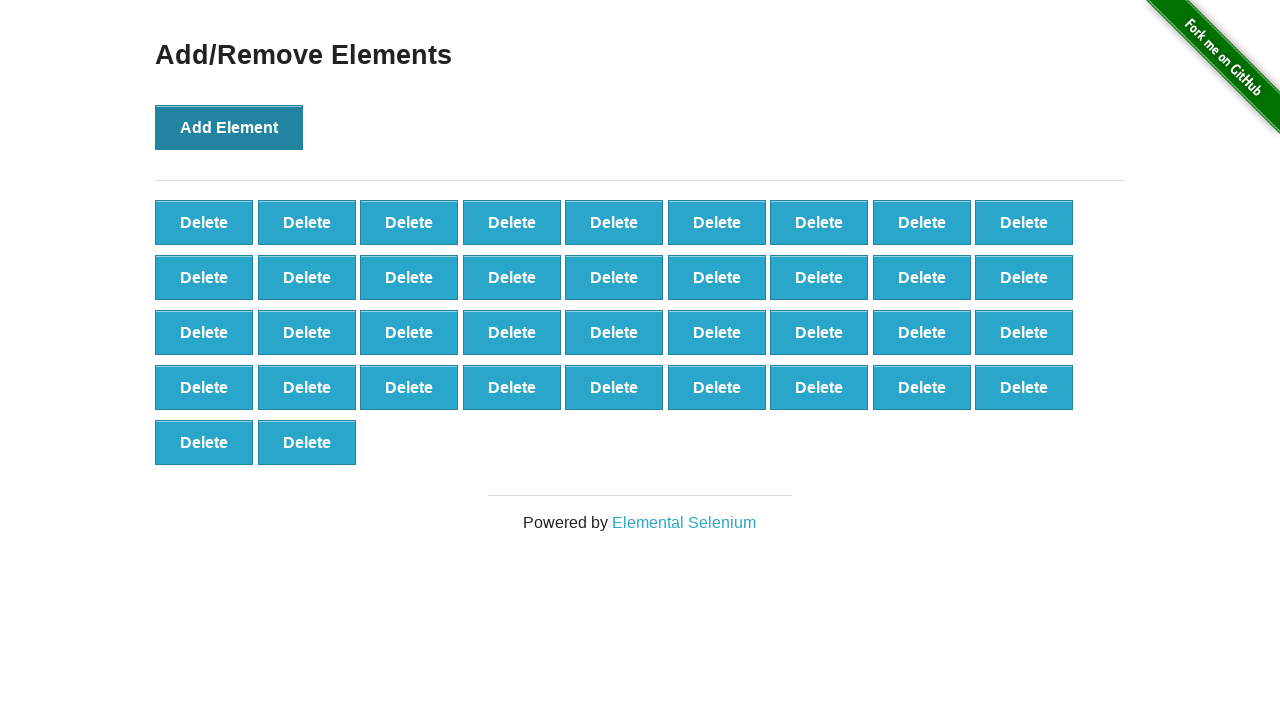

Clicked Add Element button (click 39/100) at (229, 127) on button[onclick='addElement()']
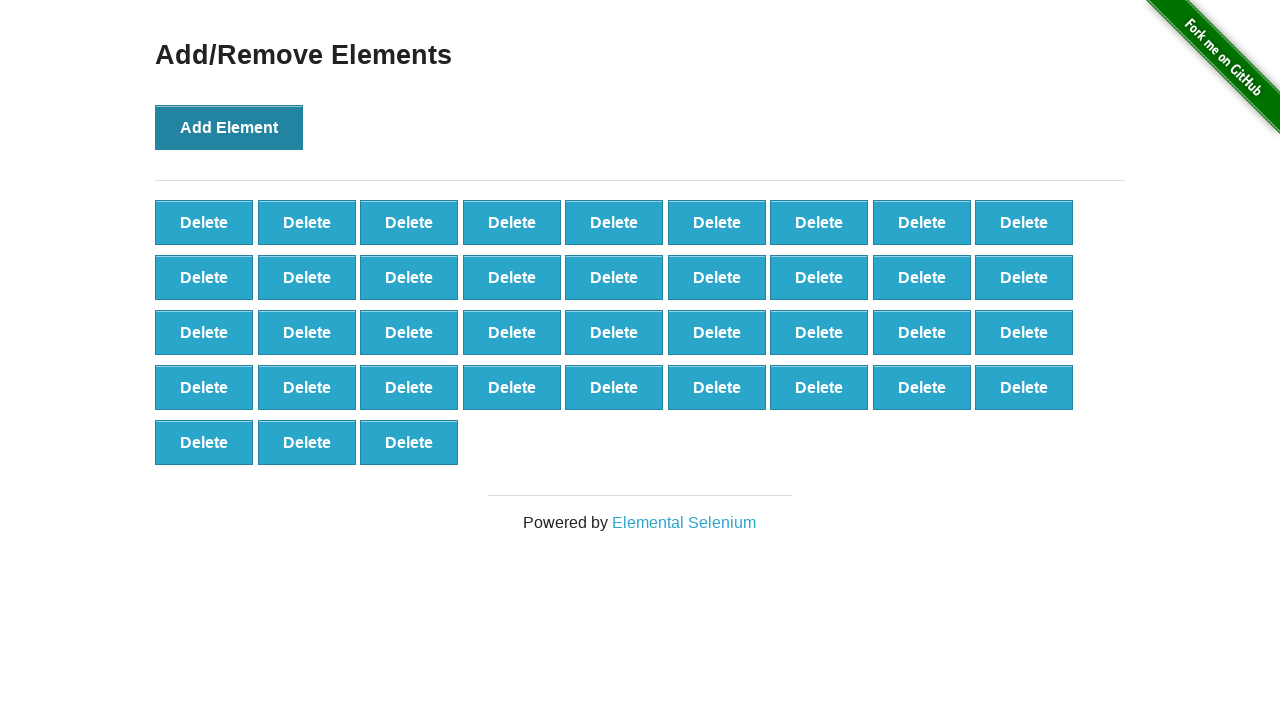

Clicked Add Element button (click 40/100) at (229, 127) on button[onclick='addElement()']
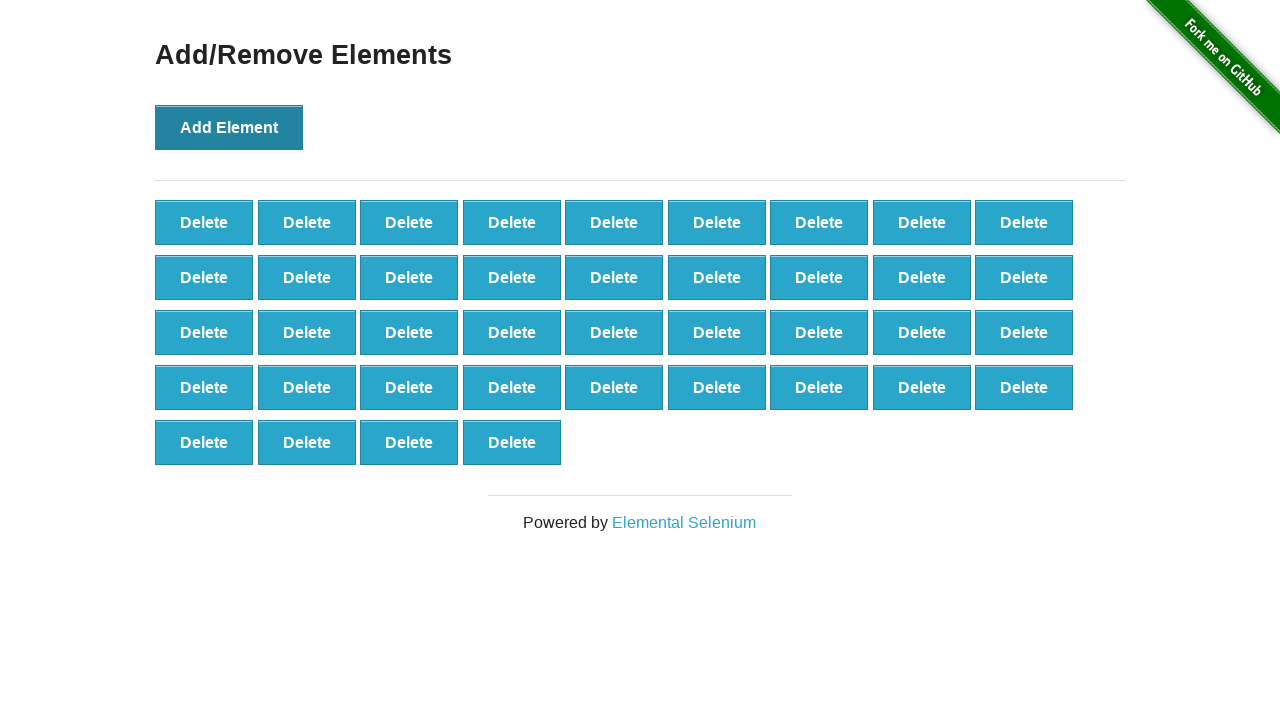

Clicked Add Element button (click 41/100) at (229, 127) on button[onclick='addElement()']
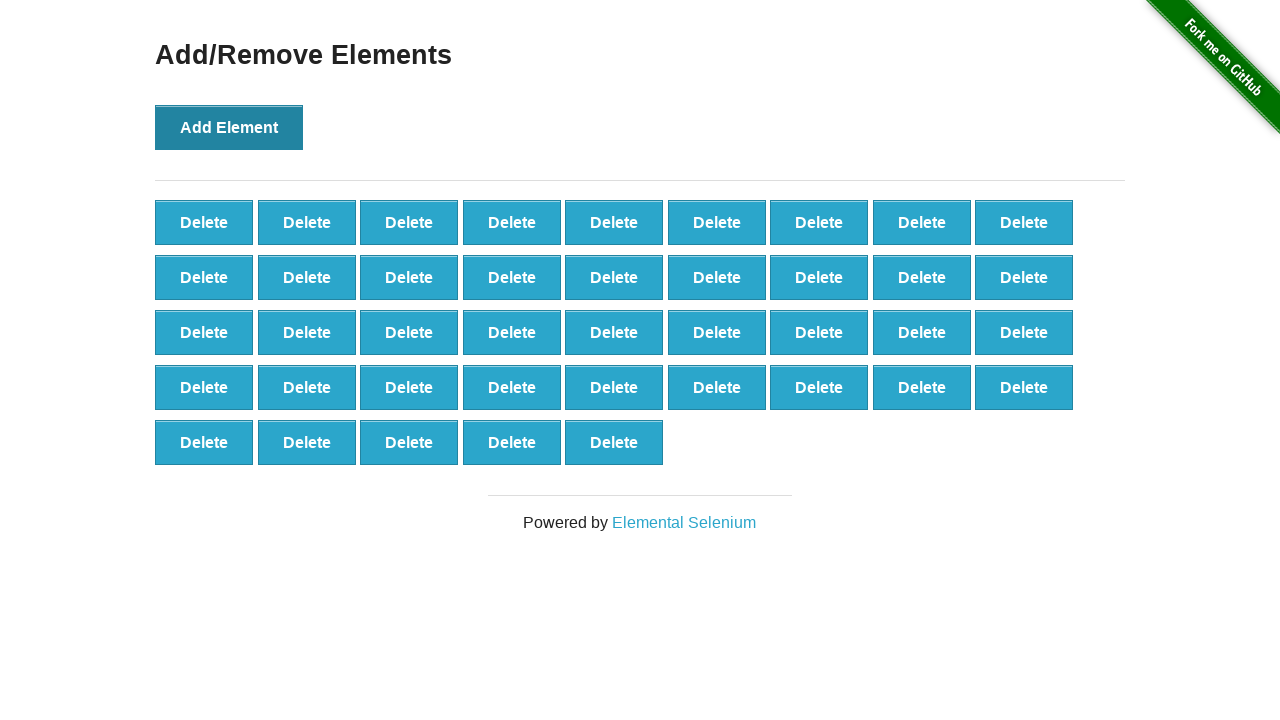

Clicked Add Element button (click 42/100) at (229, 127) on button[onclick='addElement()']
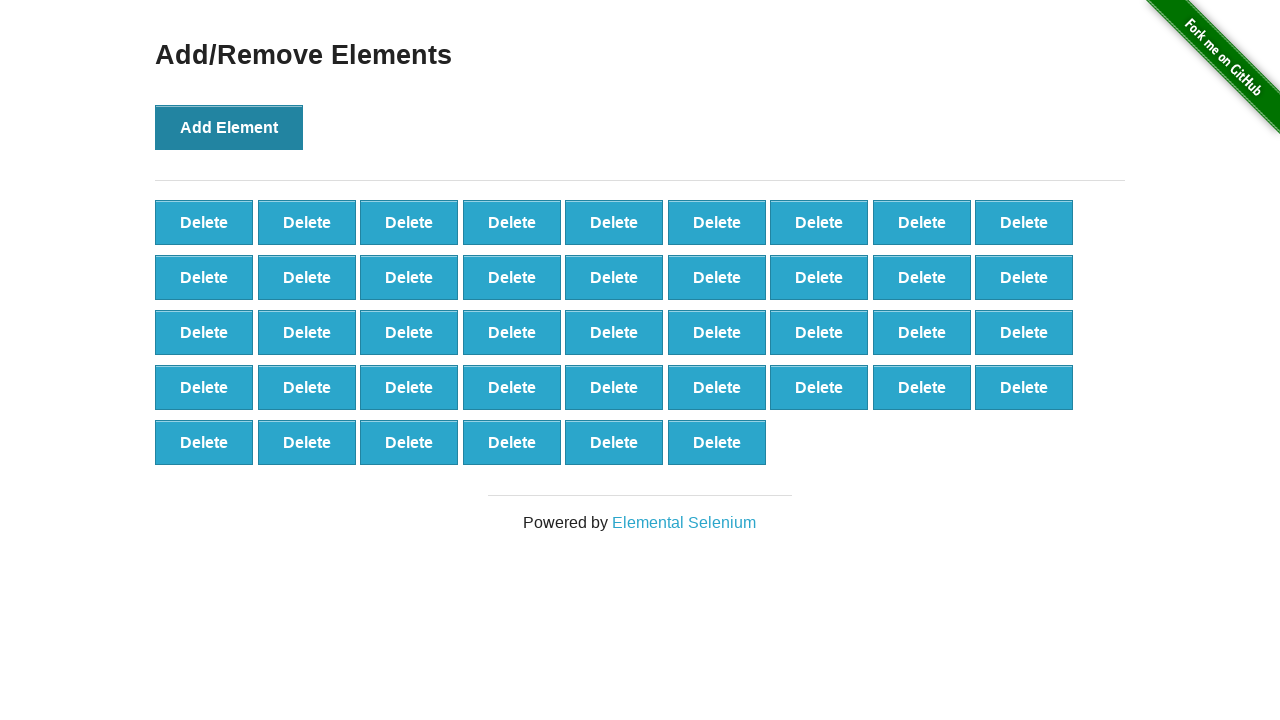

Clicked Add Element button (click 43/100) at (229, 127) on button[onclick='addElement()']
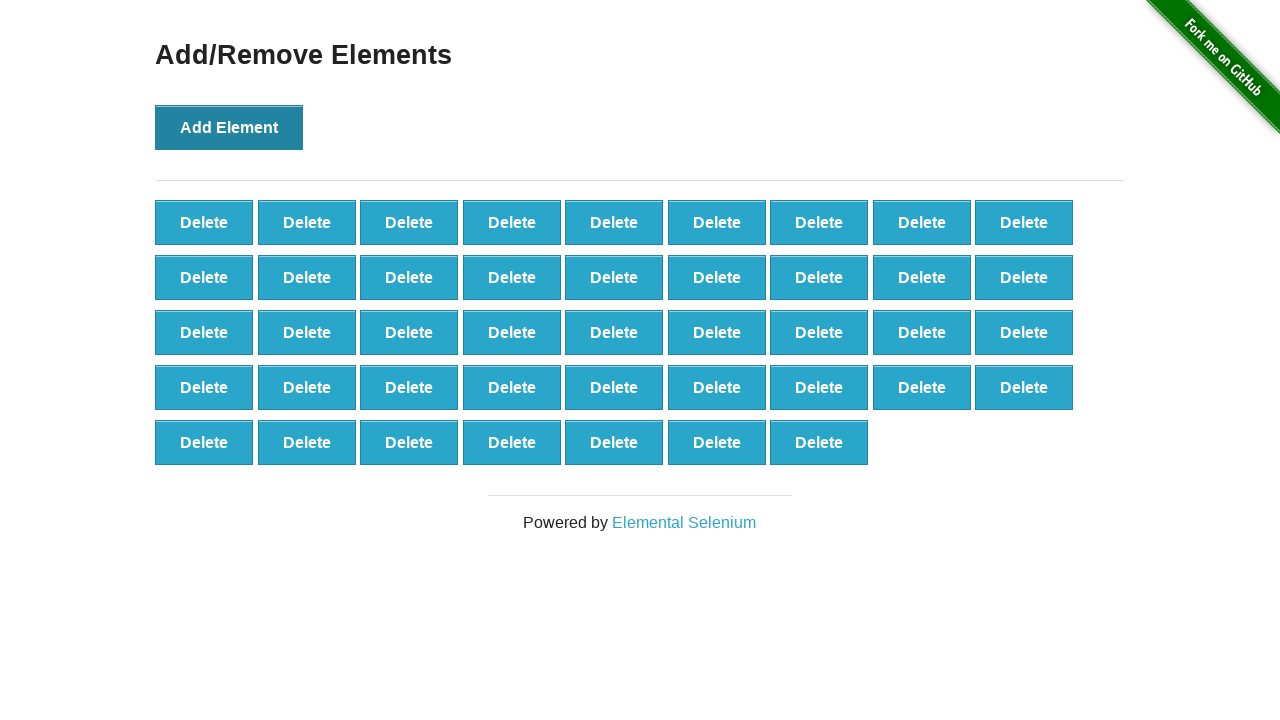

Clicked Add Element button (click 44/100) at (229, 127) on button[onclick='addElement()']
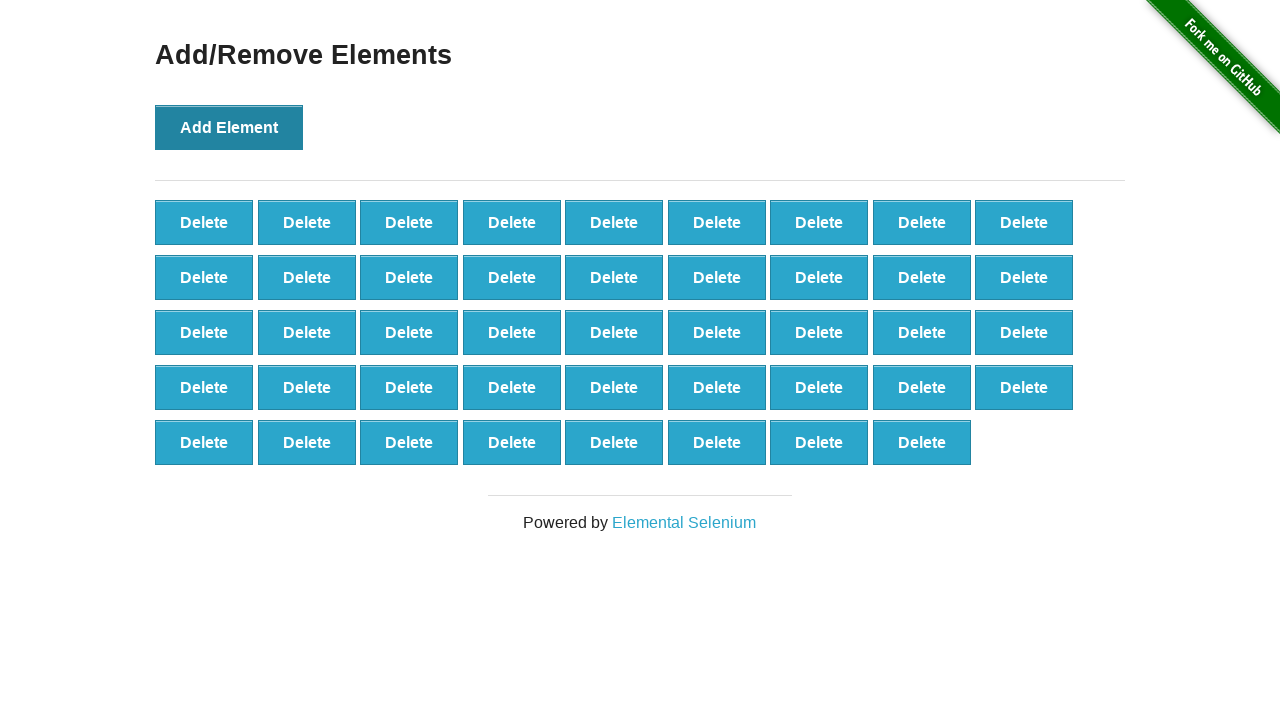

Clicked Add Element button (click 45/100) at (229, 127) on button[onclick='addElement()']
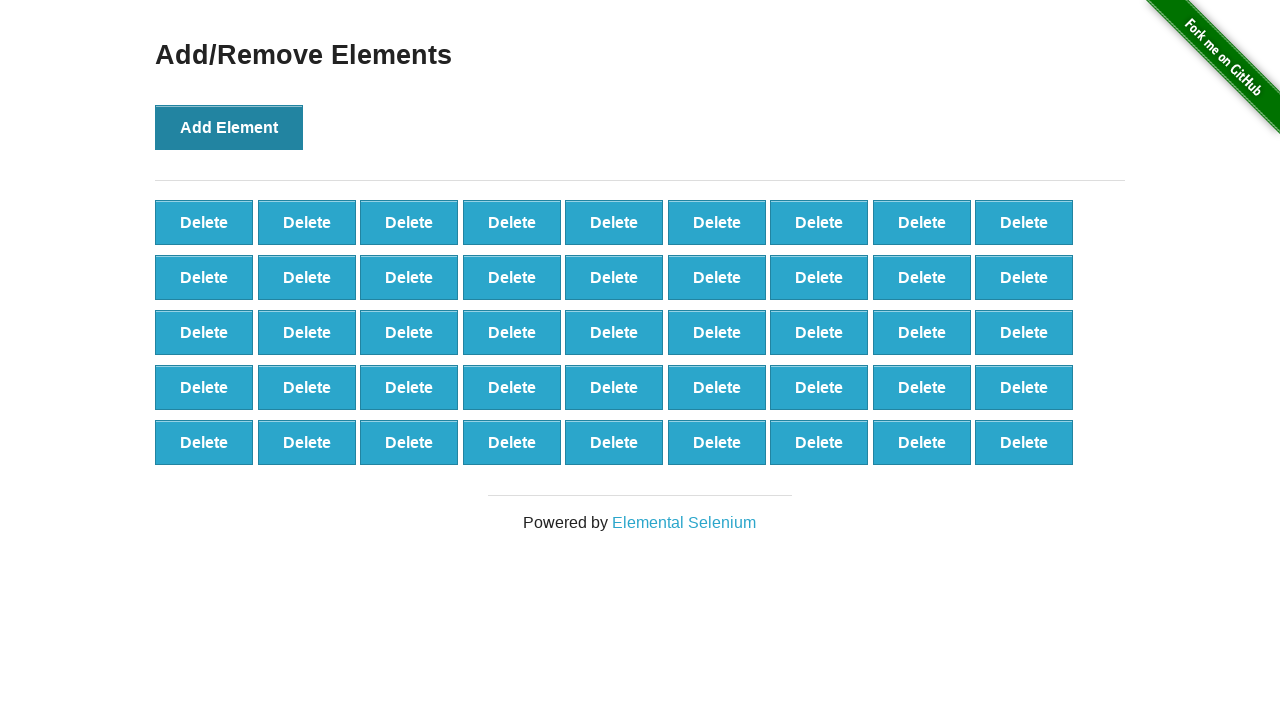

Clicked Add Element button (click 46/100) at (229, 127) on button[onclick='addElement()']
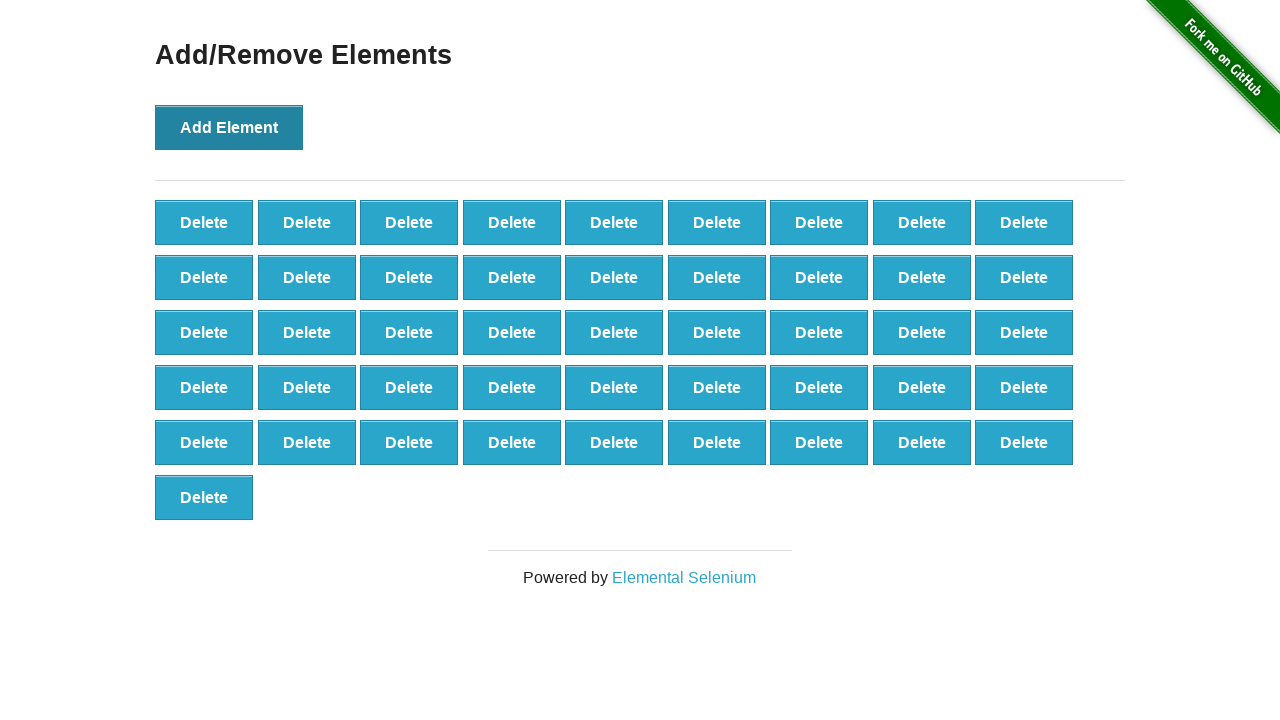

Clicked Add Element button (click 47/100) at (229, 127) on button[onclick='addElement()']
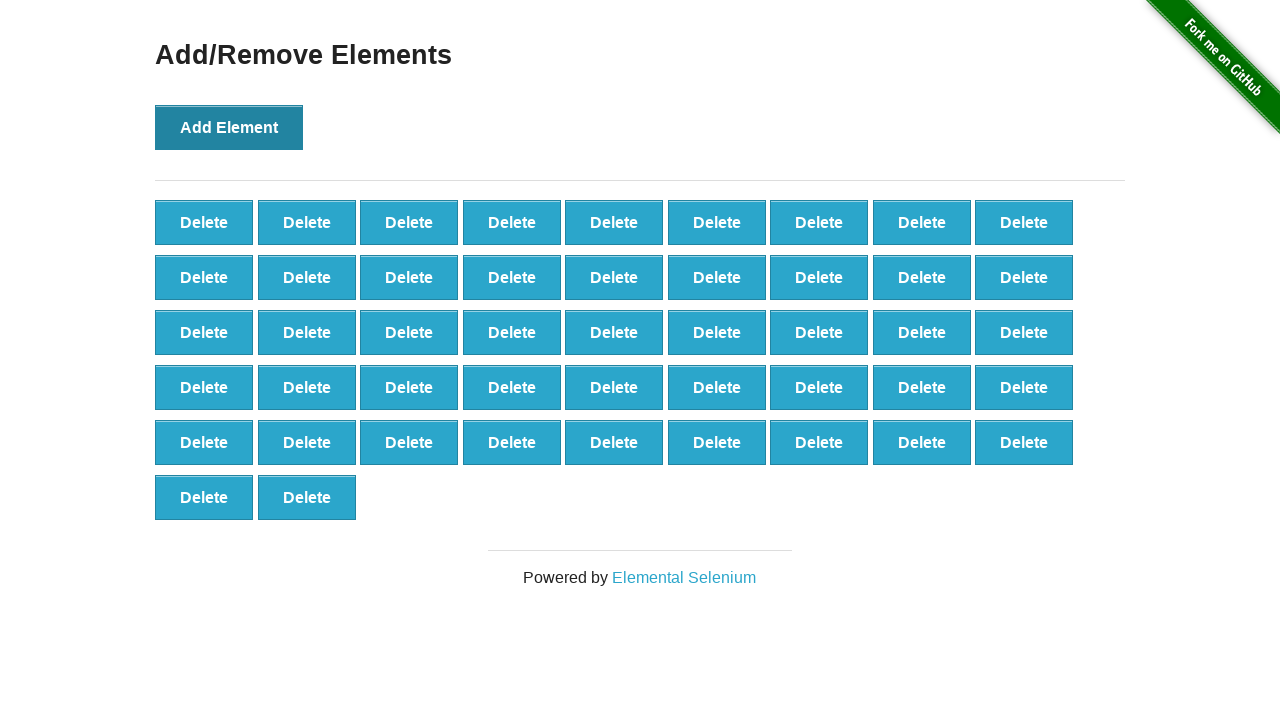

Clicked Add Element button (click 48/100) at (229, 127) on button[onclick='addElement()']
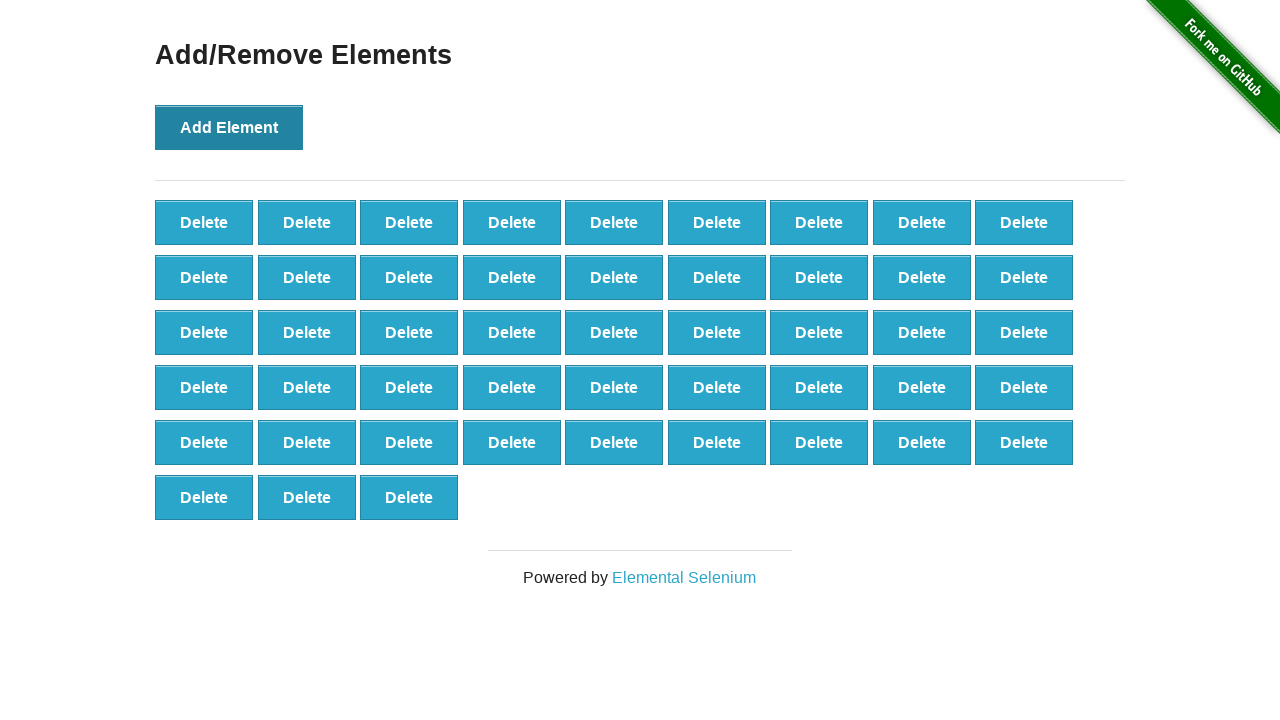

Clicked Add Element button (click 49/100) at (229, 127) on button[onclick='addElement()']
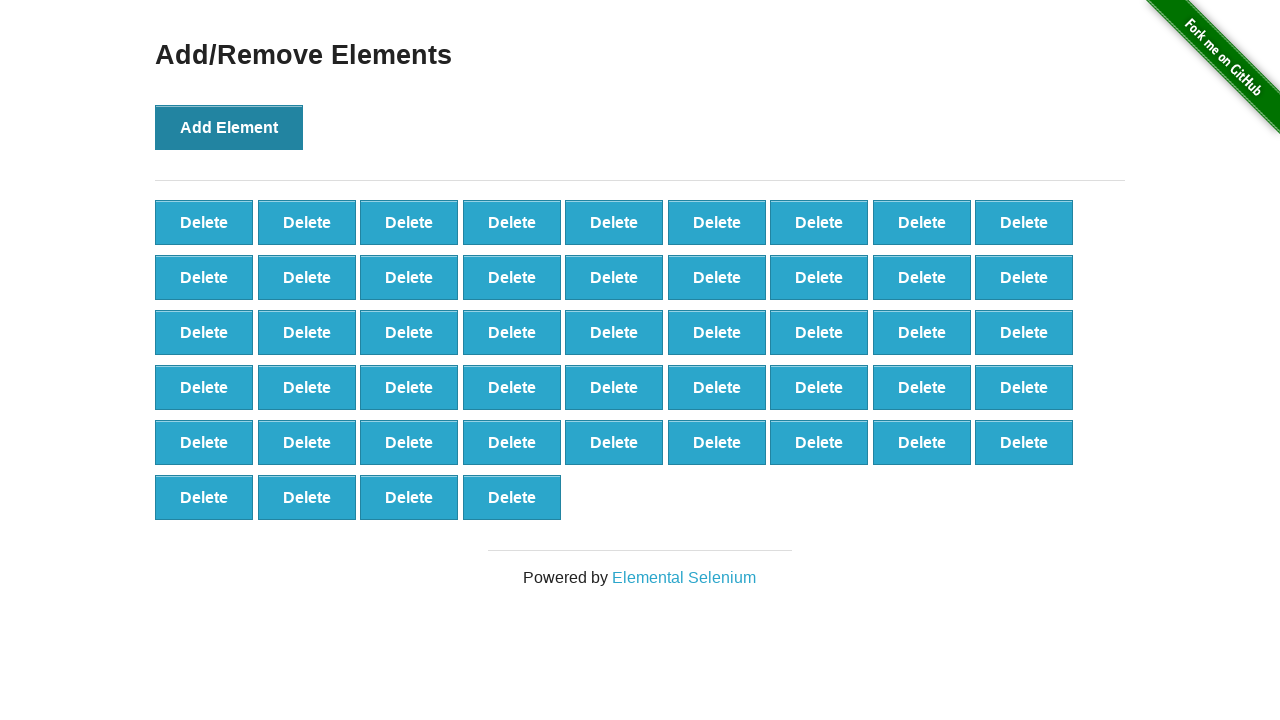

Clicked Add Element button (click 50/100) at (229, 127) on button[onclick='addElement()']
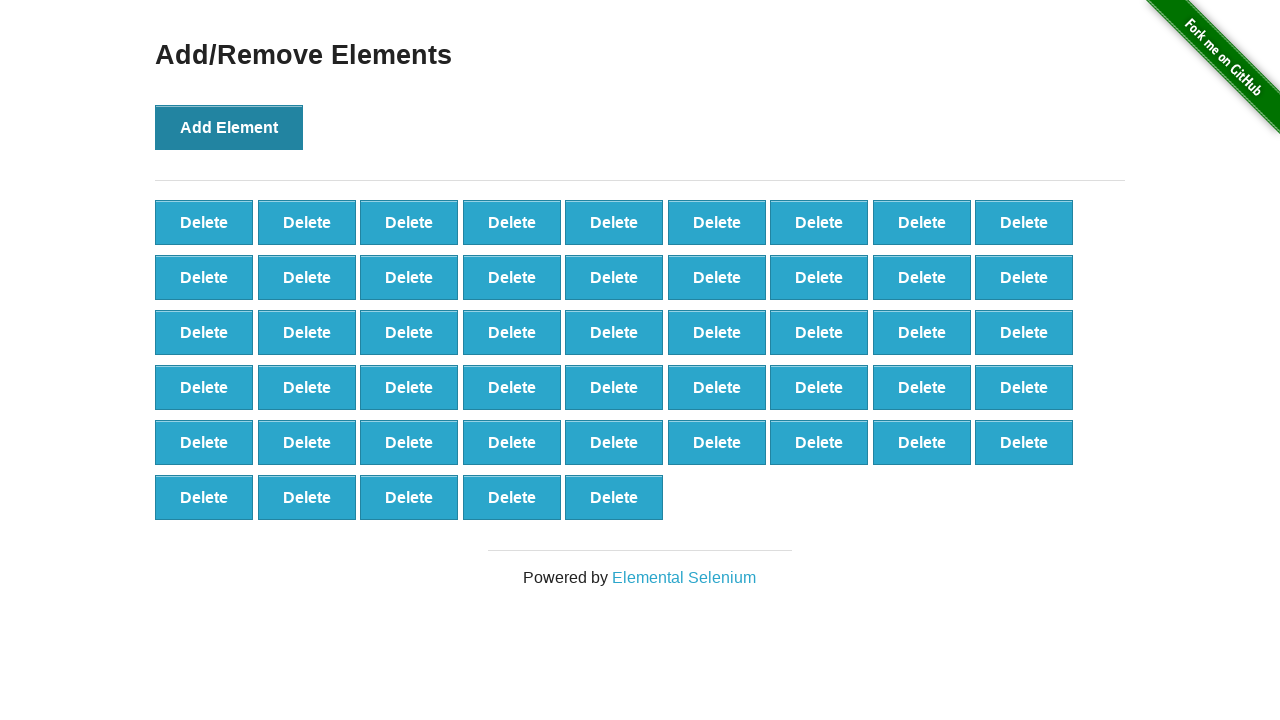

Clicked Add Element button (click 51/100) at (229, 127) on button[onclick='addElement()']
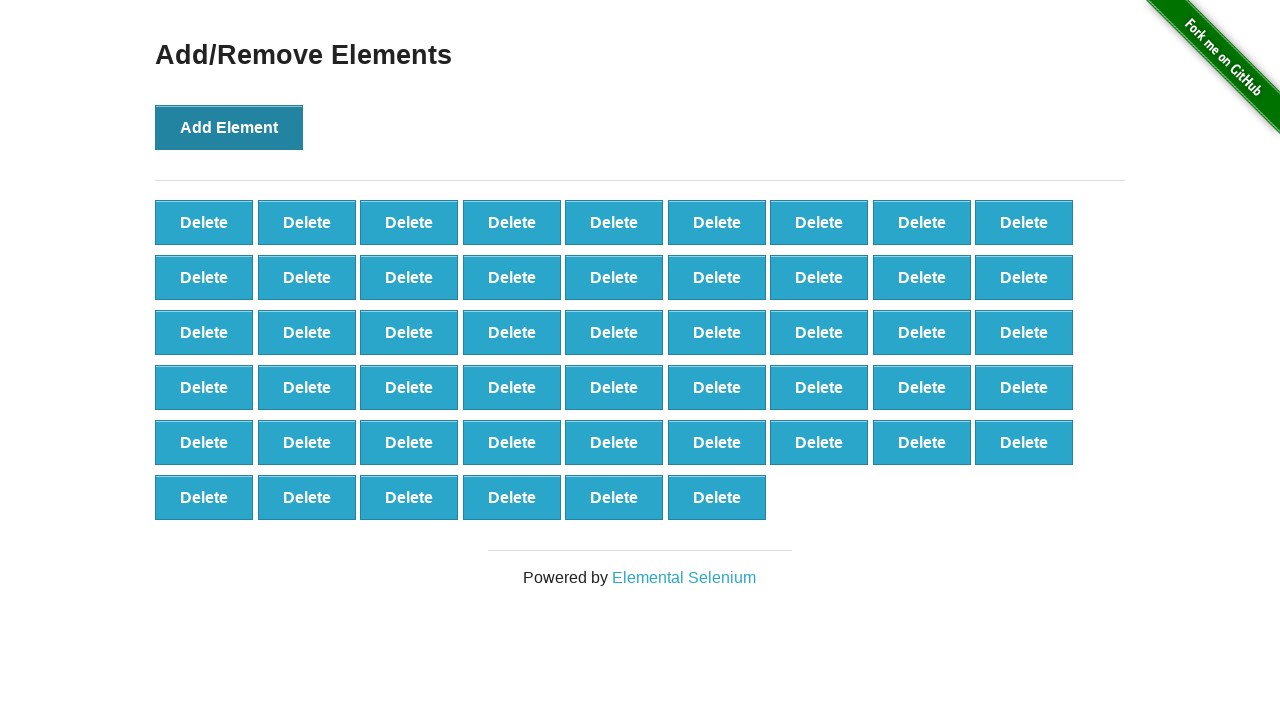

Clicked Add Element button (click 52/100) at (229, 127) on button[onclick='addElement()']
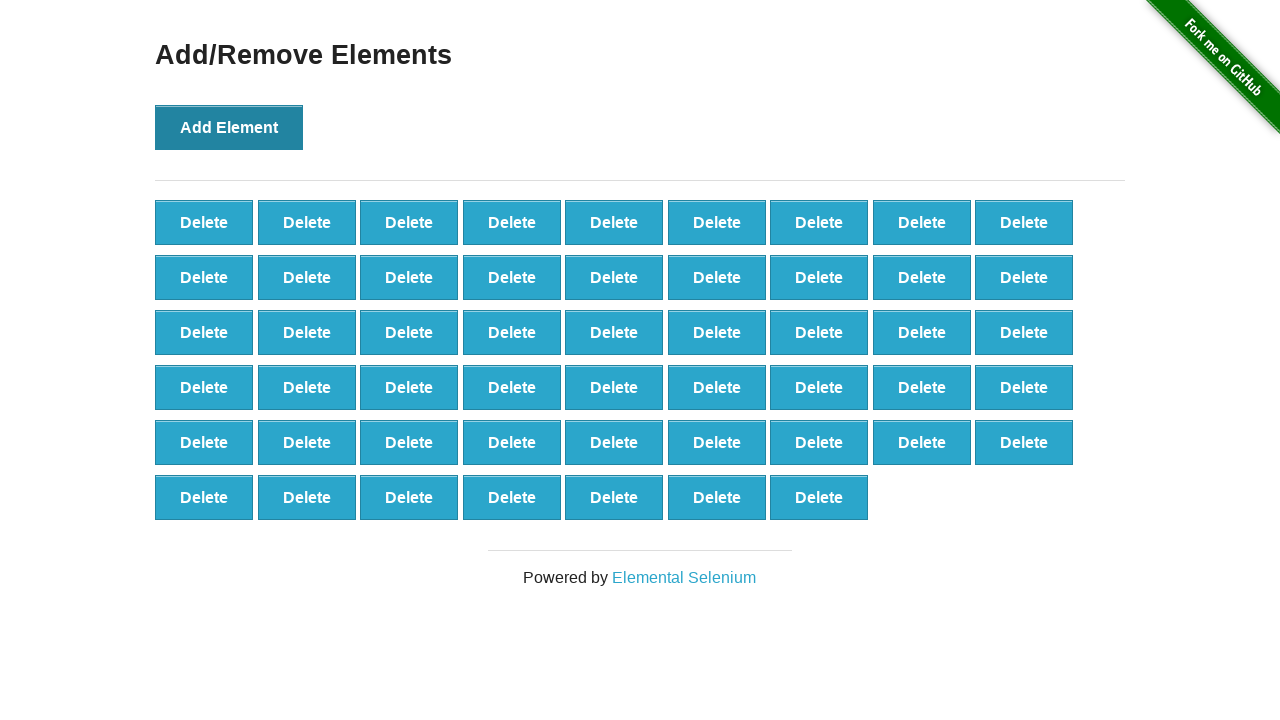

Clicked Add Element button (click 53/100) at (229, 127) on button[onclick='addElement()']
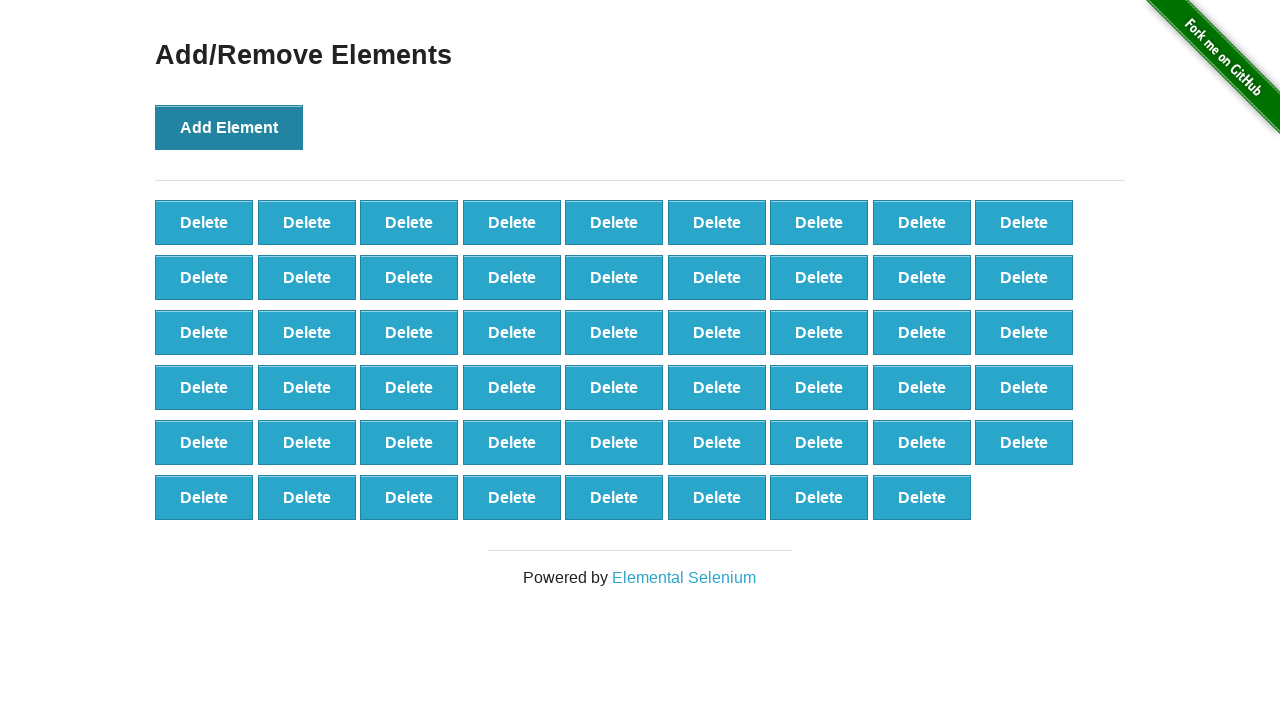

Clicked Add Element button (click 54/100) at (229, 127) on button[onclick='addElement()']
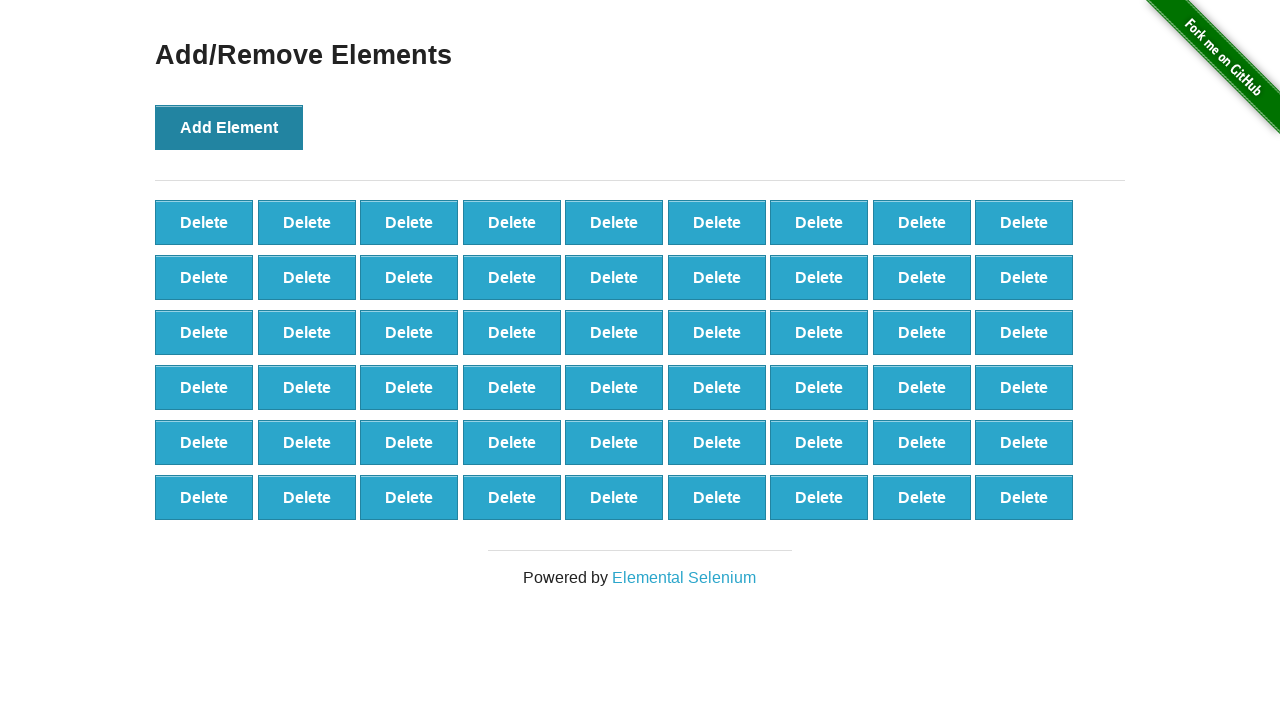

Clicked Add Element button (click 55/100) at (229, 127) on button[onclick='addElement()']
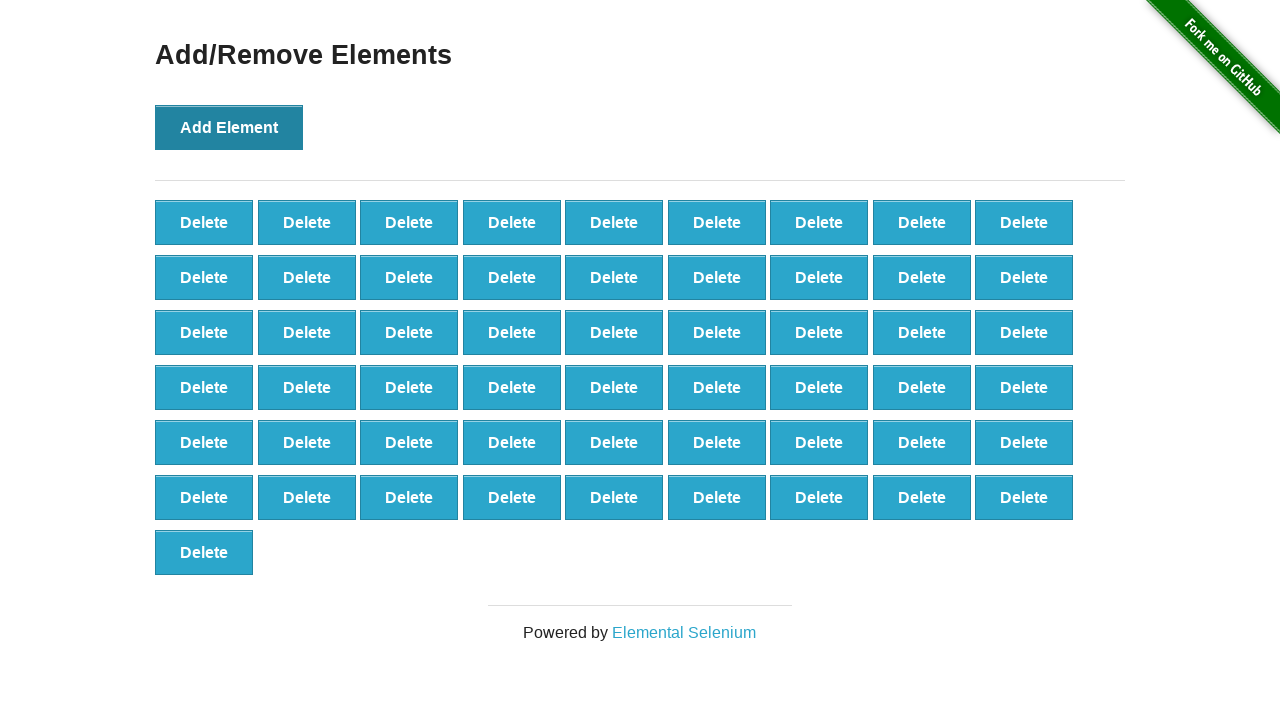

Clicked Add Element button (click 56/100) at (229, 127) on button[onclick='addElement()']
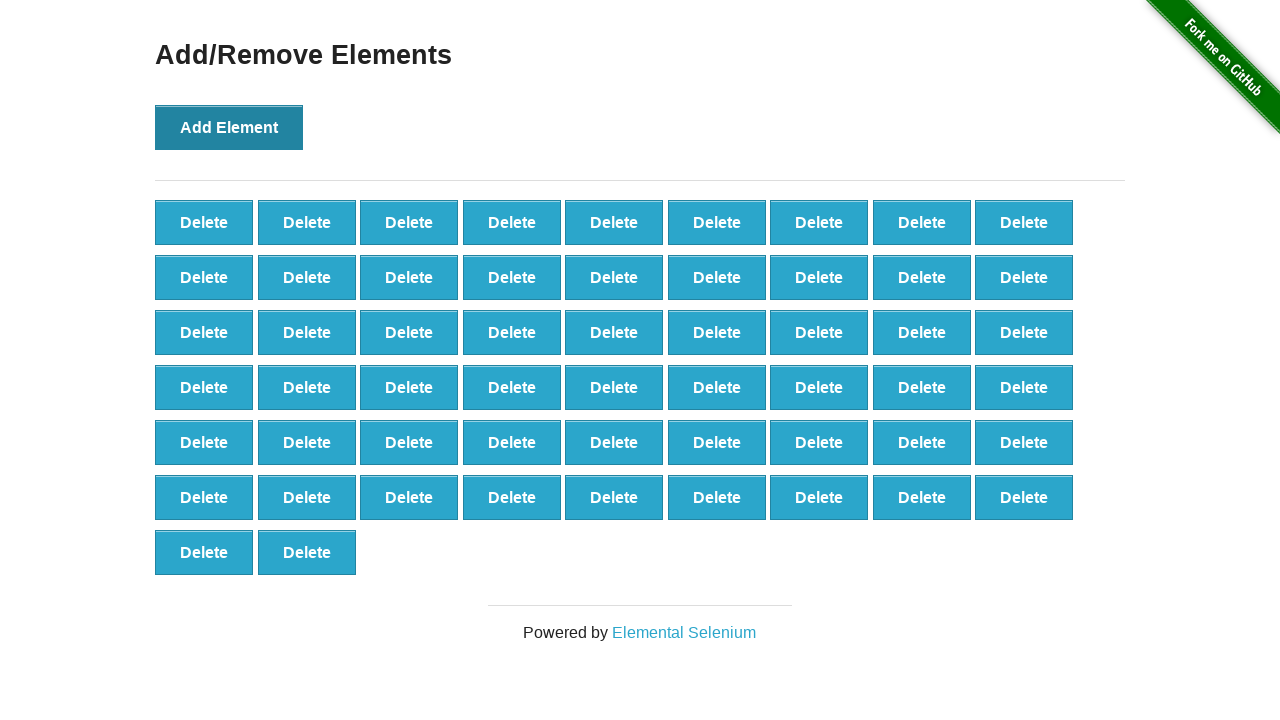

Clicked Add Element button (click 57/100) at (229, 127) on button[onclick='addElement()']
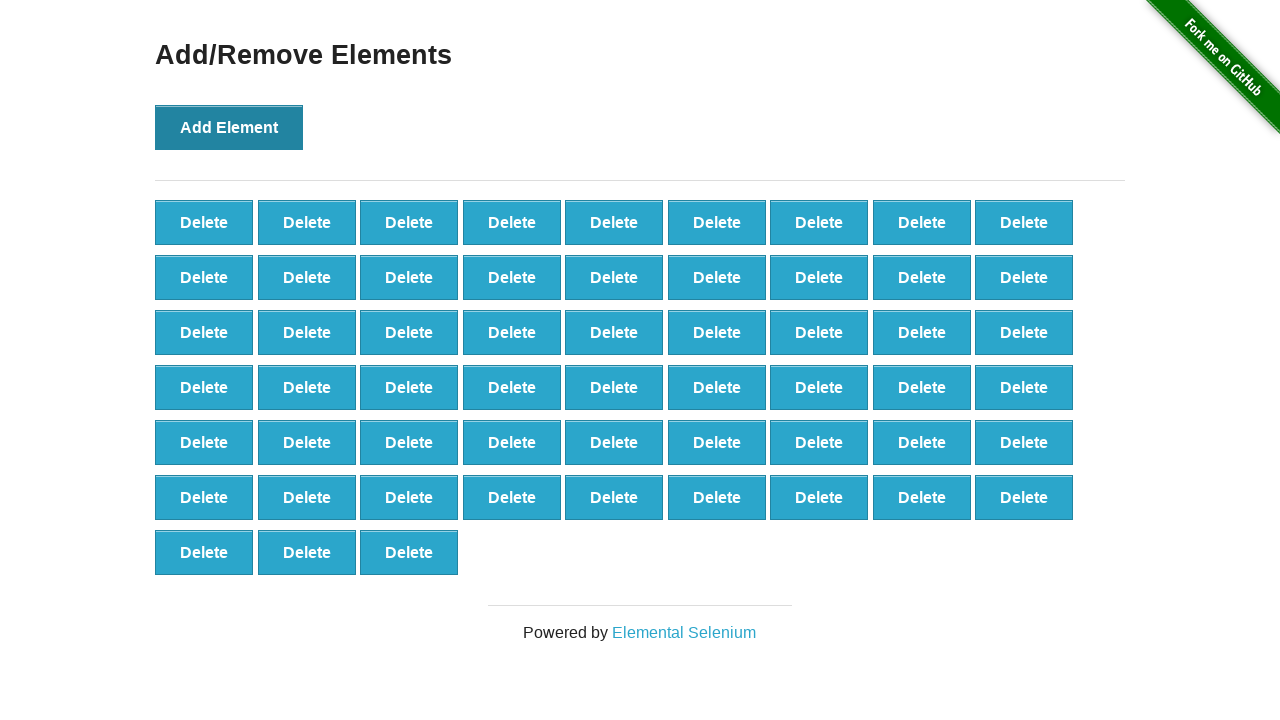

Clicked Add Element button (click 58/100) at (229, 127) on button[onclick='addElement()']
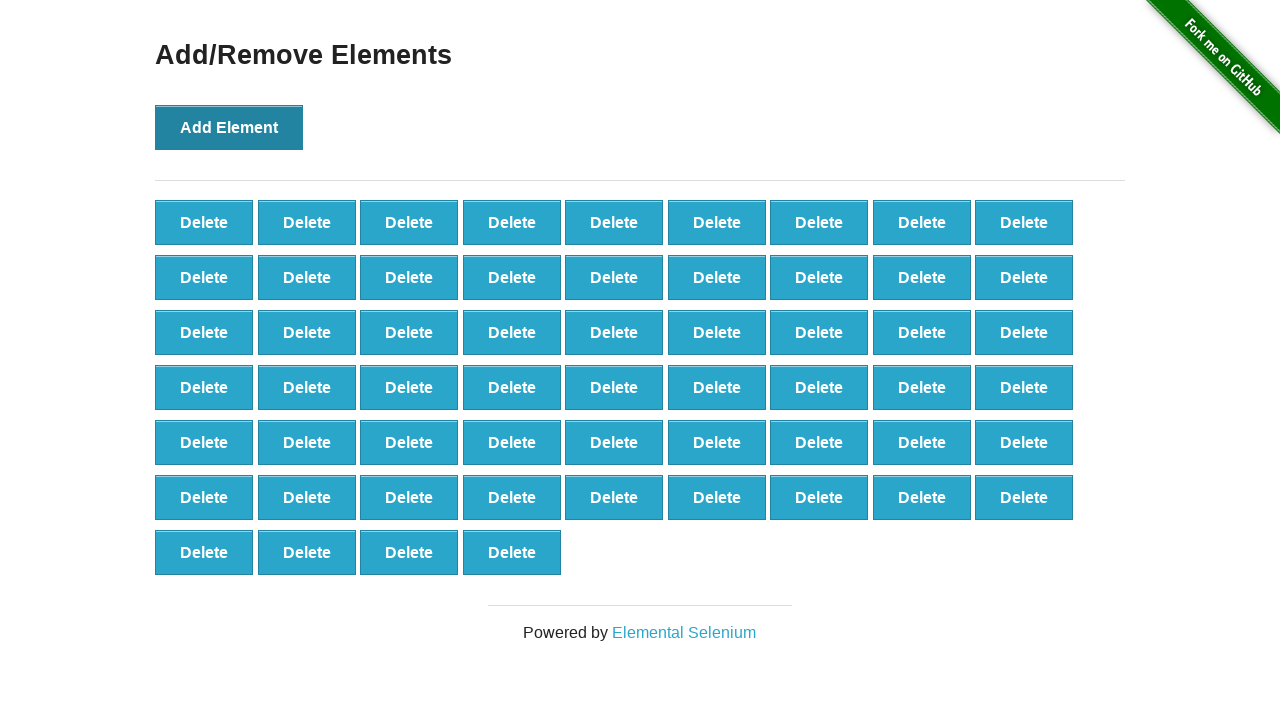

Clicked Add Element button (click 59/100) at (229, 127) on button[onclick='addElement()']
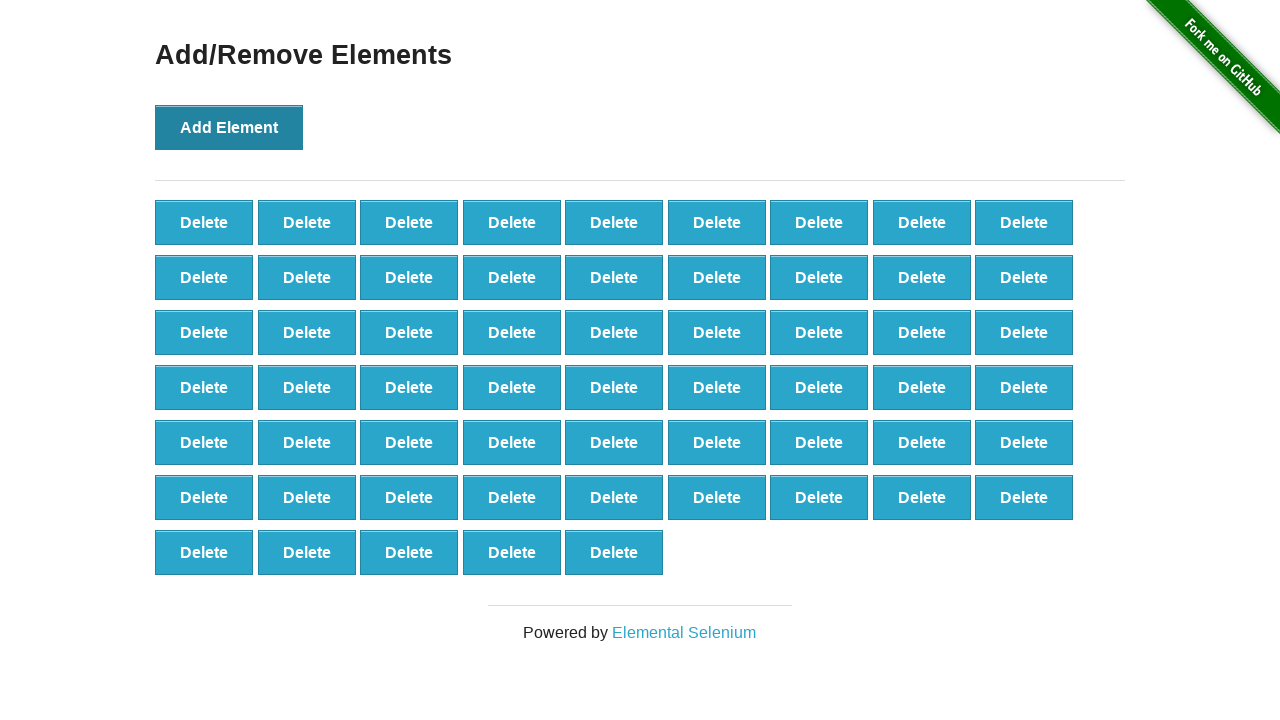

Clicked Add Element button (click 60/100) at (229, 127) on button[onclick='addElement()']
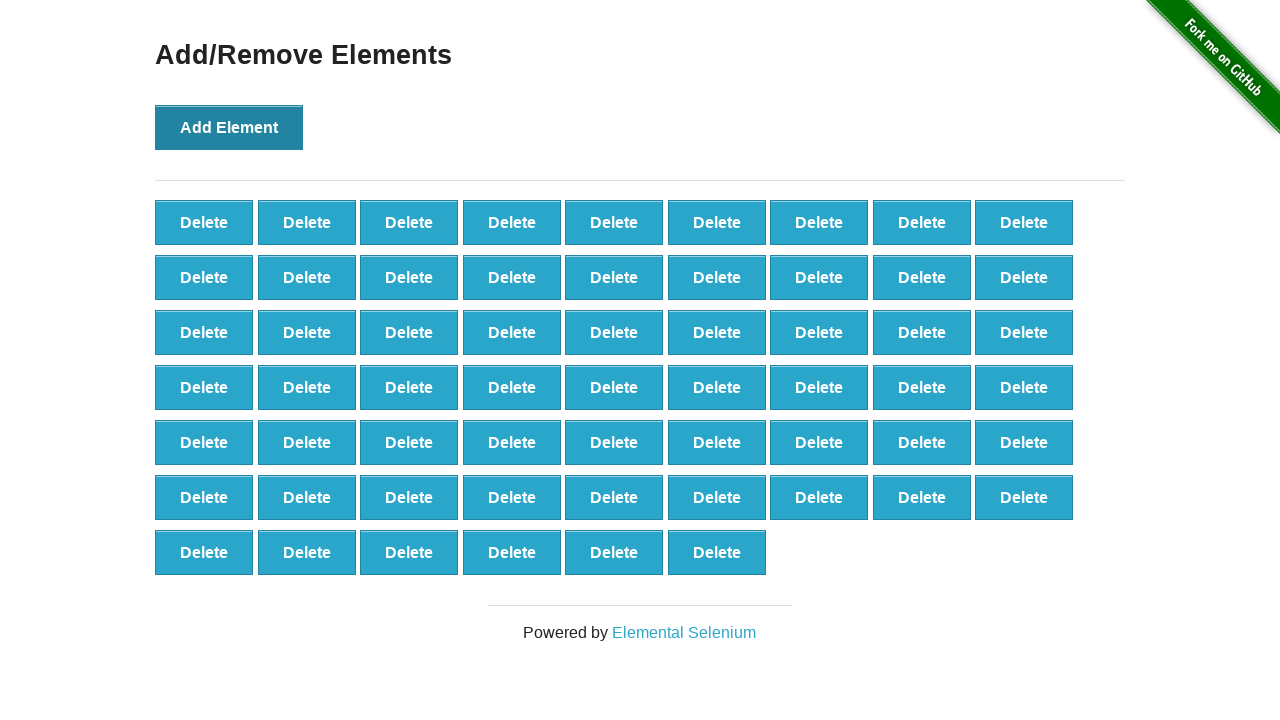

Clicked Add Element button (click 61/100) at (229, 127) on button[onclick='addElement()']
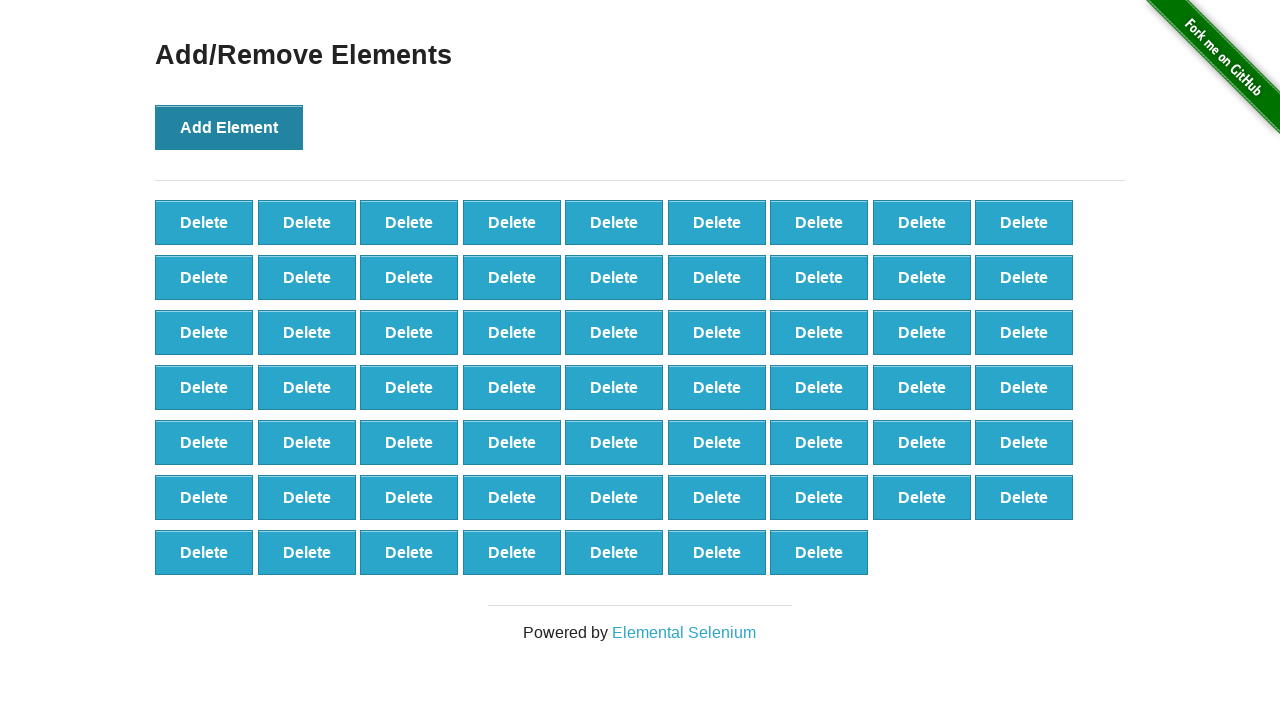

Clicked Add Element button (click 62/100) at (229, 127) on button[onclick='addElement()']
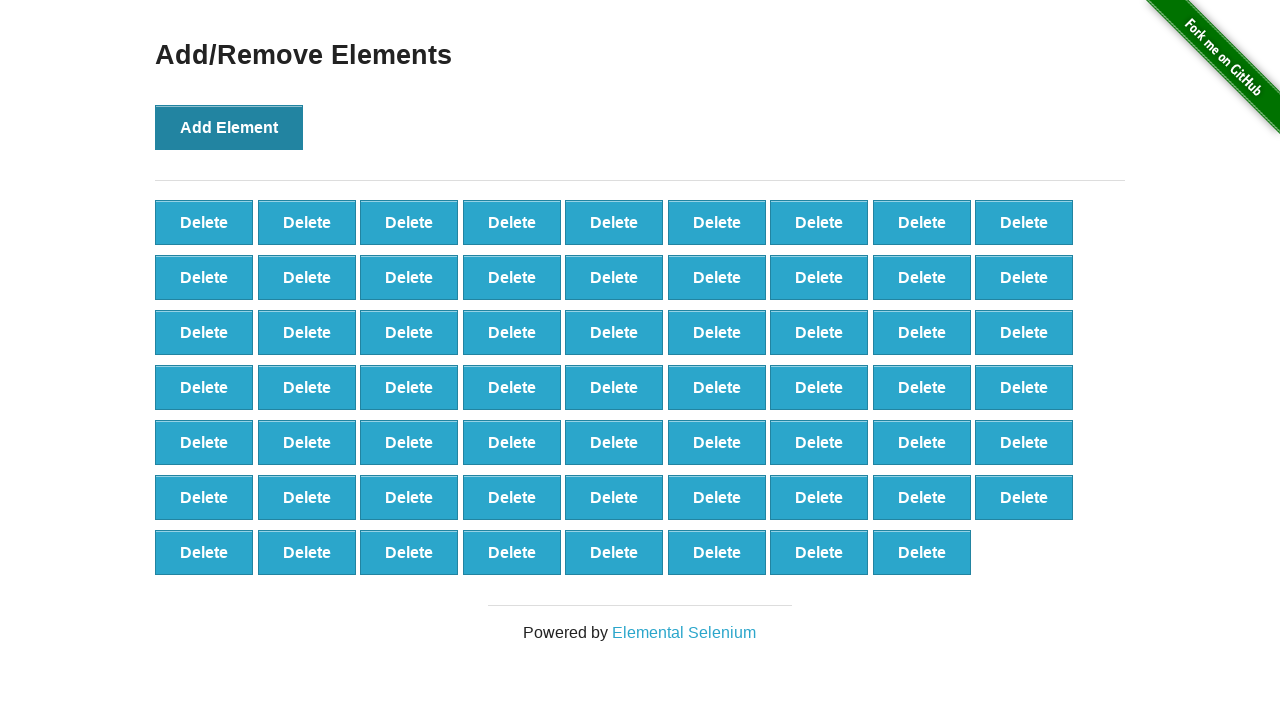

Clicked Add Element button (click 63/100) at (229, 127) on button[onclick='addElement()']
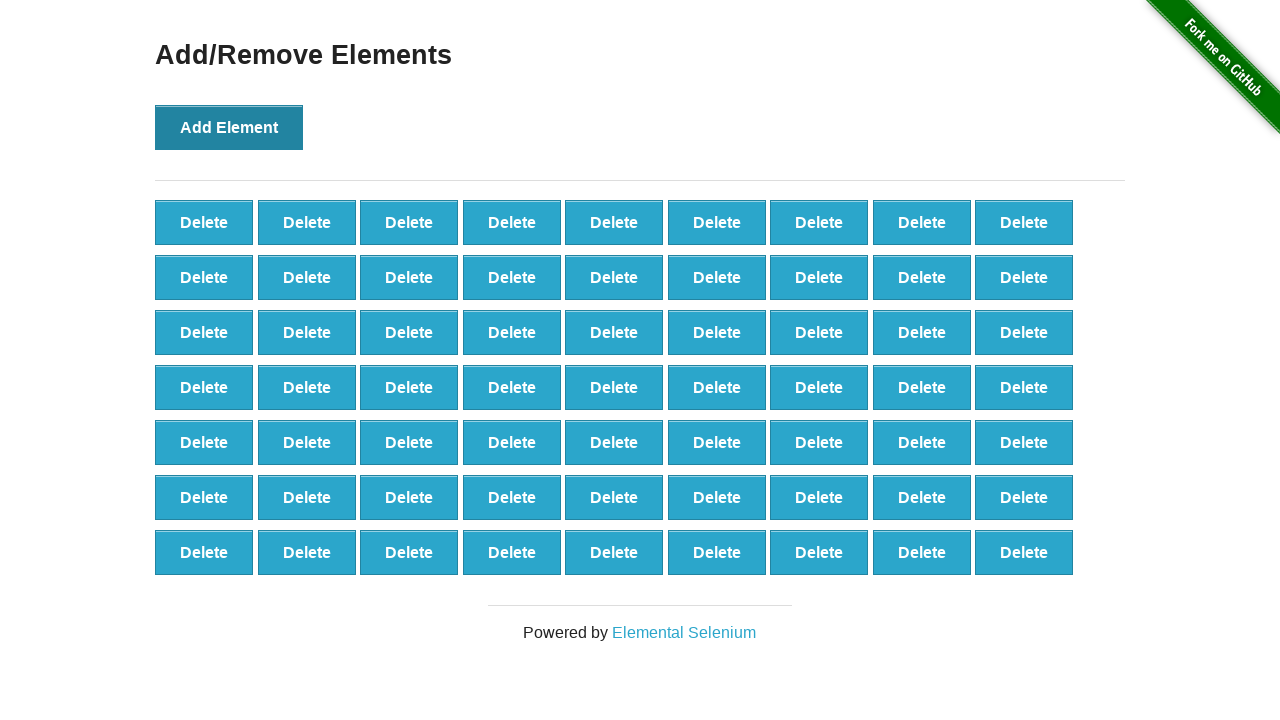

Clicked Add Element button (click 64/100) at (229, 127) on button[onclick='addElement()']
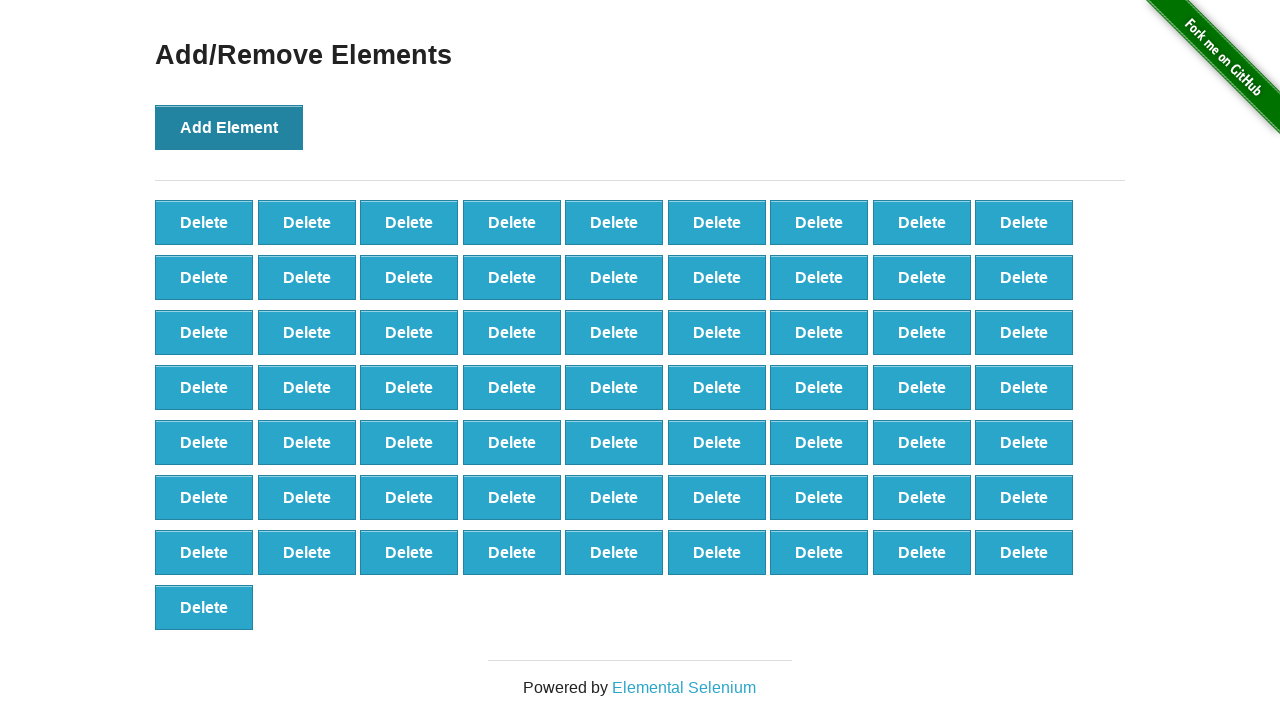

Clicked Add Element button (click 65/100) at (229, 127) on button[onclick='addElement()']
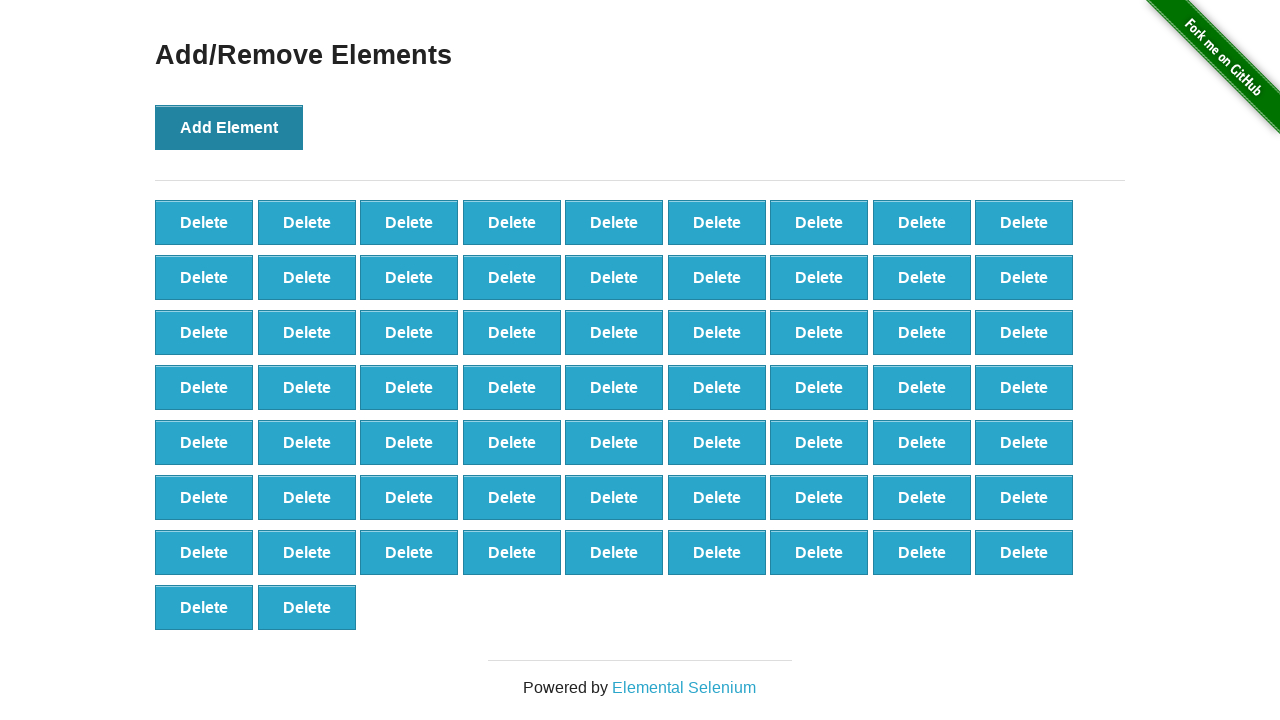

Clicked Add Element button (click 66/100) at (229, 127) on button[onclick='addElement()']
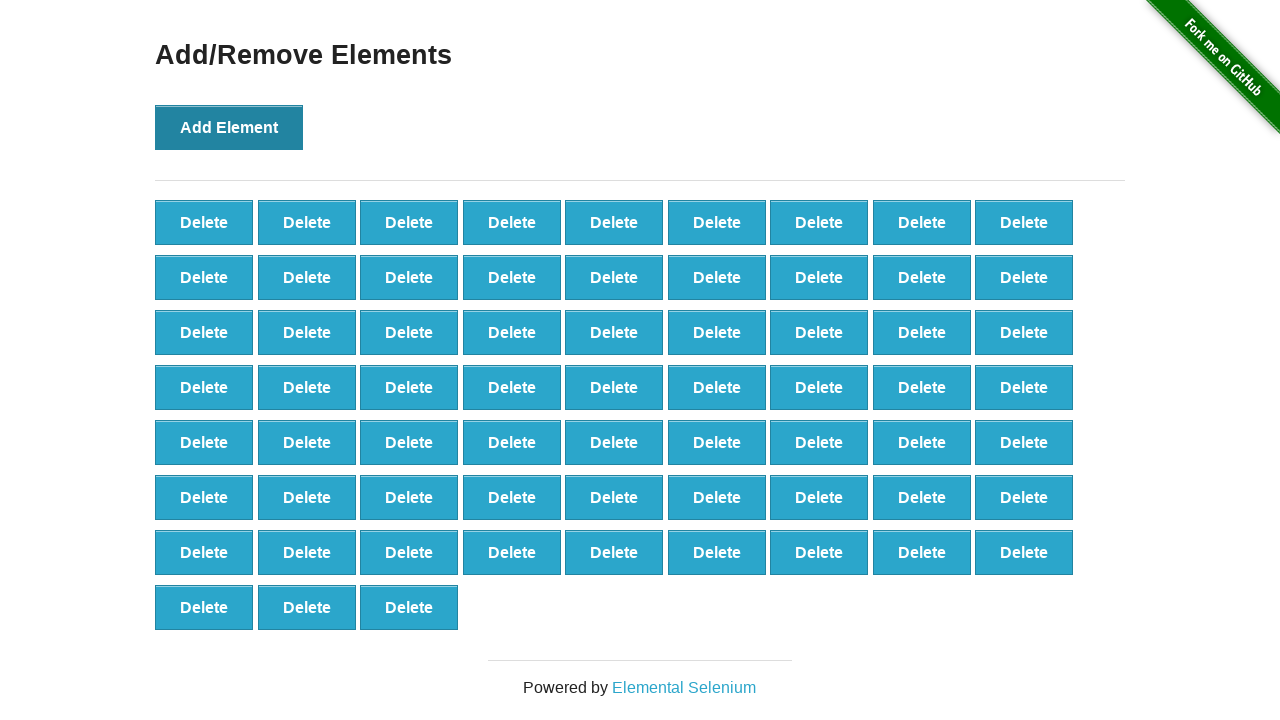

Clicked Add Element button (click 67/100) at (229, 127) on button[onclick='addElement()']
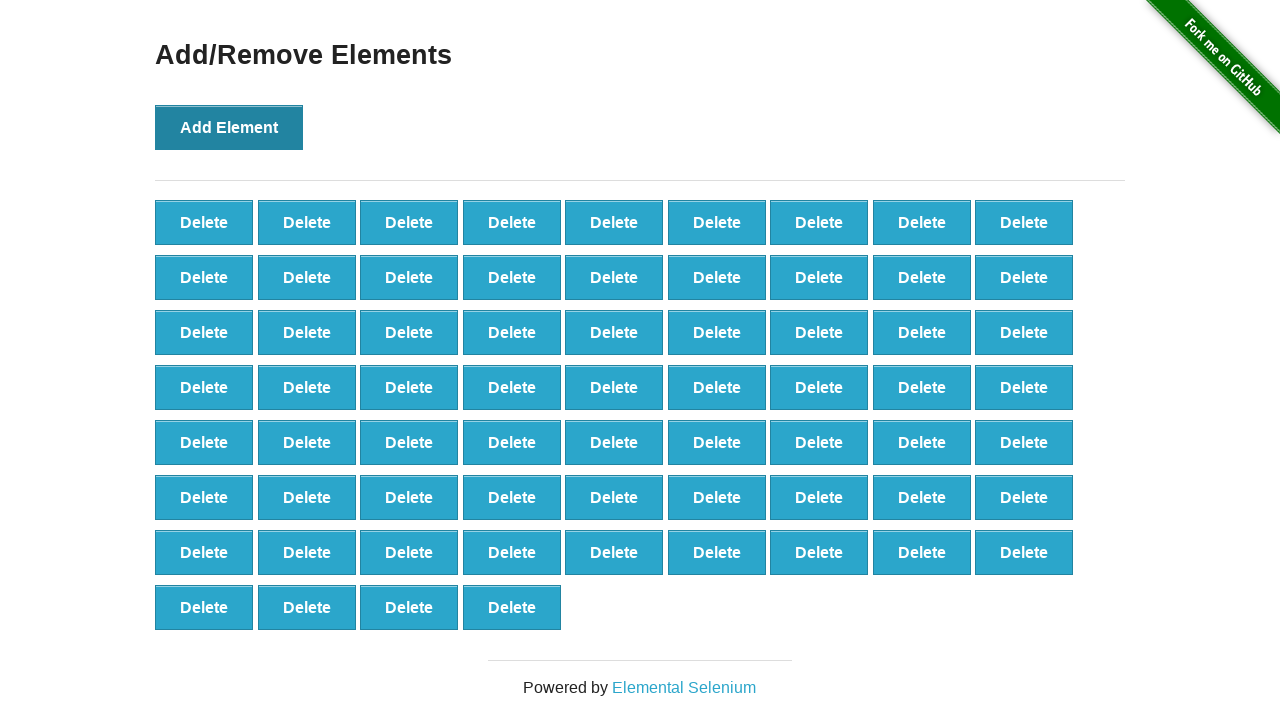

Clicked Add Element button (click 68/100) at (229, 127) on button[onclick='addElement()']
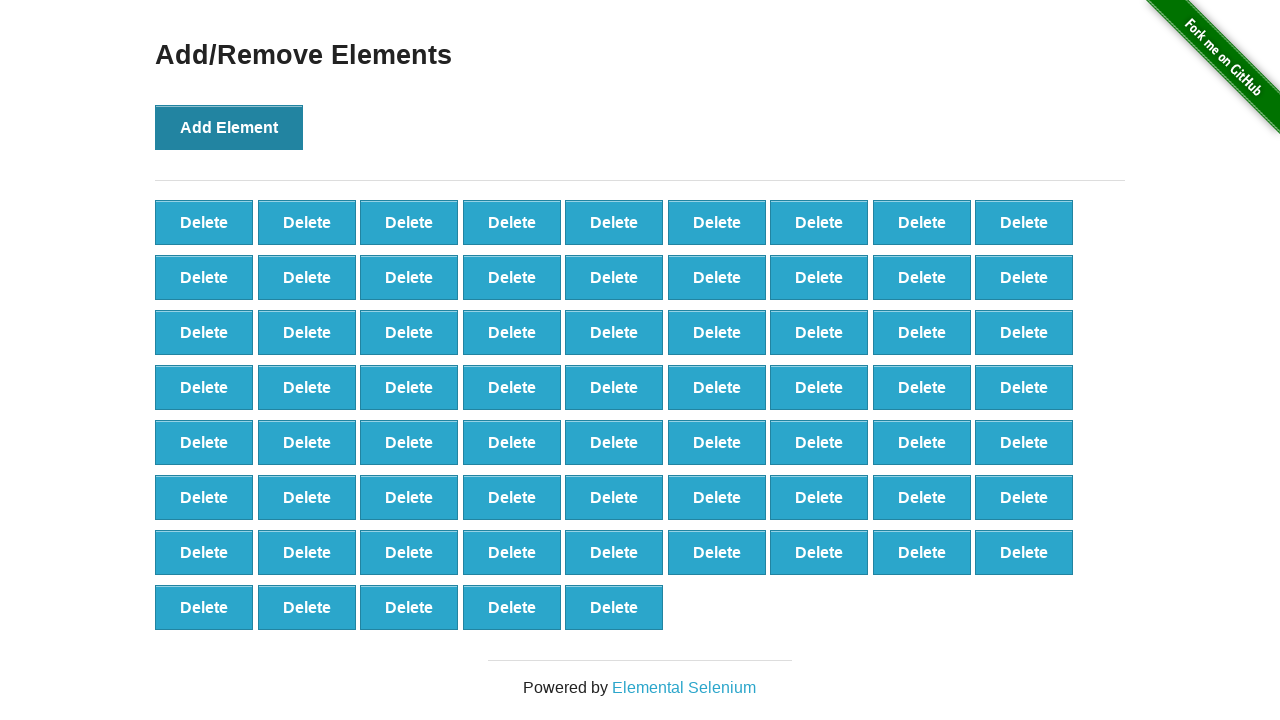

Clicked Add Element button (click 69/100) at (229, 127) on button[onclick='addElement()']
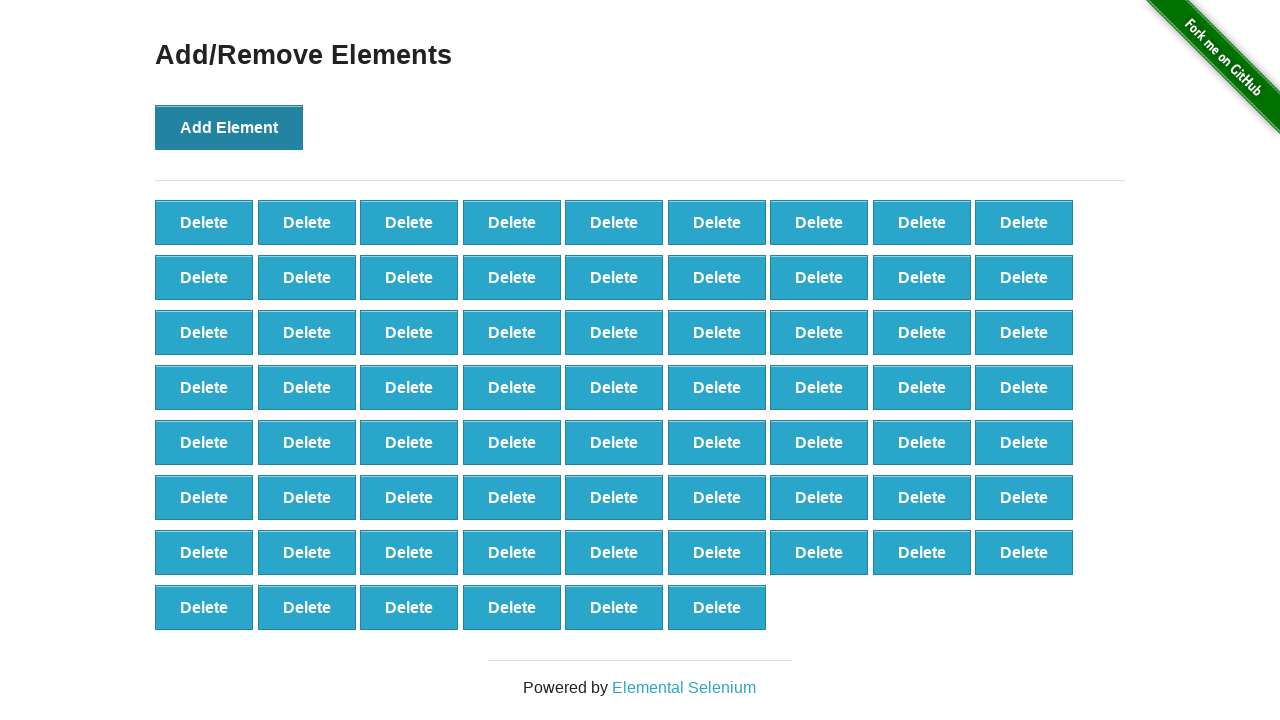

Clicked Add Element button (click 70/100) at (229, 127) on button[onclick='addElement()']
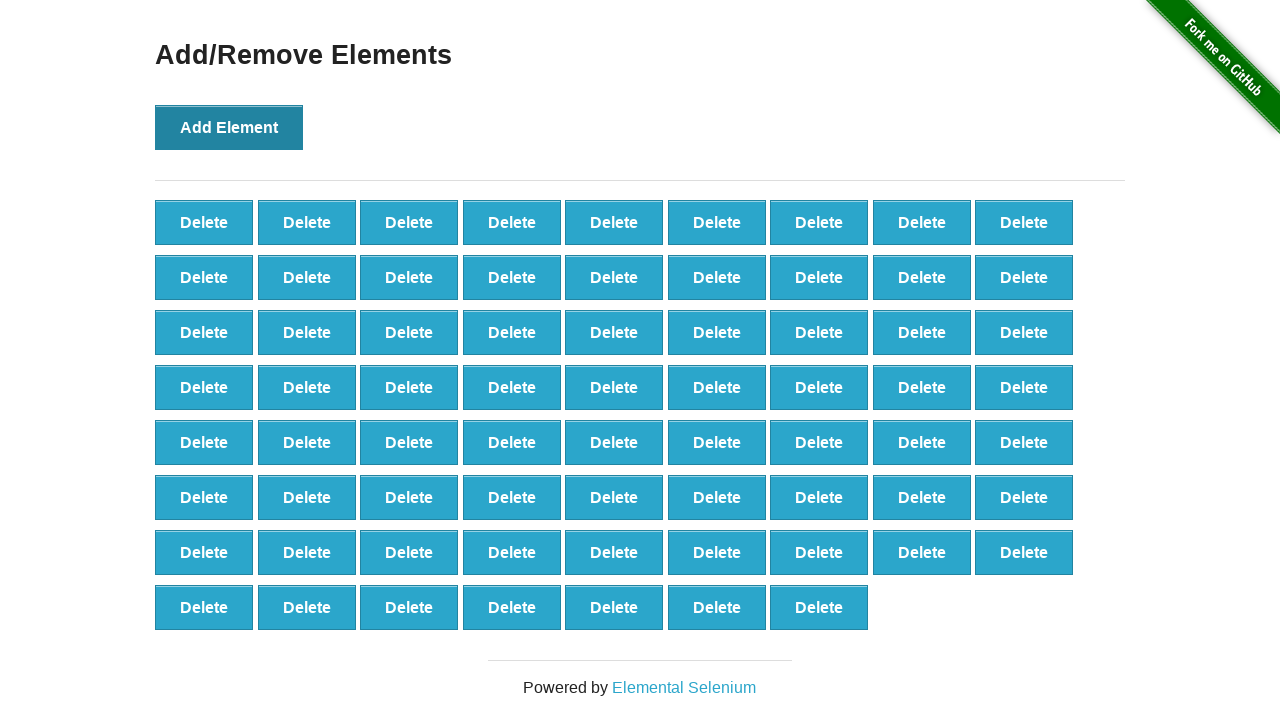

Clicked Add Element button (click 71/100) at (229, 127) on button[onclick='addElement()']
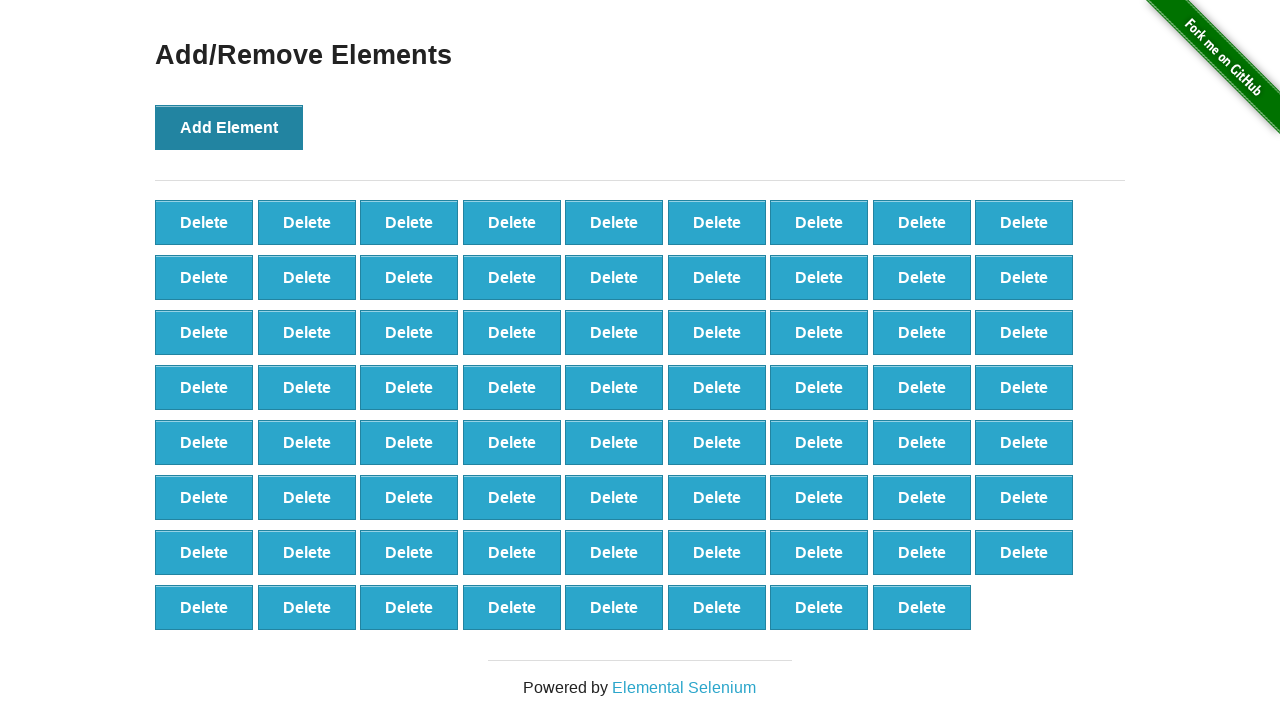

Clicked Add Element button (click 72/100) at (229, 127) on button[onclick='addElement()']
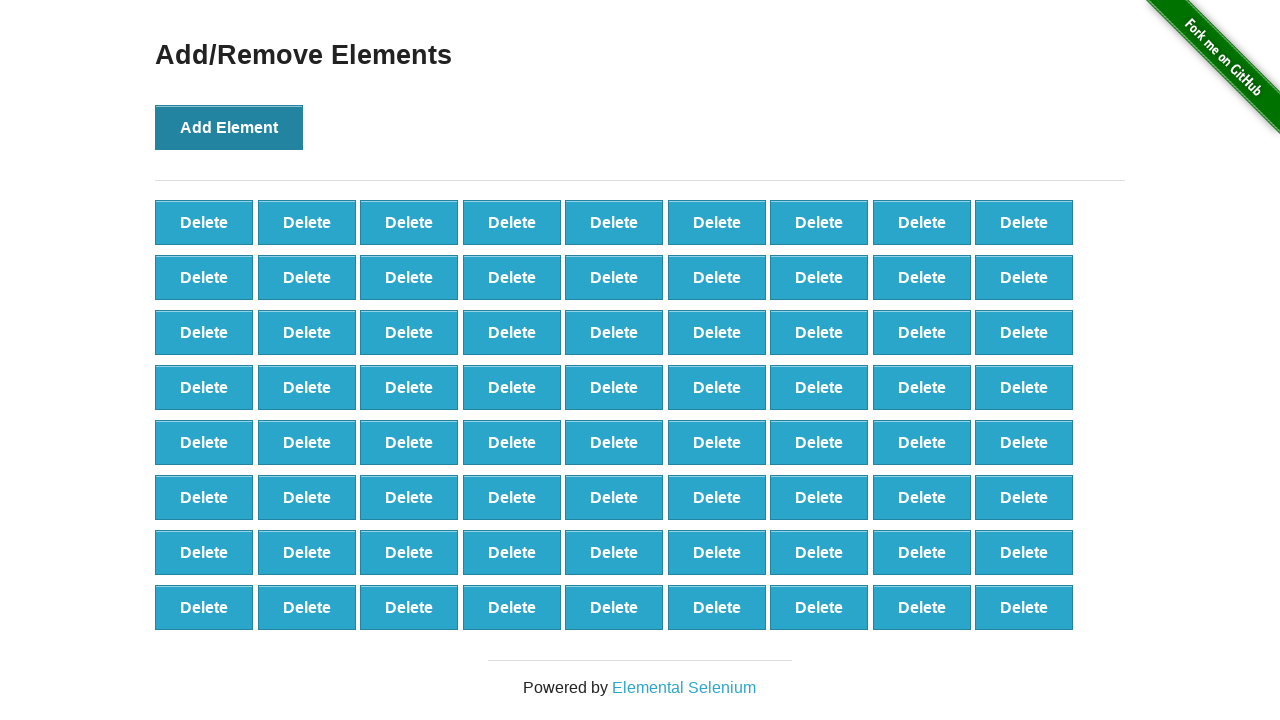

Clicked Add Element button (click 73/100) at (229, 127) on button[onclick='addElement()']
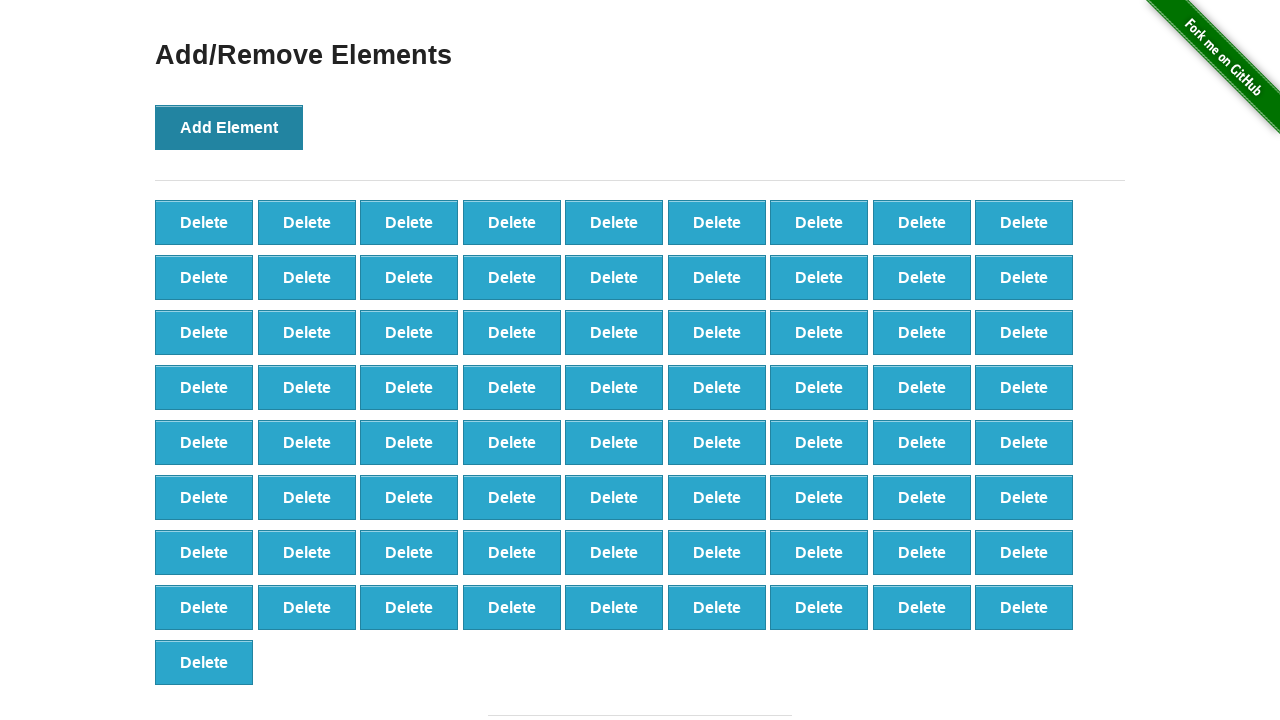

Clicked Add Element button (click 74/100) at (229, 127) on button[onclick='addElement()']
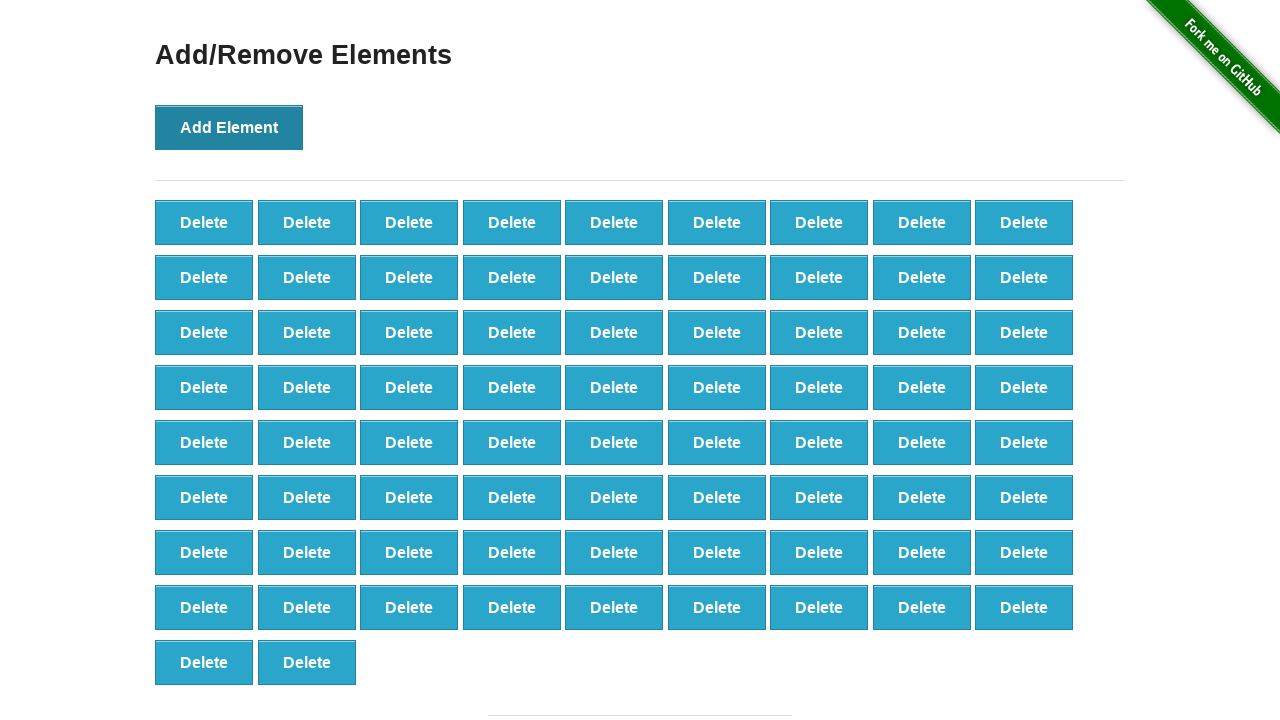

Clicked Add Element button (click 75/100) at (229, 127) on button[onclick='addElement()']
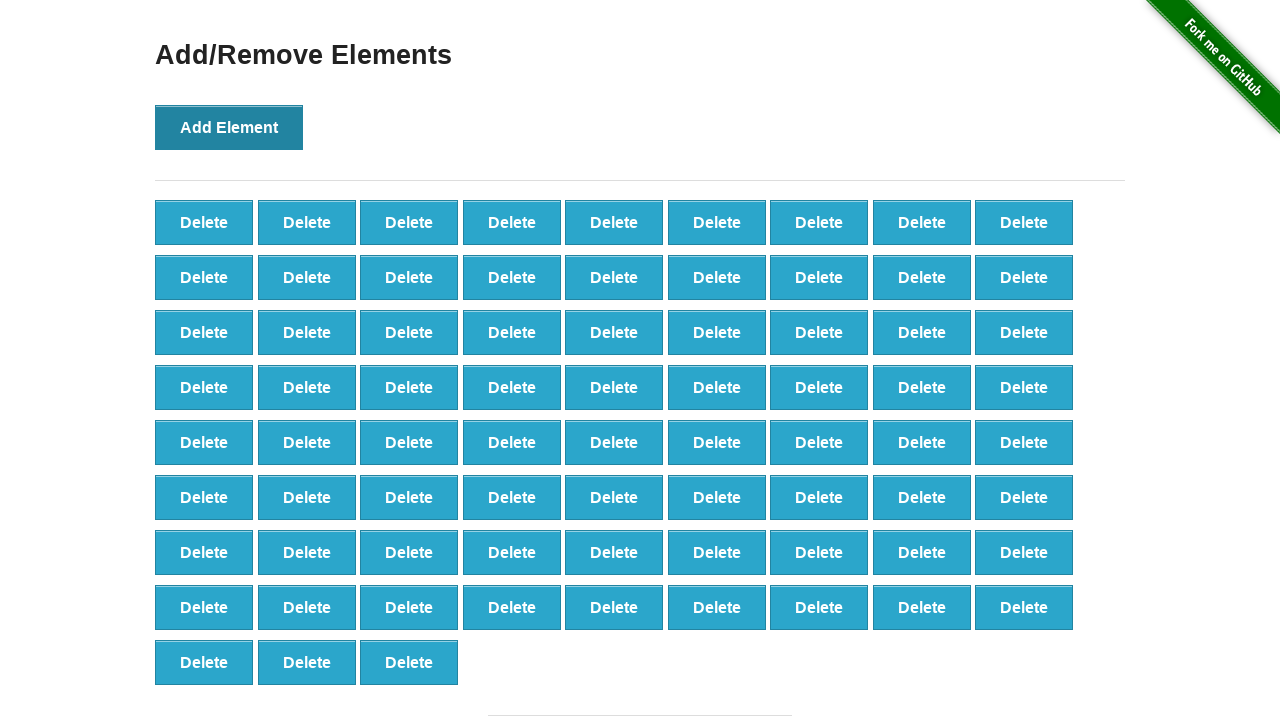

Clicked Add Element button (click 76/100) at (229, 127) on button[onclick='addElement()']
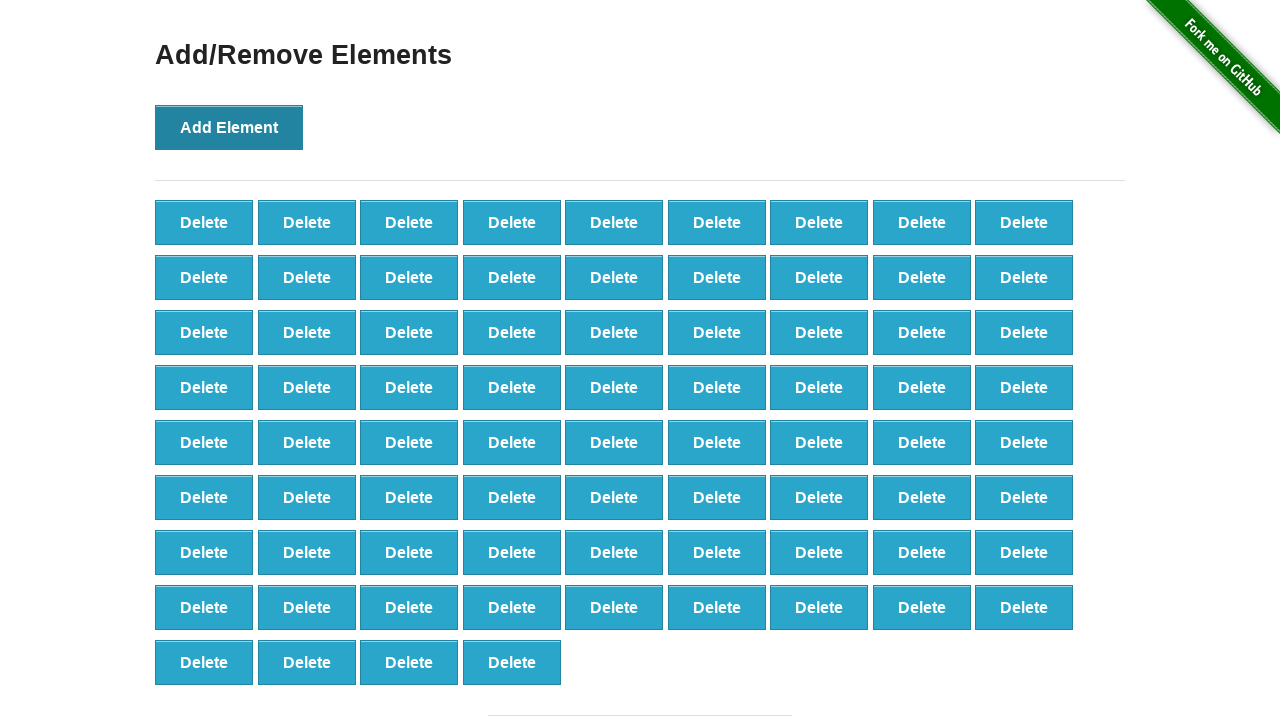

Clicked Add Element button (click 77/100) at (229, 127) on button[onclick='addElement()']
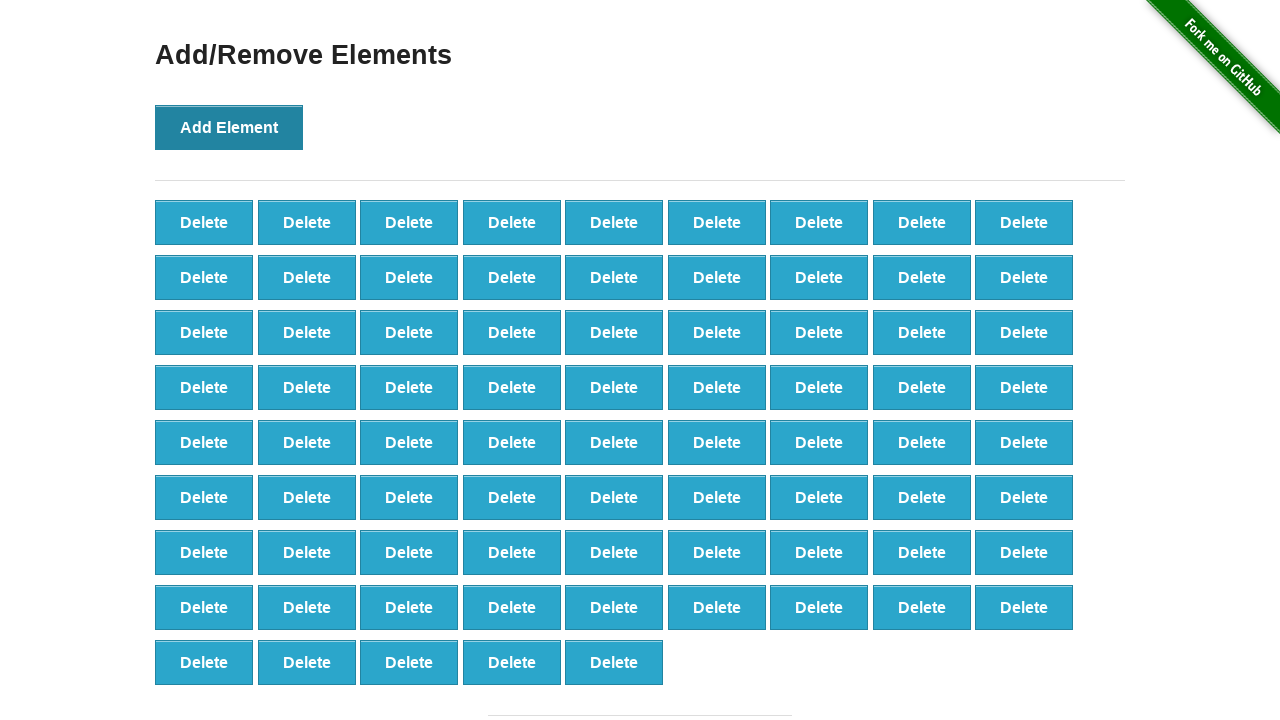

Clicked Add Element button (click 78/100) at (229, 127) on button[onclick='addElement()']
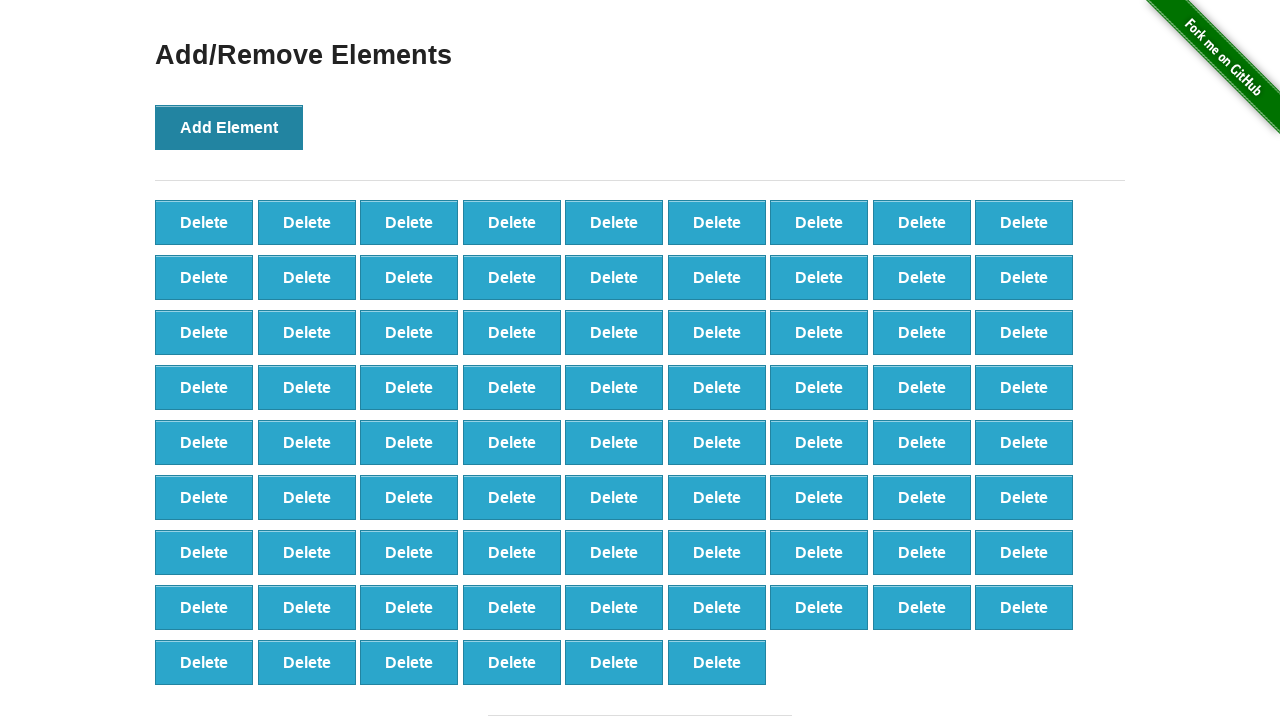

Clicked Add Element button (click 79/100) at (229, 127) on button[onclick='addElement()']
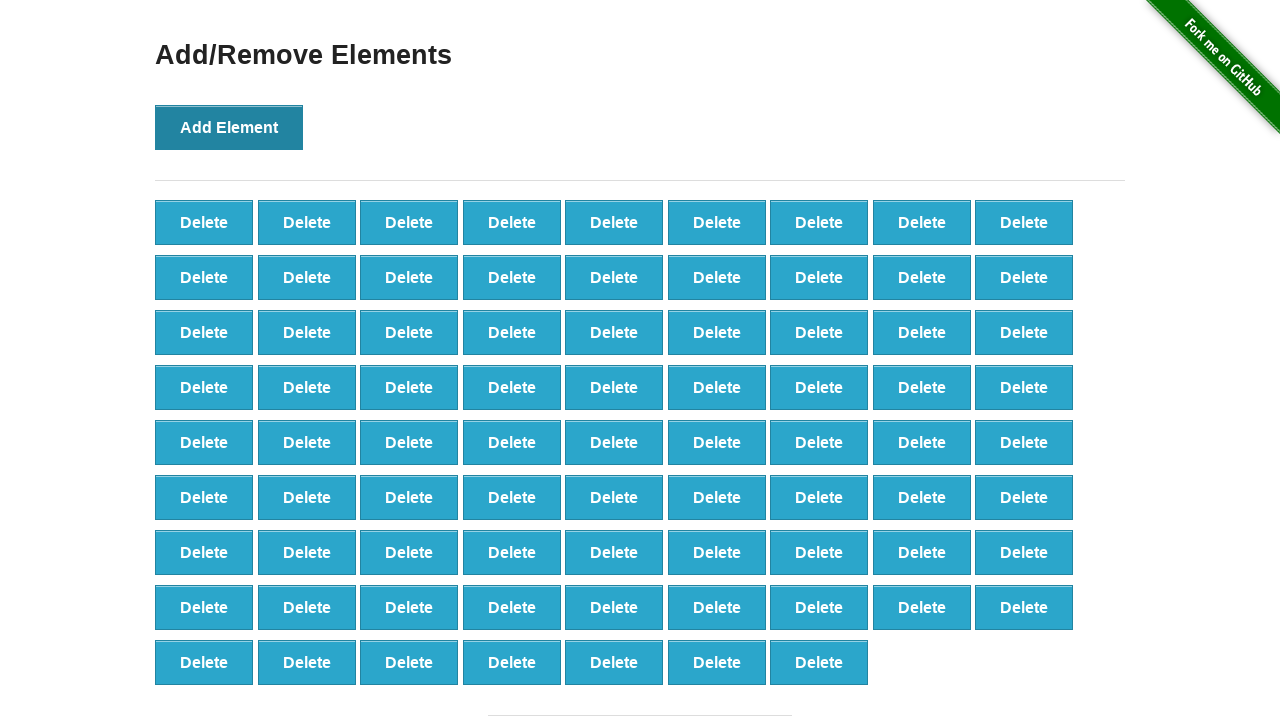

Clicked Add Element button (click 80/100) at (229, 127) on button[onclick='addElement()']
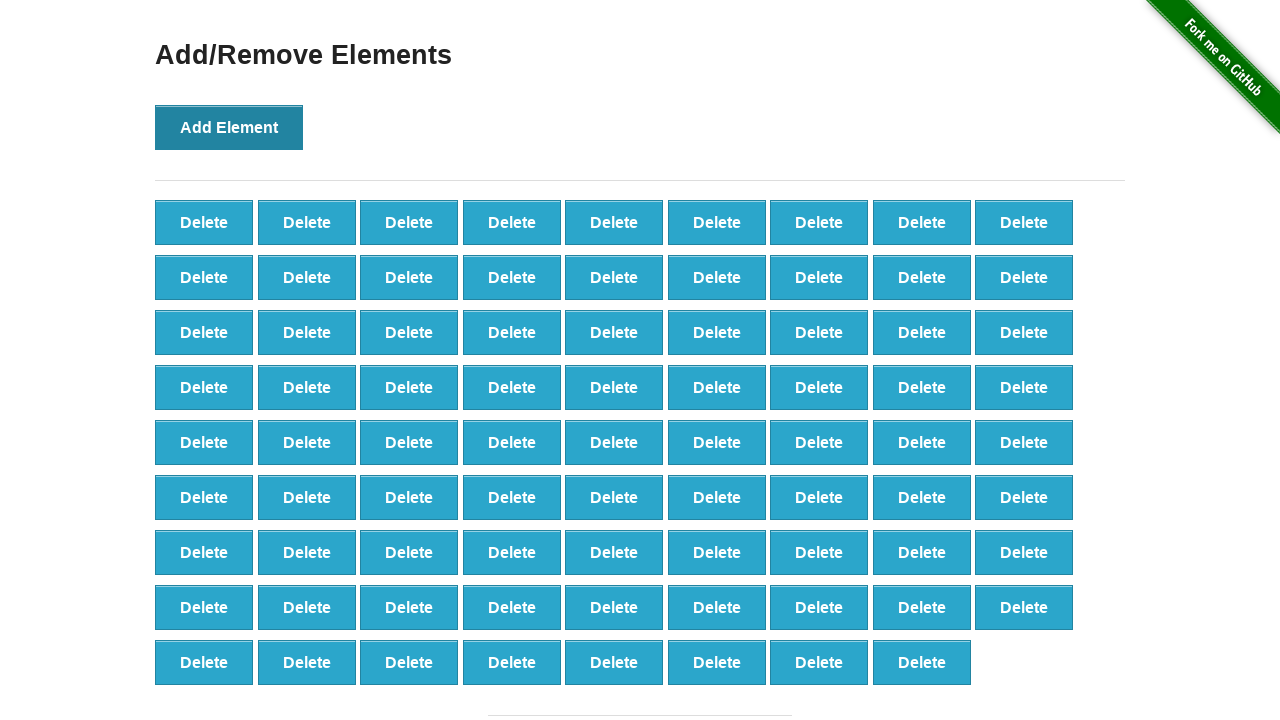

Clicked Add Element button (click 81/100) at (229, 127) on button[onclick='addElement()']
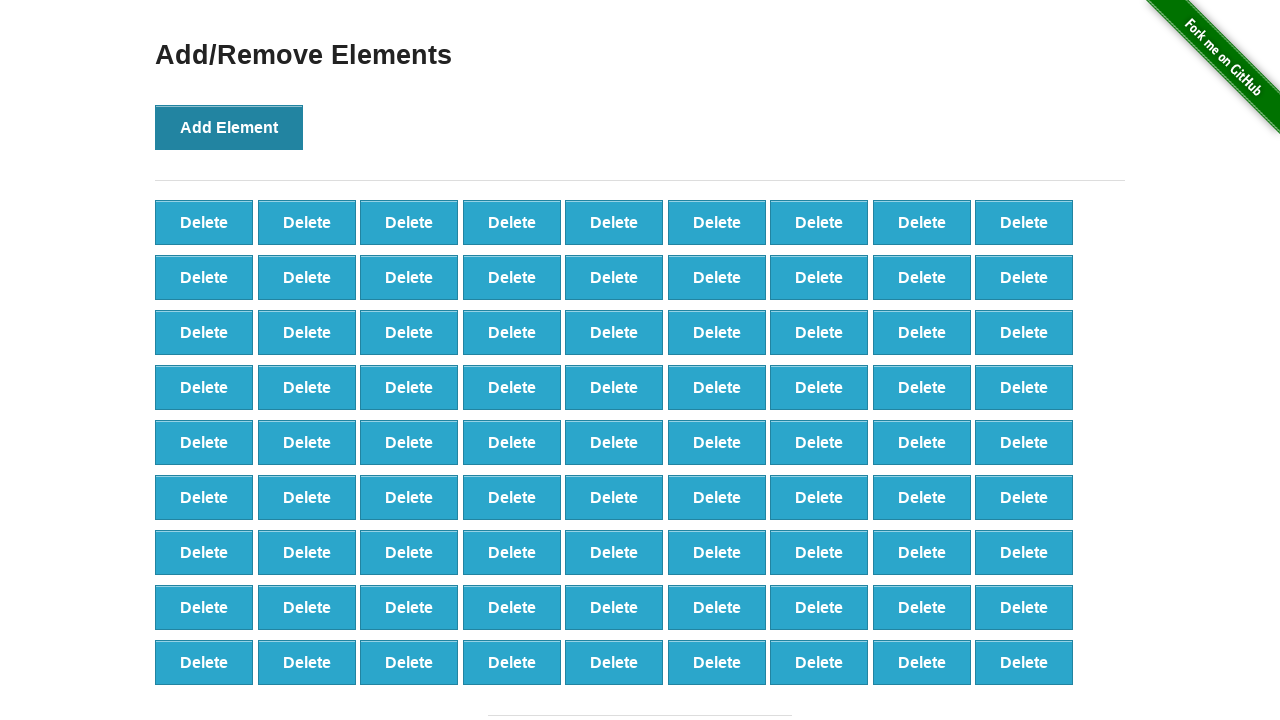

Clicked Add Element button (click 82/100) at (229, 127) on button[onclick='addElement()']
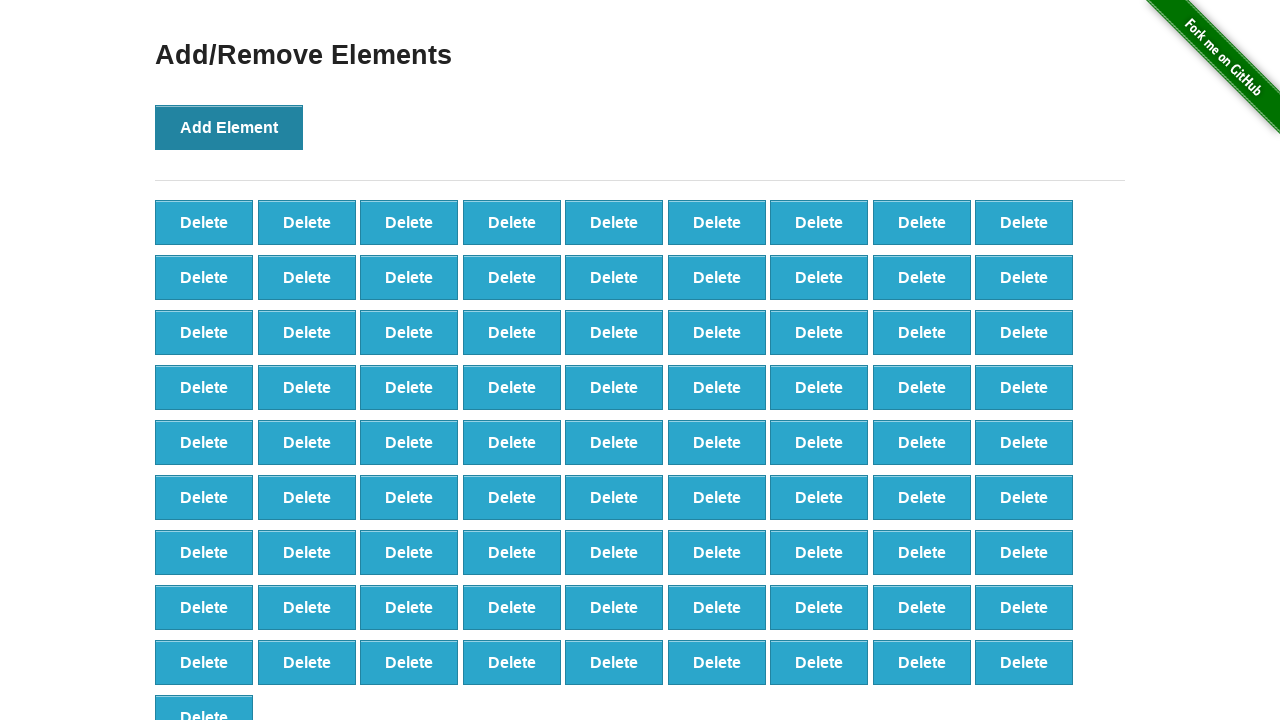

Clicked Add Element button (click 83/100) at (229, 127) on button[onclick='addElement()']
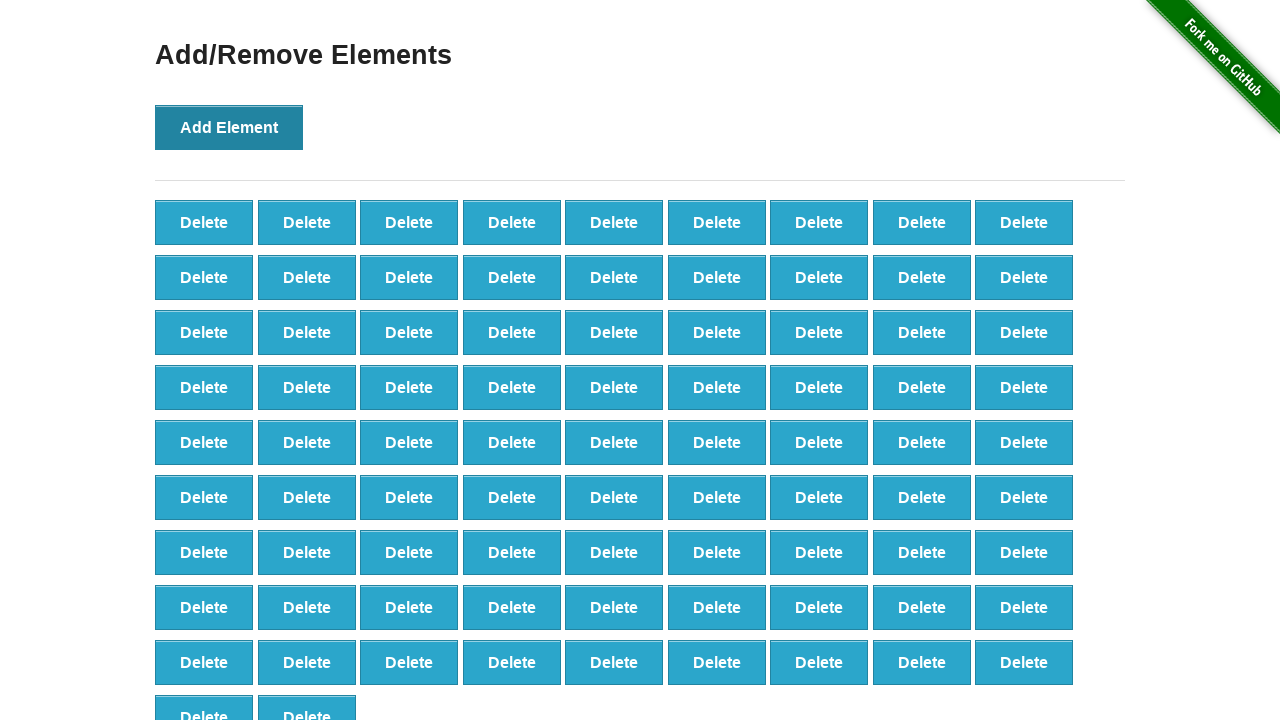

Clicked Add Element button (click 84/100) at (229, 127) on button[onclick='addElement()']
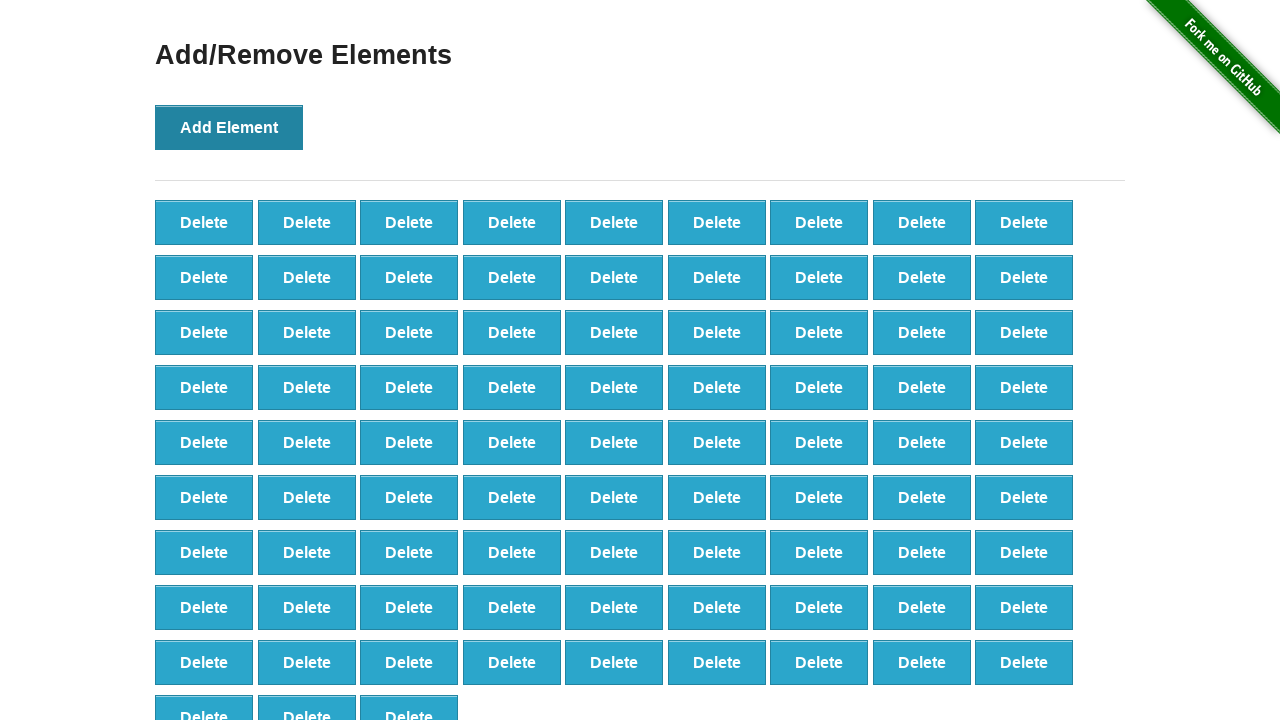

Clicked Add Element button (click 85/100) at (229, 127) on button[onclick='addElement()']
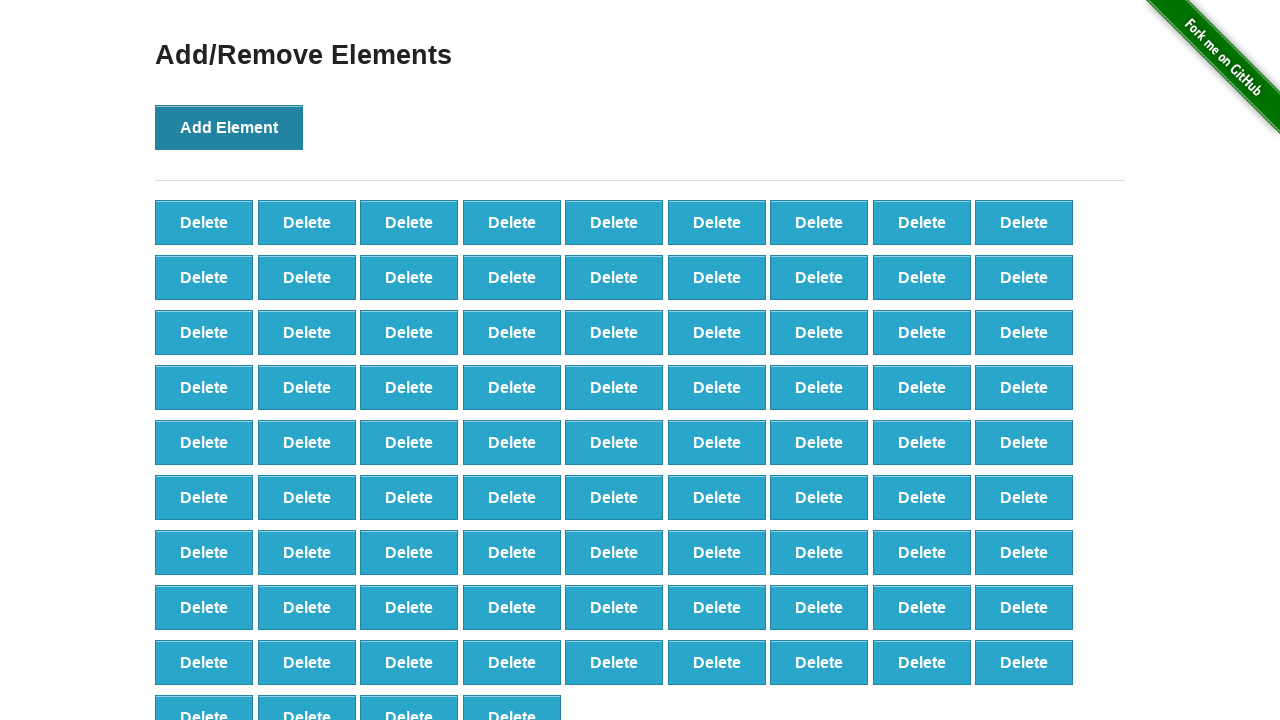

Clicked Add Element button (click 86/100) at (229, 127) on button[onclick='addElement()']
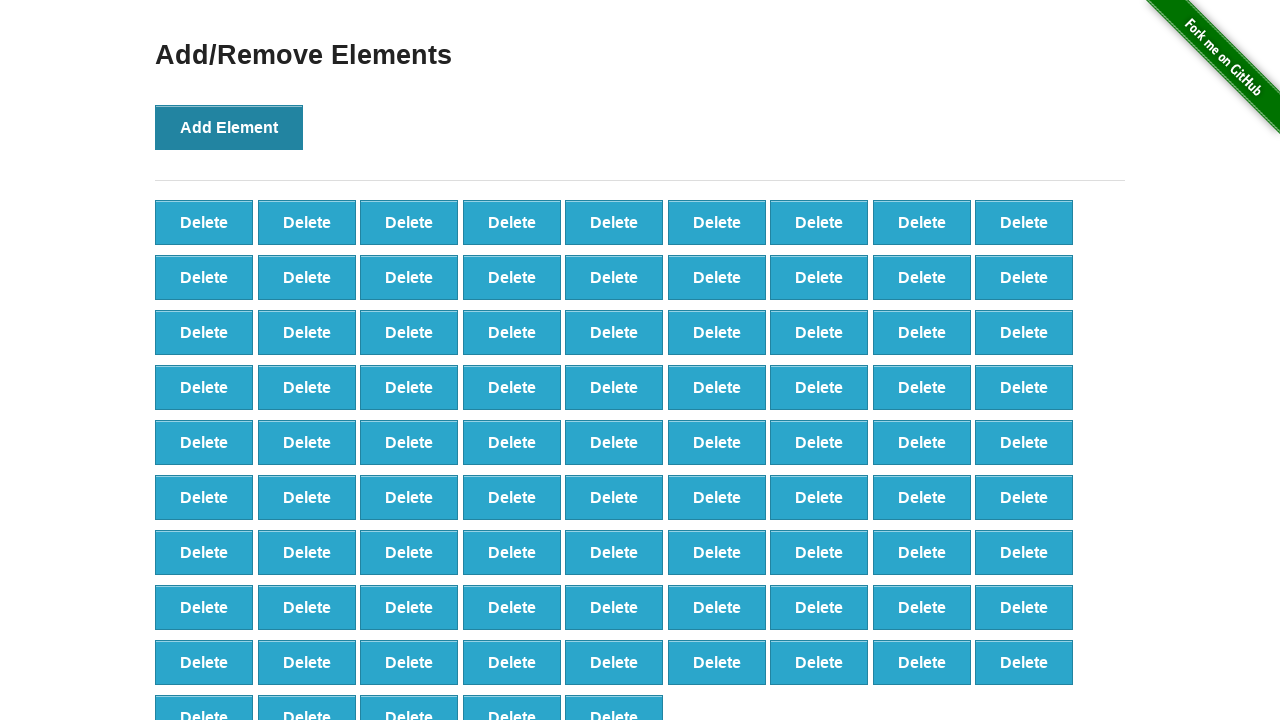

Clicked Add Element button (click 87/100) at (229, 127) on button[onclick='addElement()']
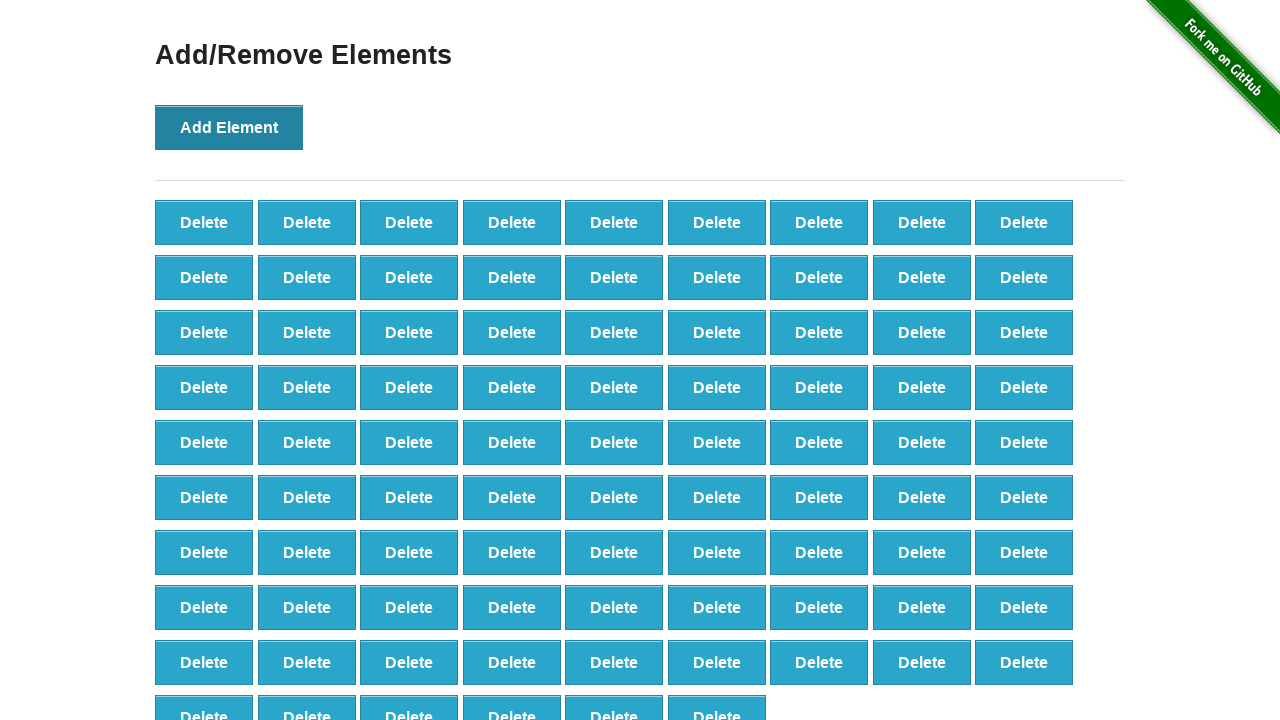

Clicked Add Element button (click 88/100) at (229, 127) on button[onclick='addElement()']
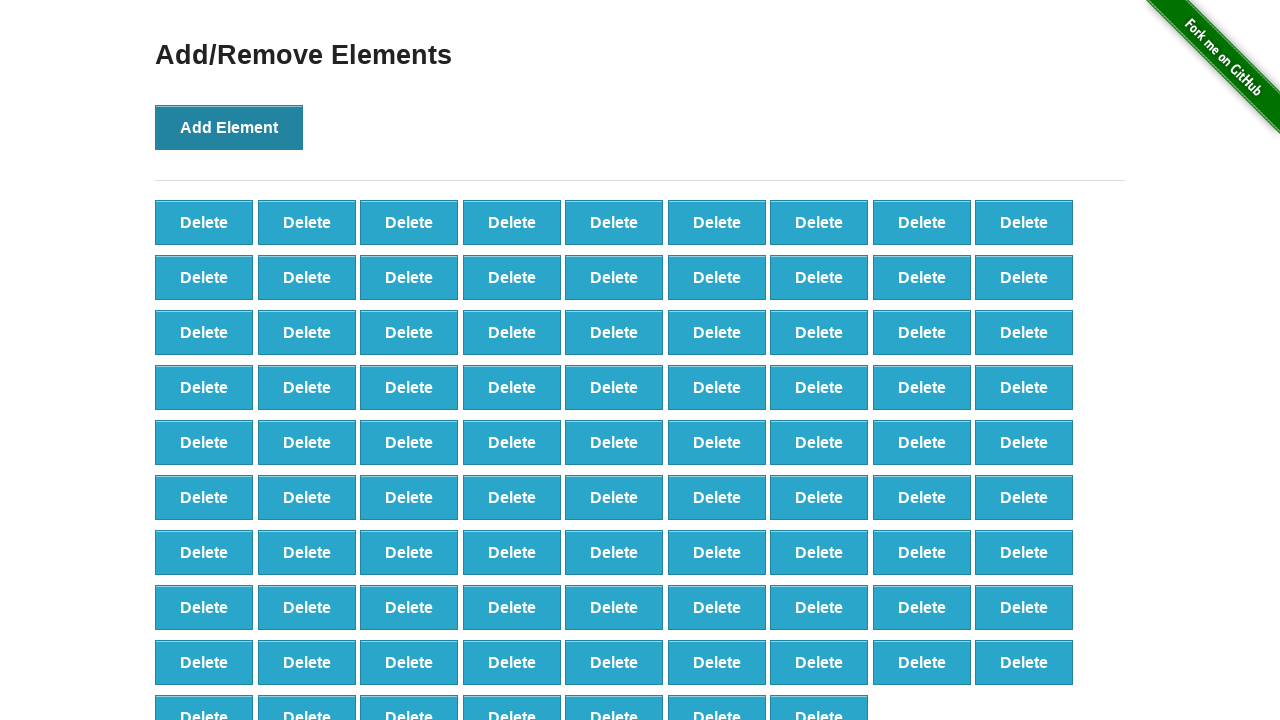

Clicked Add Element button (click 89/100) at (229, 127) on button[onclick='addElement()']
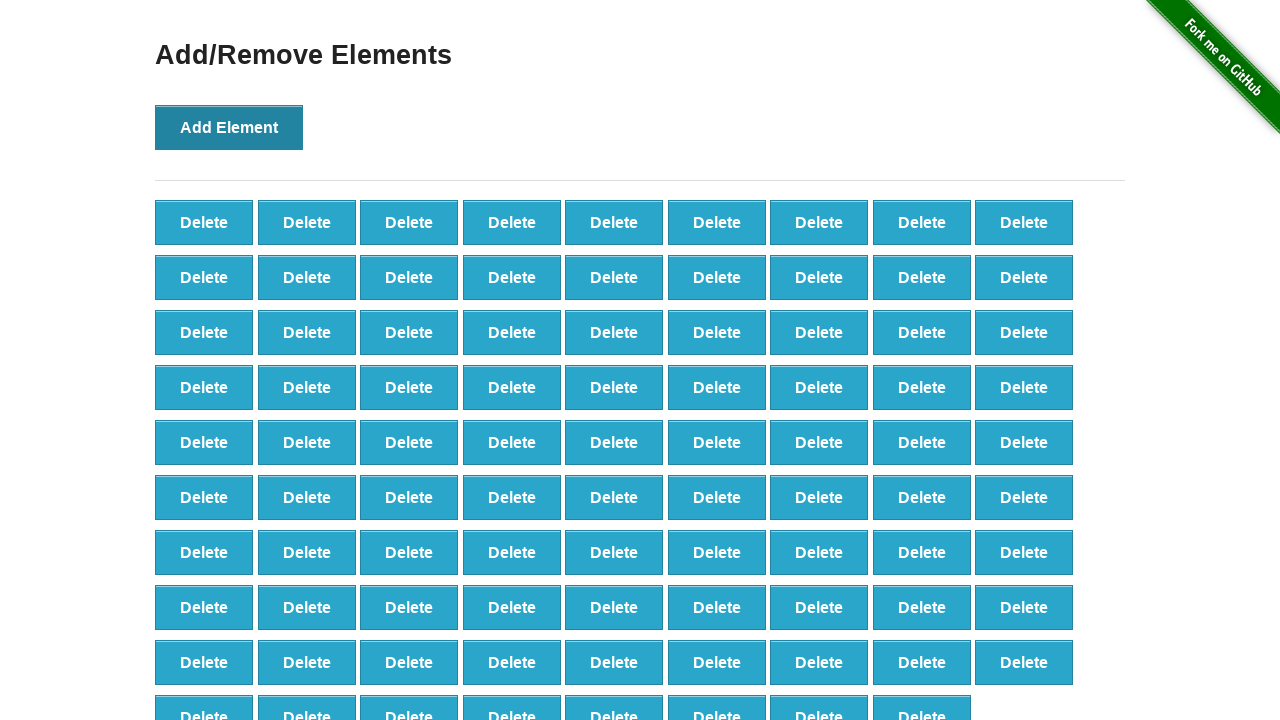

Clicked Add Element button (click 90/100) at (229, 127) on button[onclick='addElement()']
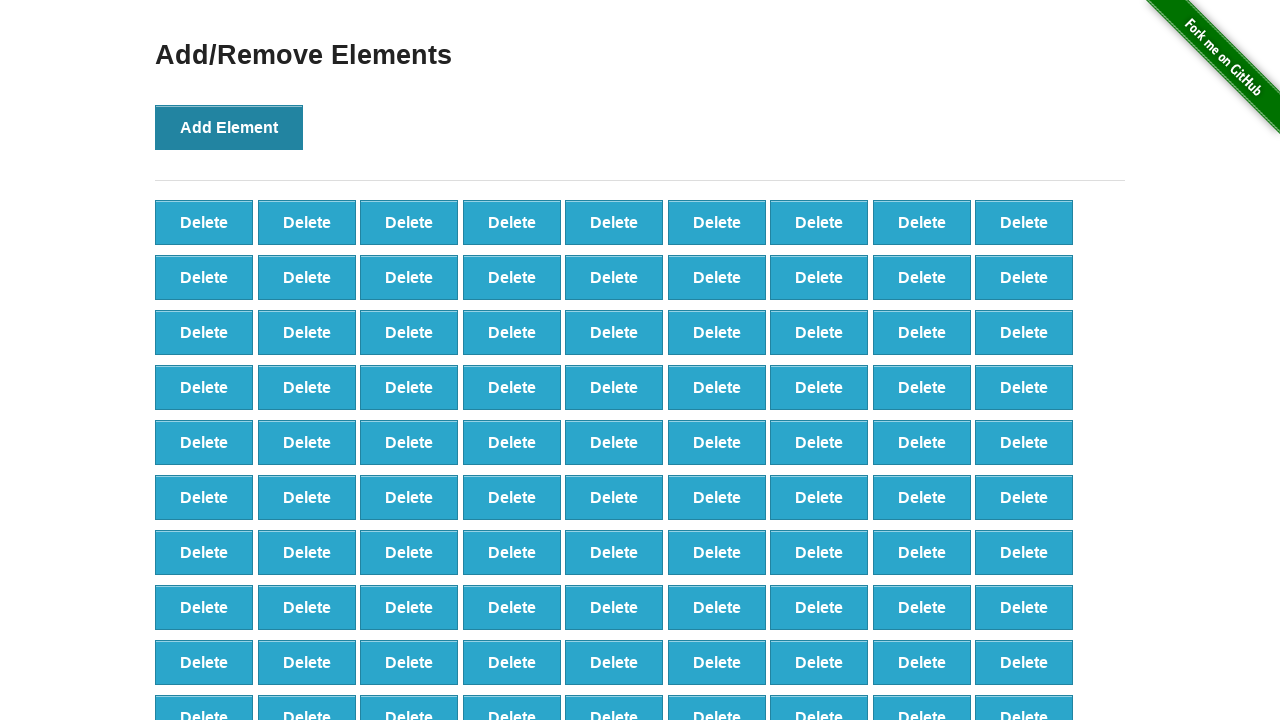

Clicked Add Element button (click 91/100) at (229, 127) on button[onclick='addElement()']
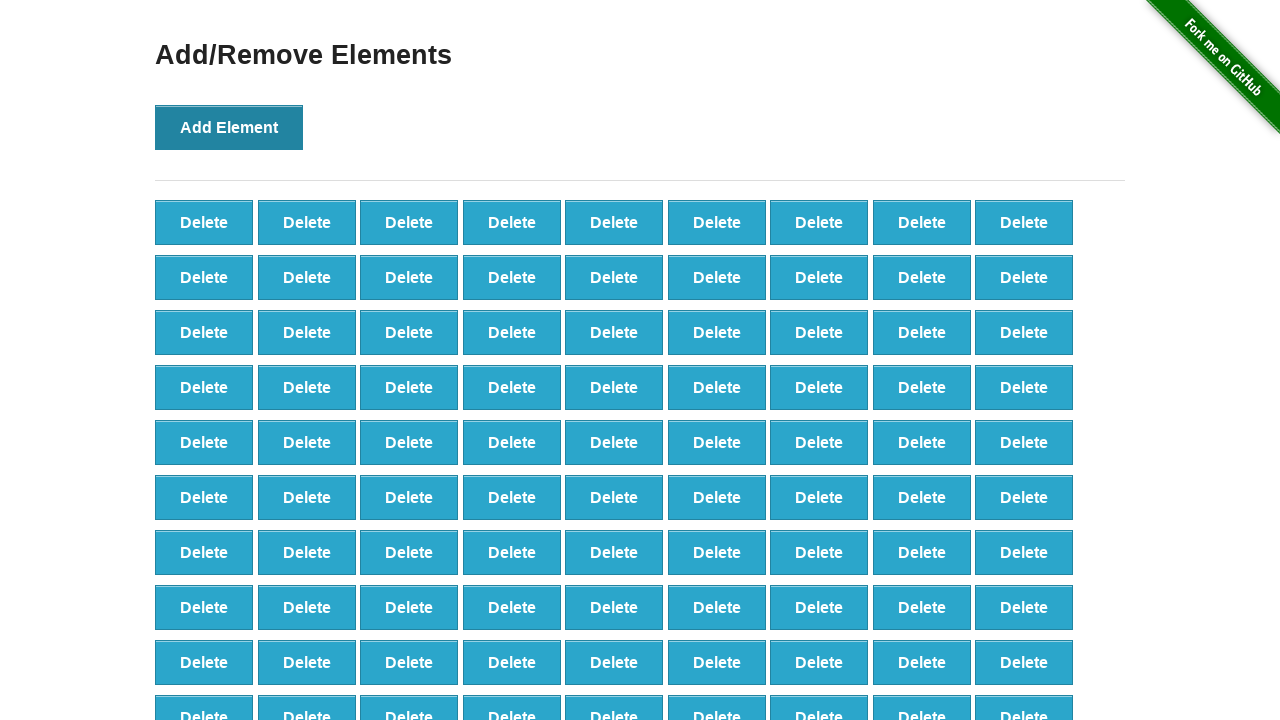

Clicked Add Element button (click 92/100) at (229, 127) on button[onclick='addElement()']
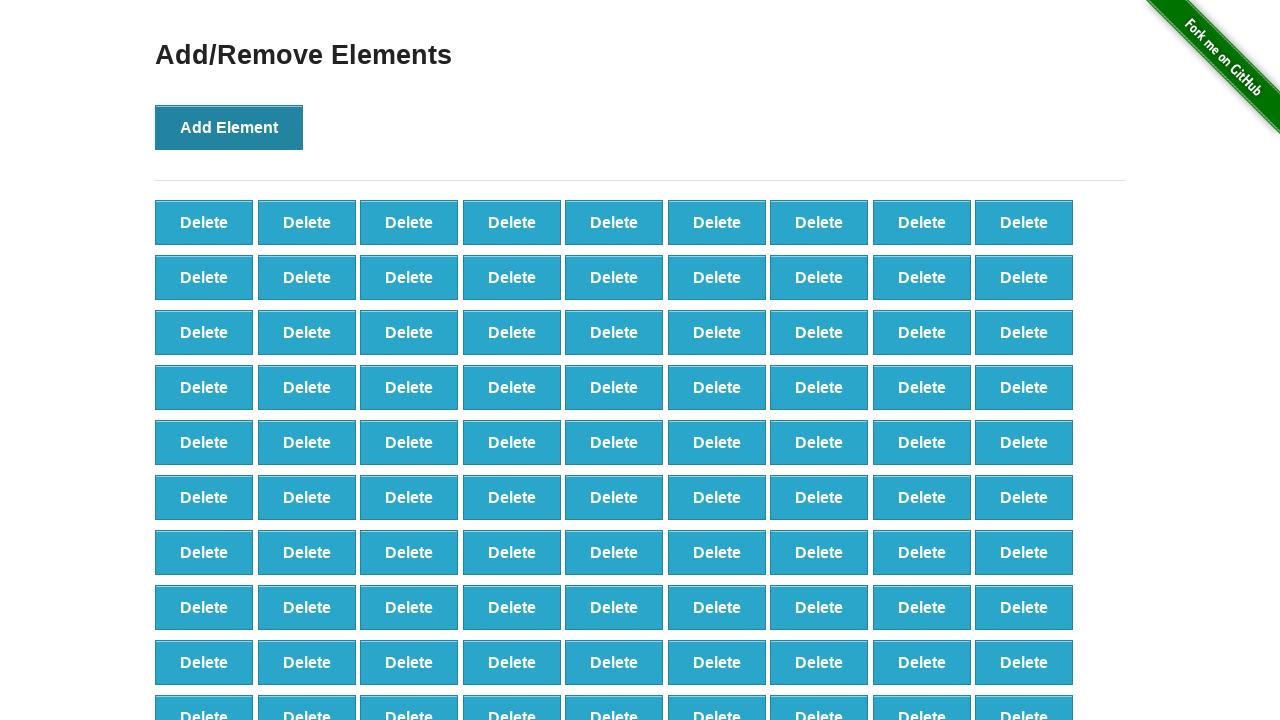

Clicked Add Element button (click 93/100) at (229, 127) on button[onclick='addElement()']
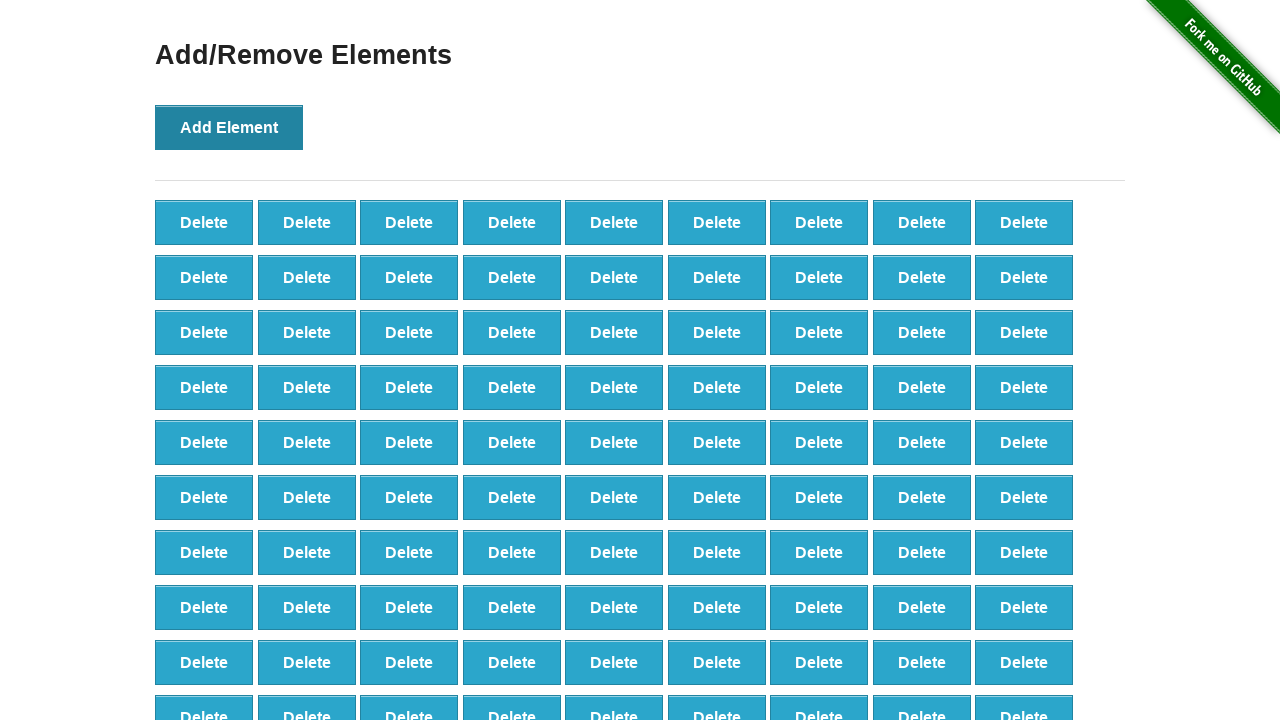

Clicked Add Element button (click 94/100) at (229, 127) on button[onclick='addElement()']
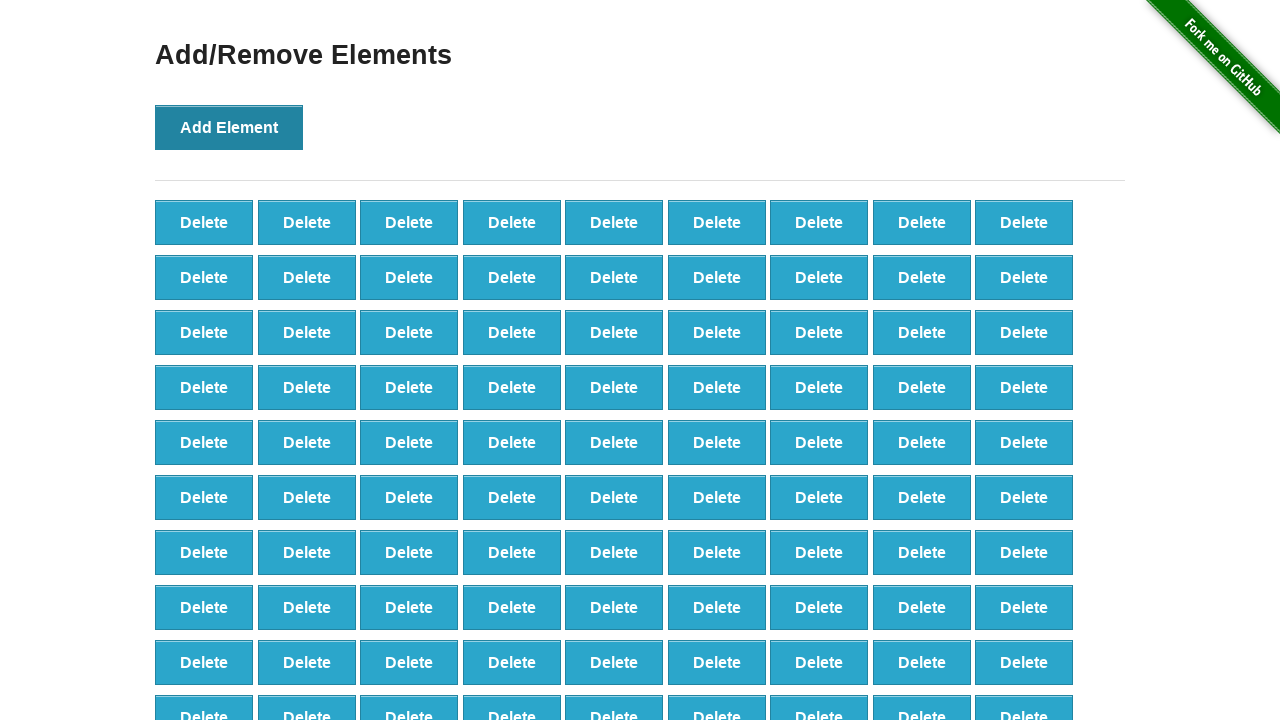

Clicked Add Element button (click 95/100) at (229, 127) on button[onclick='addElement()']
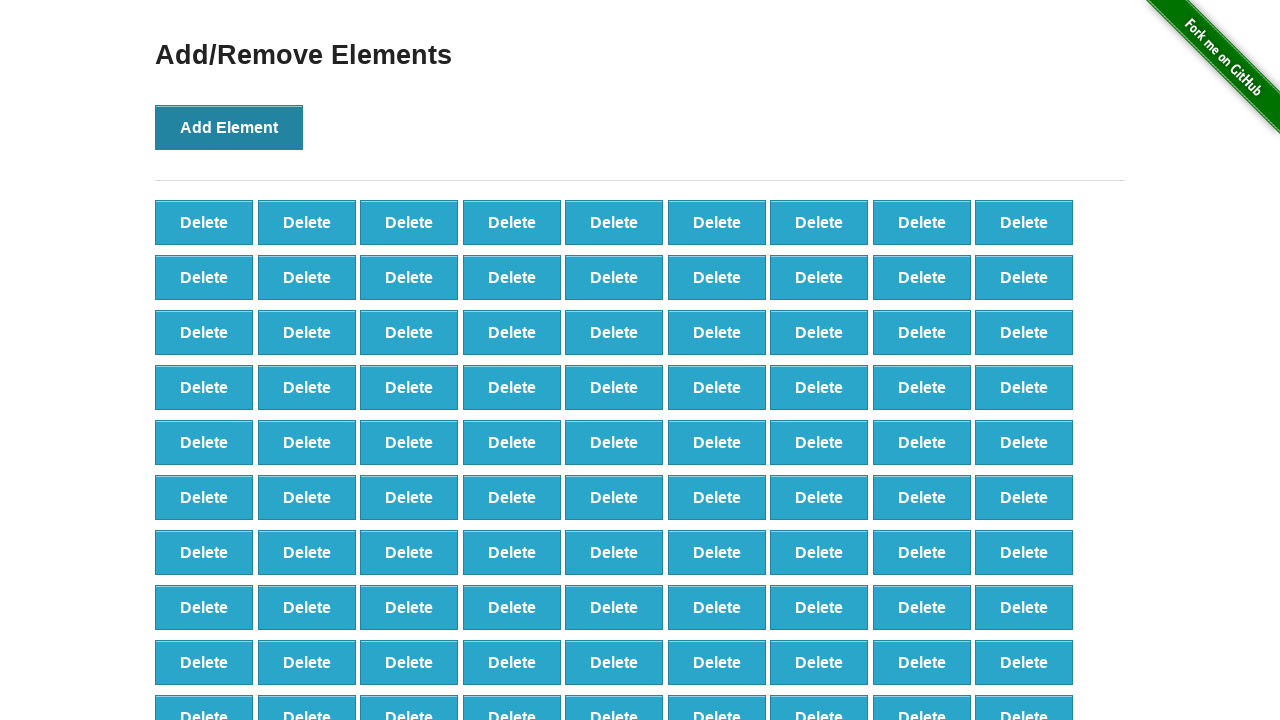

Clicked Add Element button (click 96/100) at (229, 127) on button[onclick='addElement()']
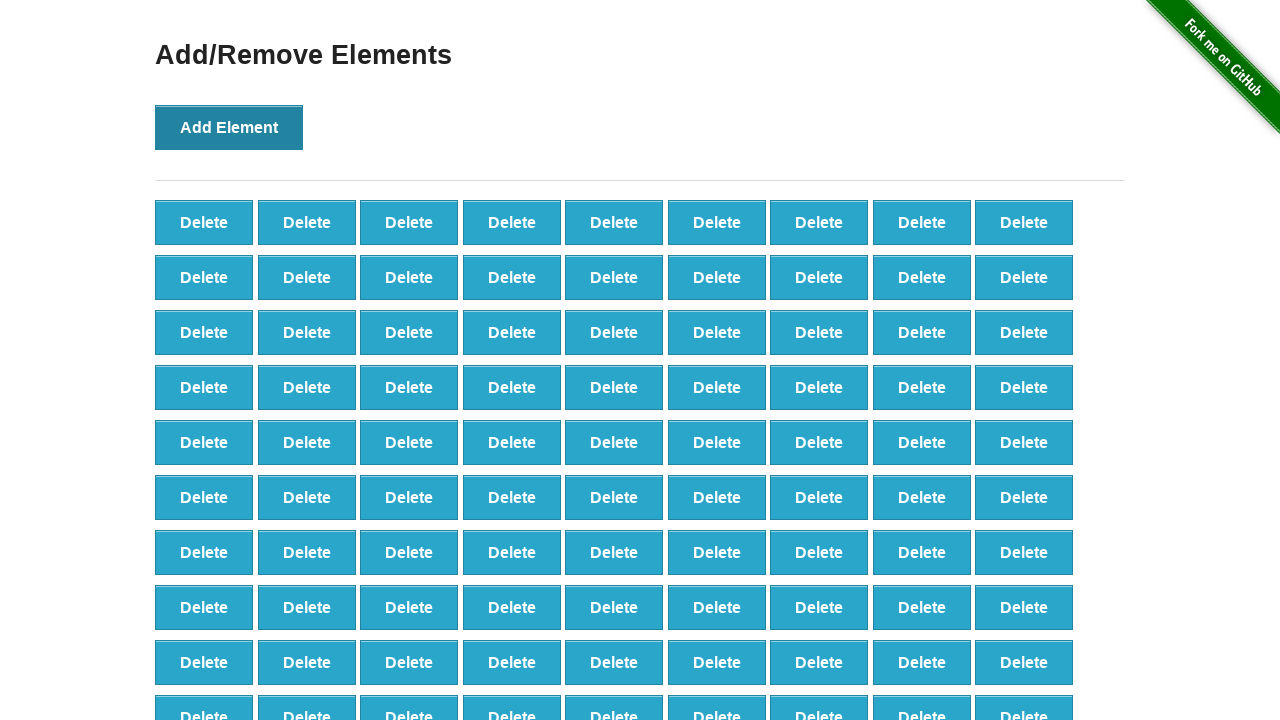

Clicked Add Element button (click 97/100) at (229, 127) on button[onclick='addElement()']
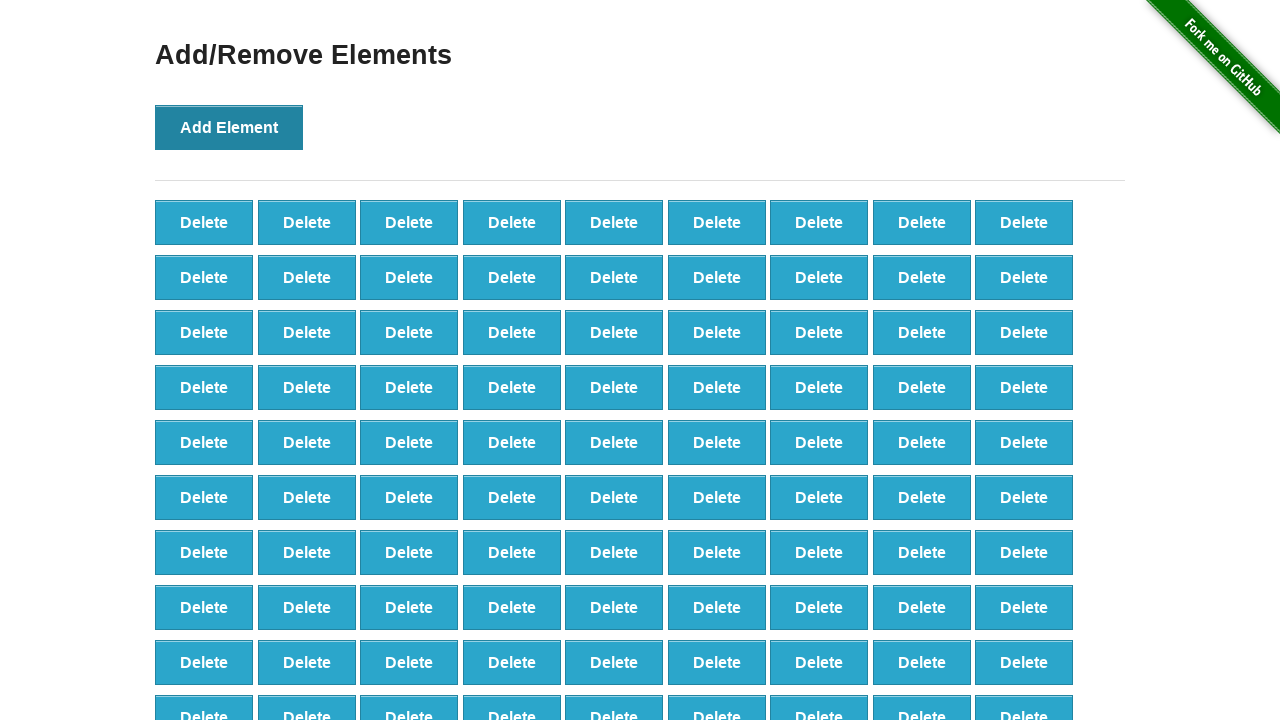

Clicked Add Element button (click 98/100) at (229, 127) on button[onclick='addElement()']
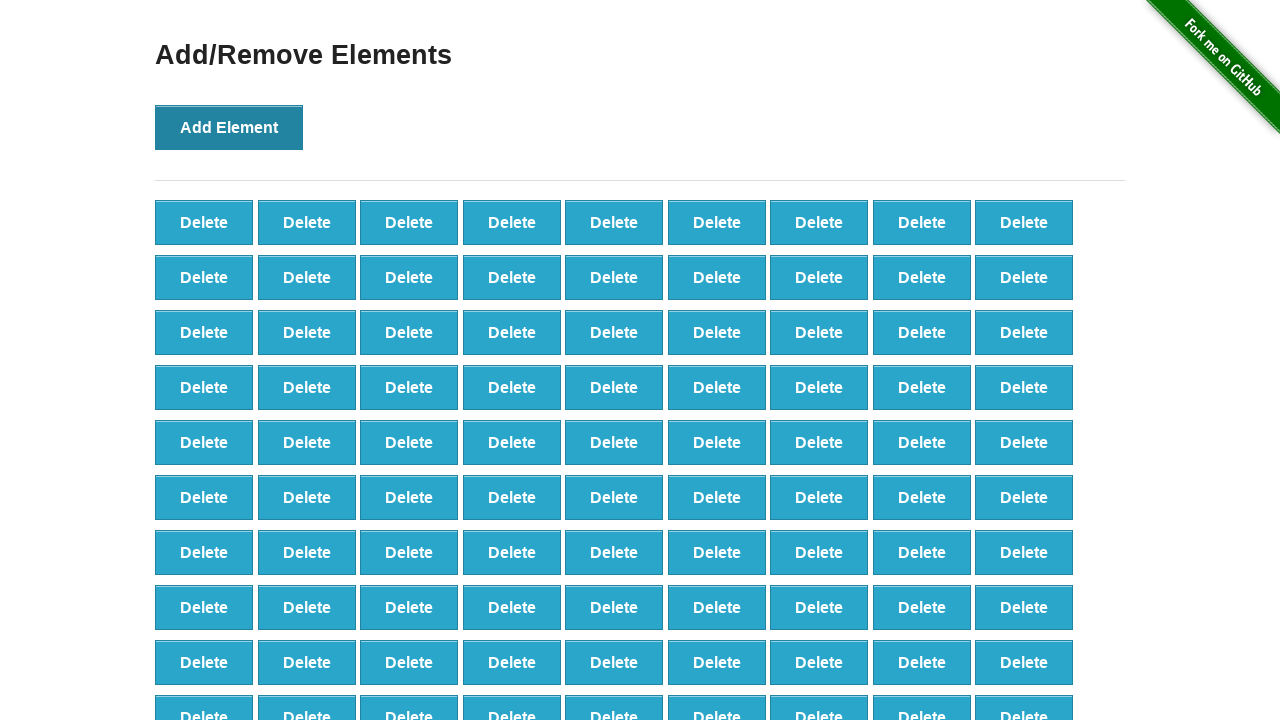

Clicked Add Element button (click 99/100) at (229, 127) on button[onclick='addElement()']
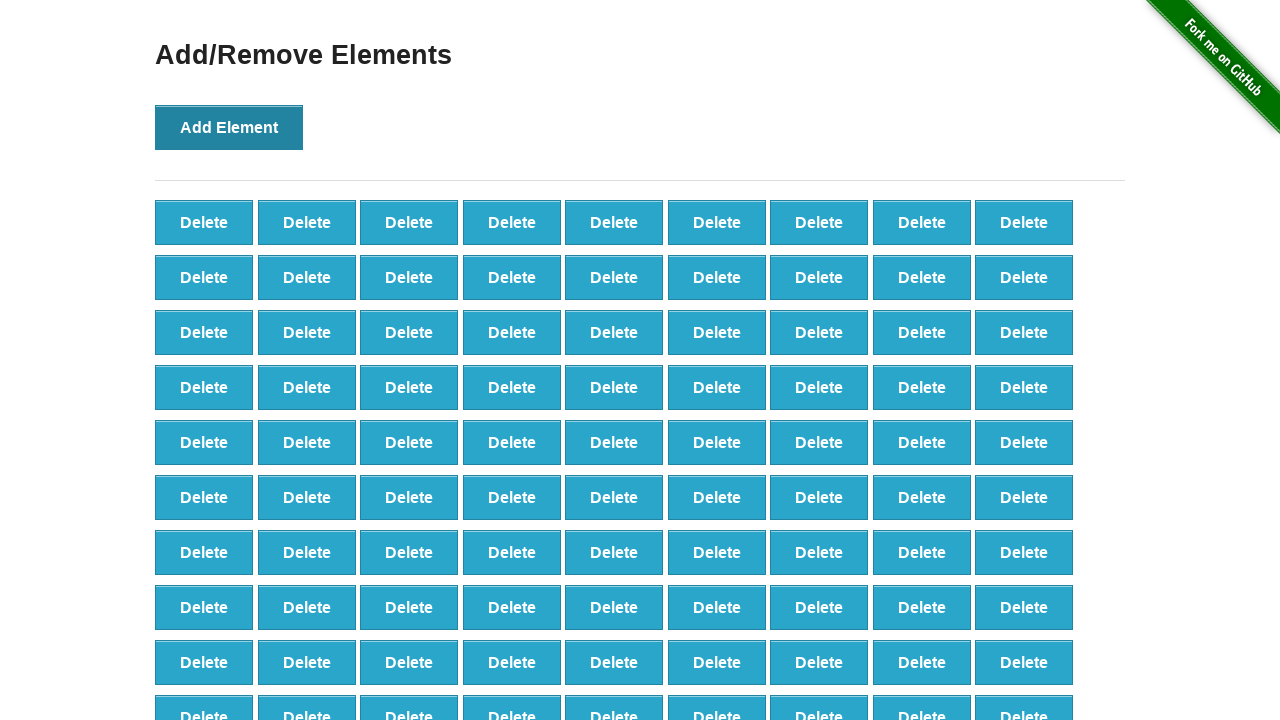

Clicked Add Element button (click 100/100) at (229, 127) on button[onclick='addElement()']
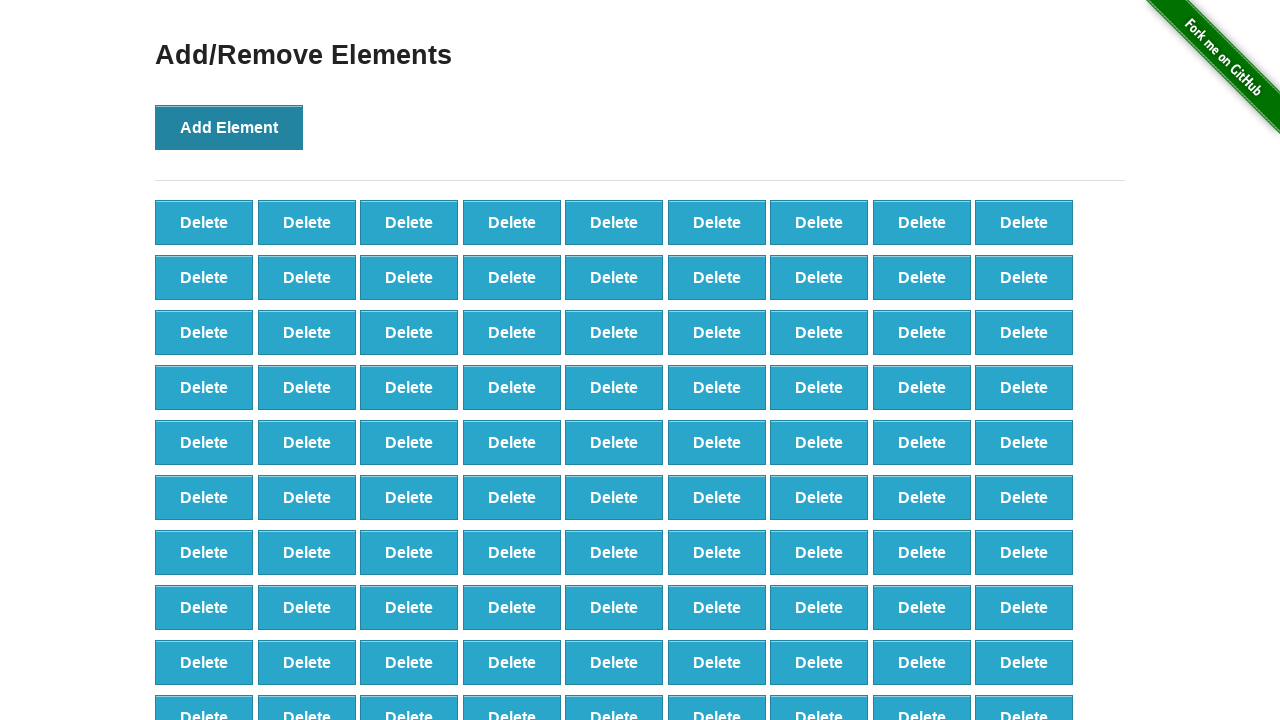

Waited for delete buttons to appear
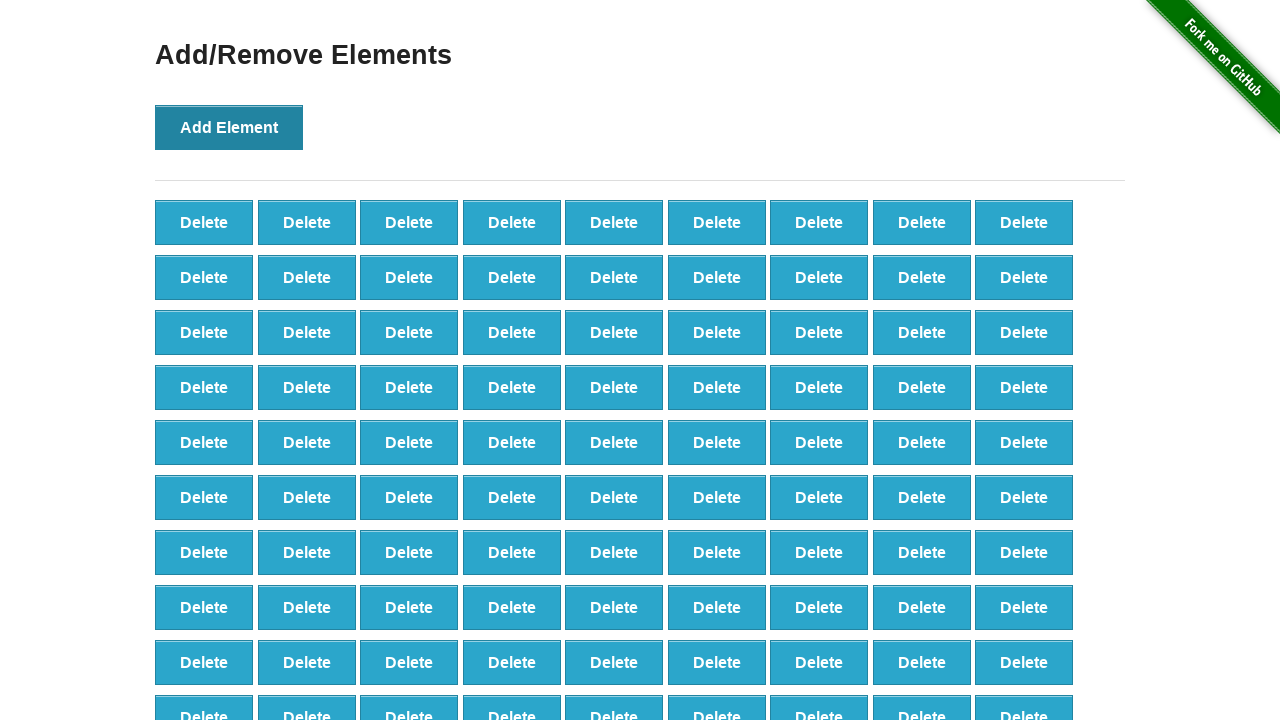

Located all delete buttons
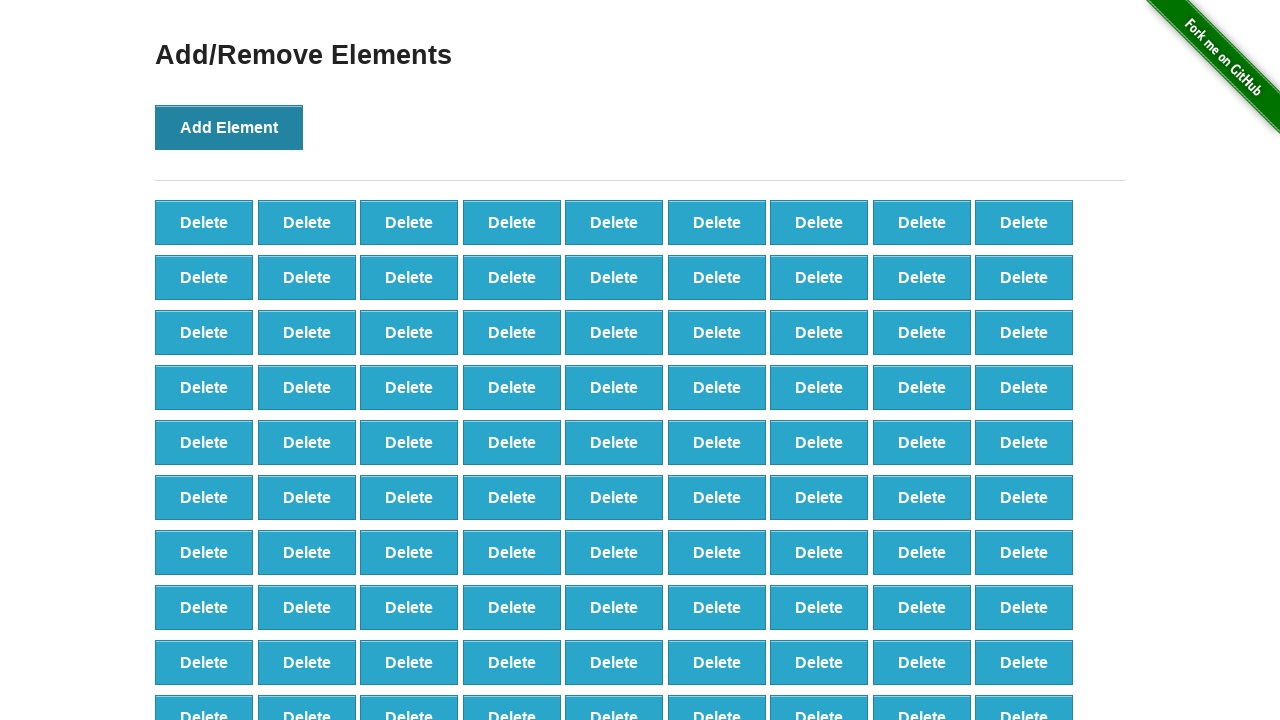

Verified that 100 delete buttons were created
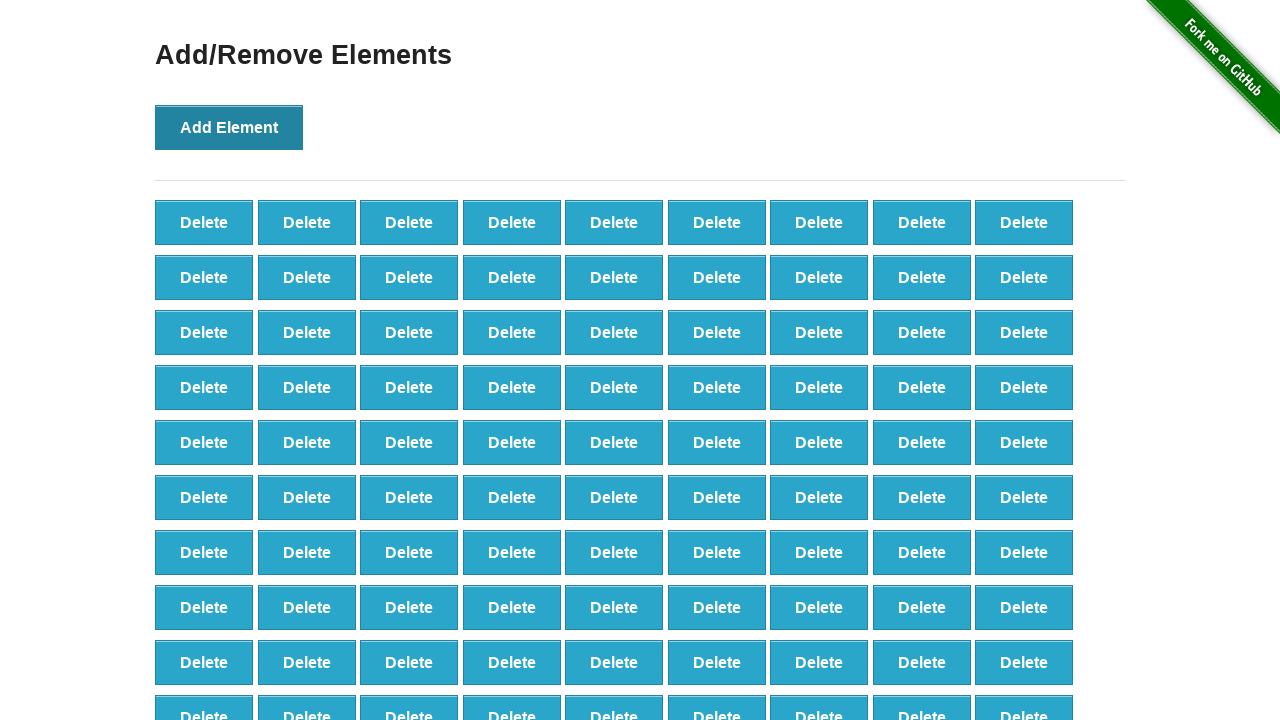

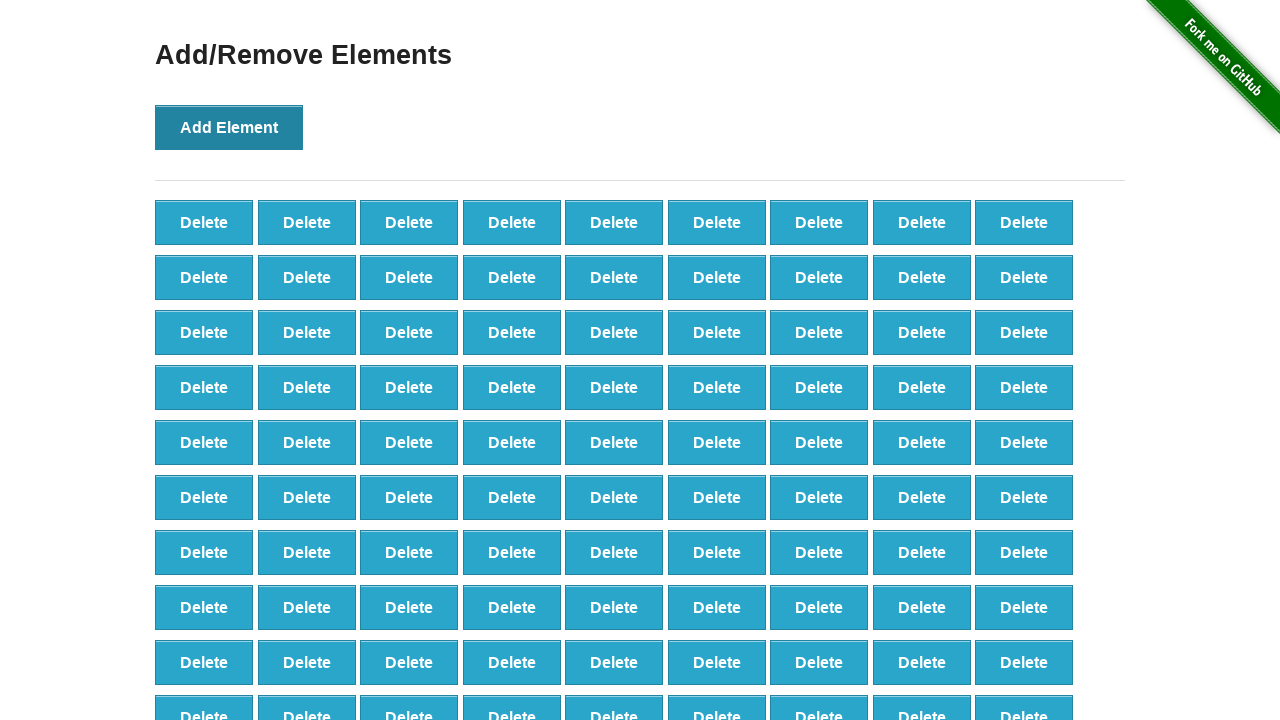